Navigates to individual book pages to extract descriptions from Fiction books

Starting URL: https://books.toscrape.com/catalogue/category/books/fiction_10/index.html

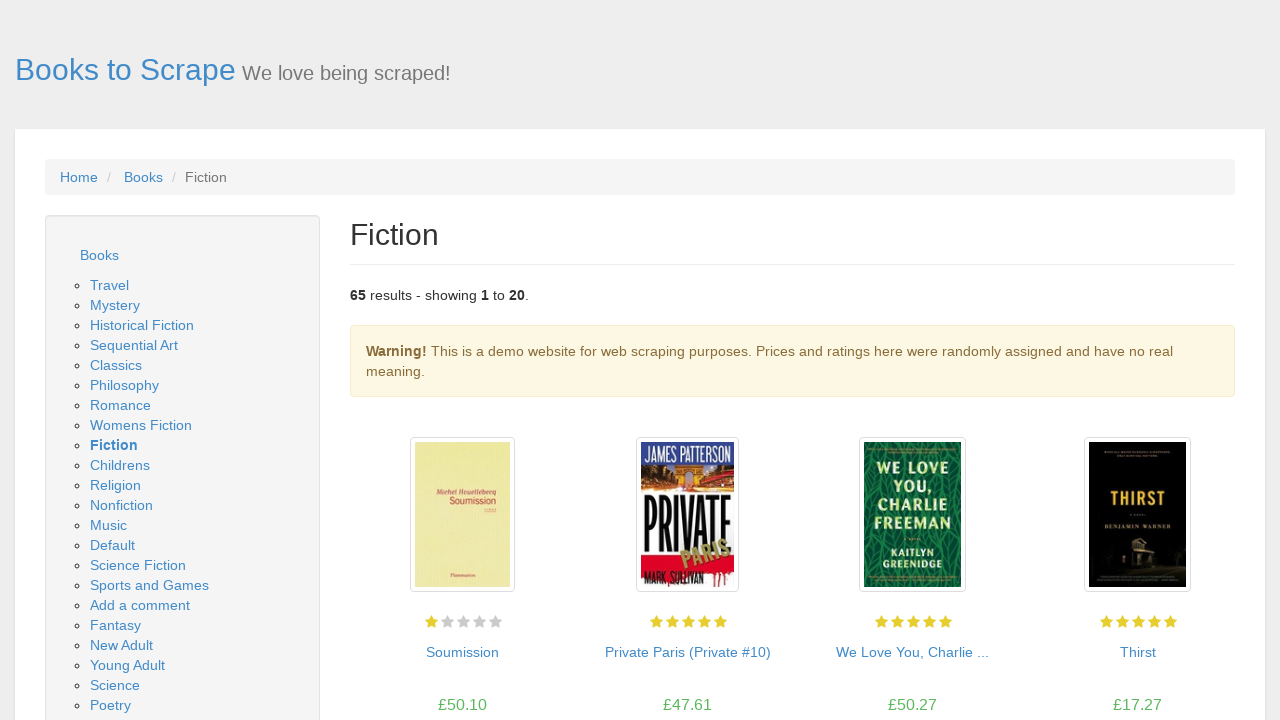

Retrieved all book links from Fiction category page
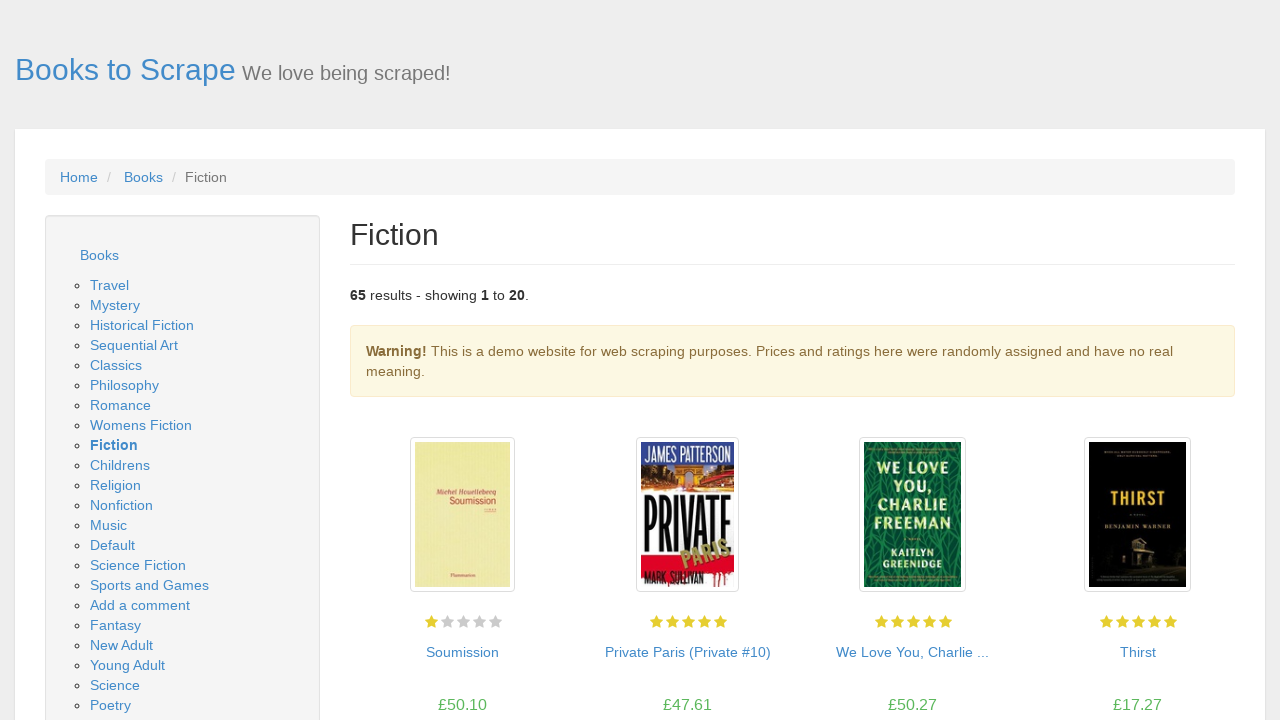

Extracted href attributes from all book links
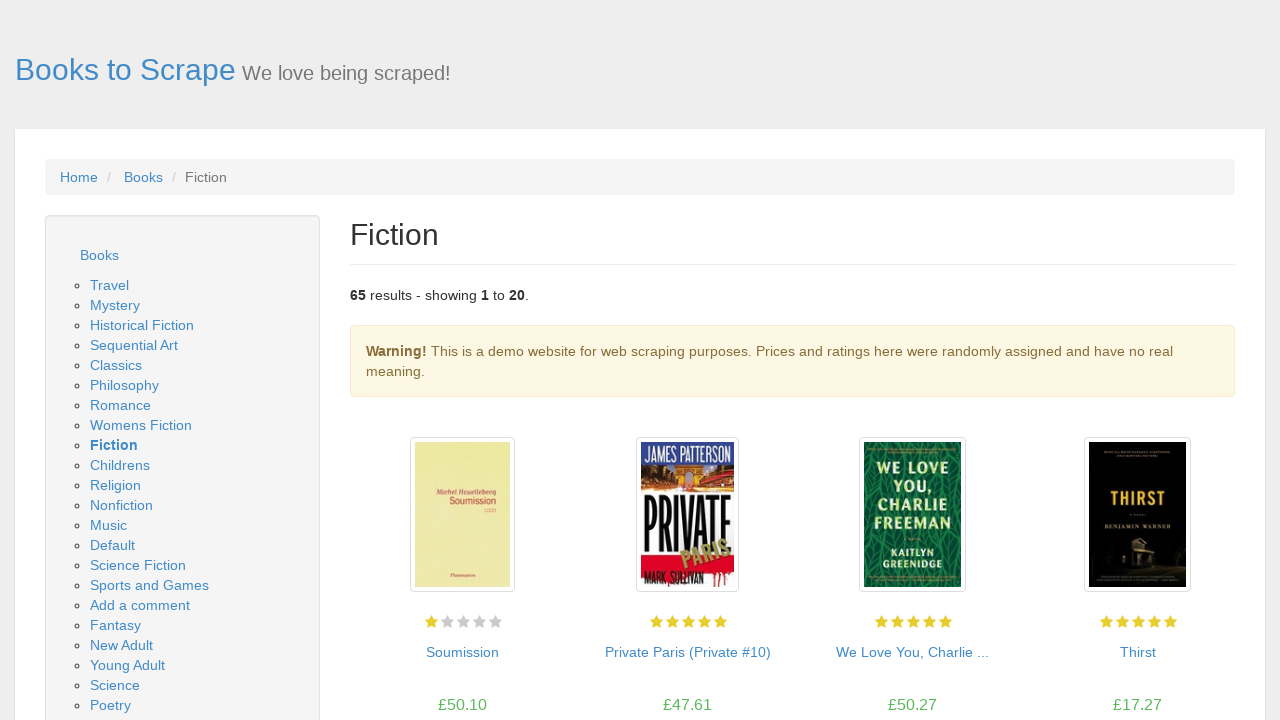

Constructed full book URL: https://books.toscrape.com/catalogue/soumission_998/index.html
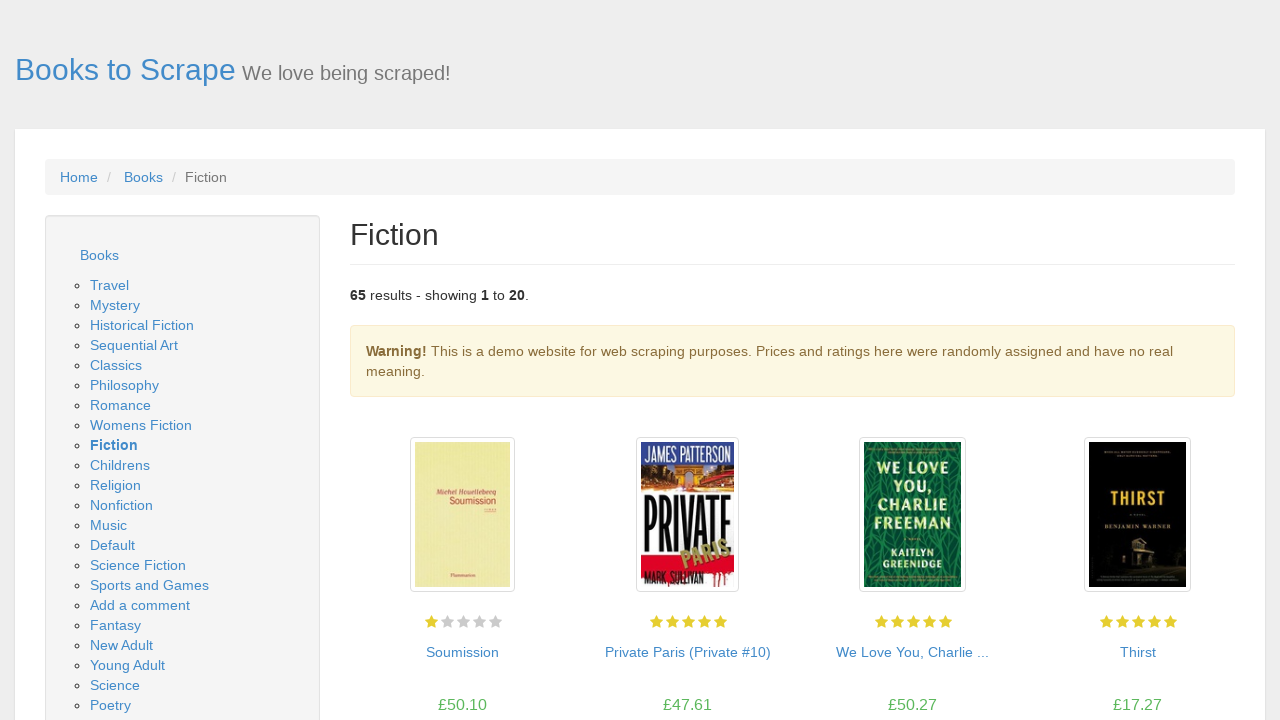

Navigated to book page: https://books.toscrape.com/catalogue/soumission_998/index.html
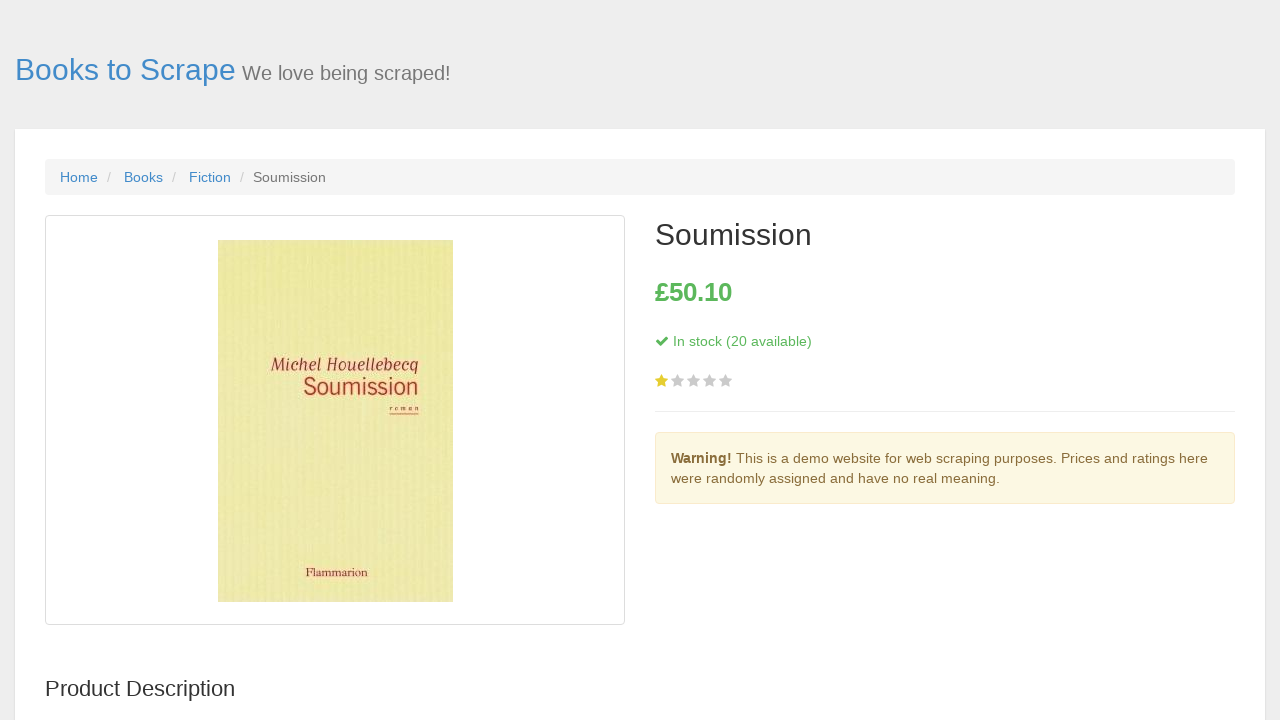

Book description element loaded
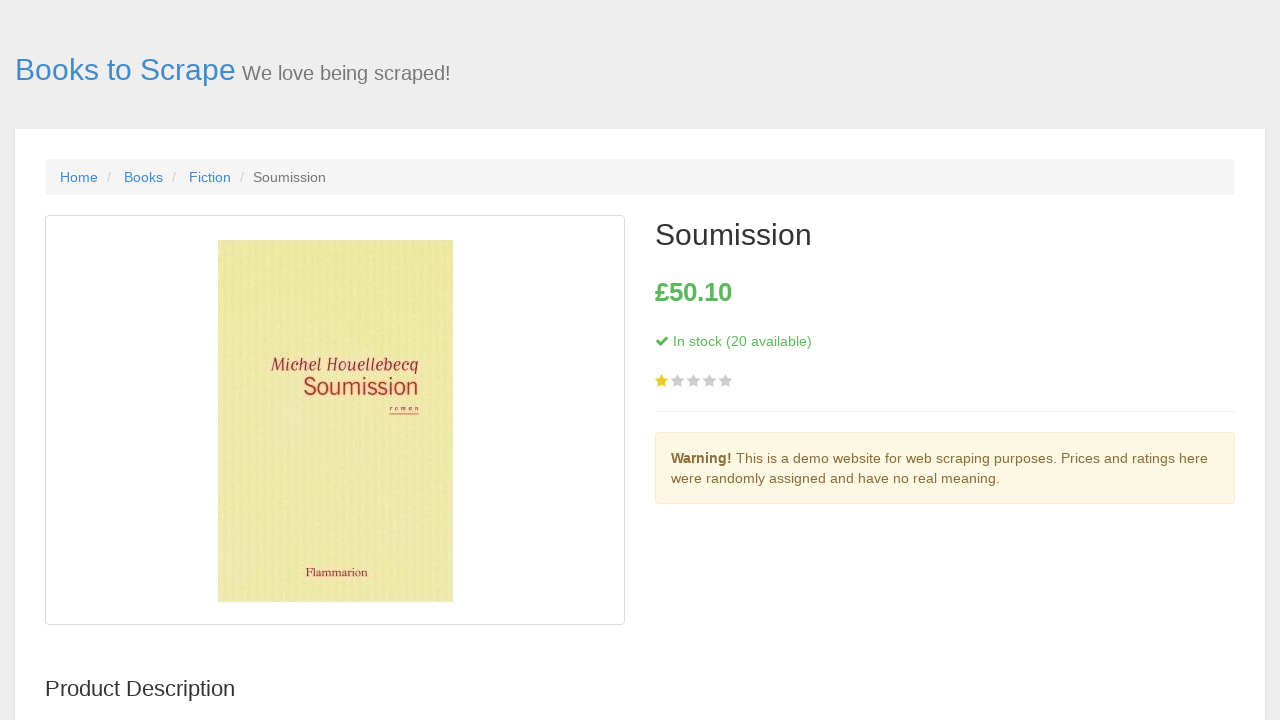

Located description element on book page
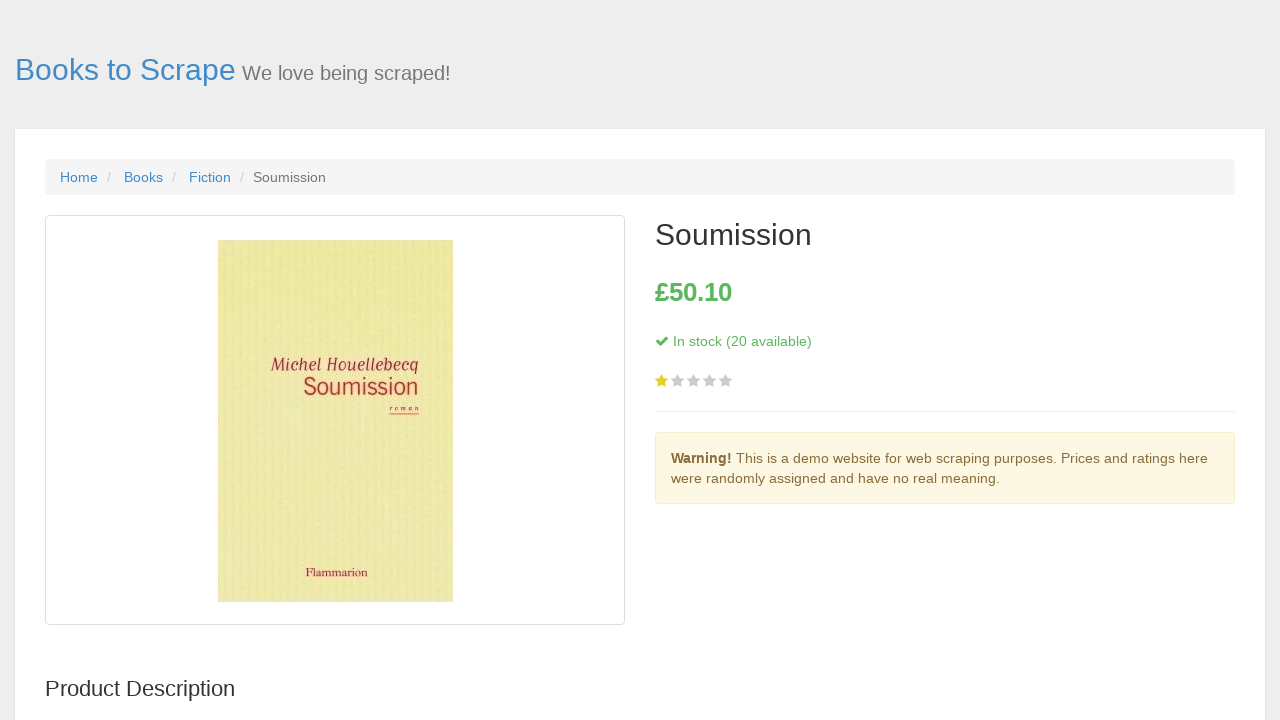

Extracted book description: £50.10
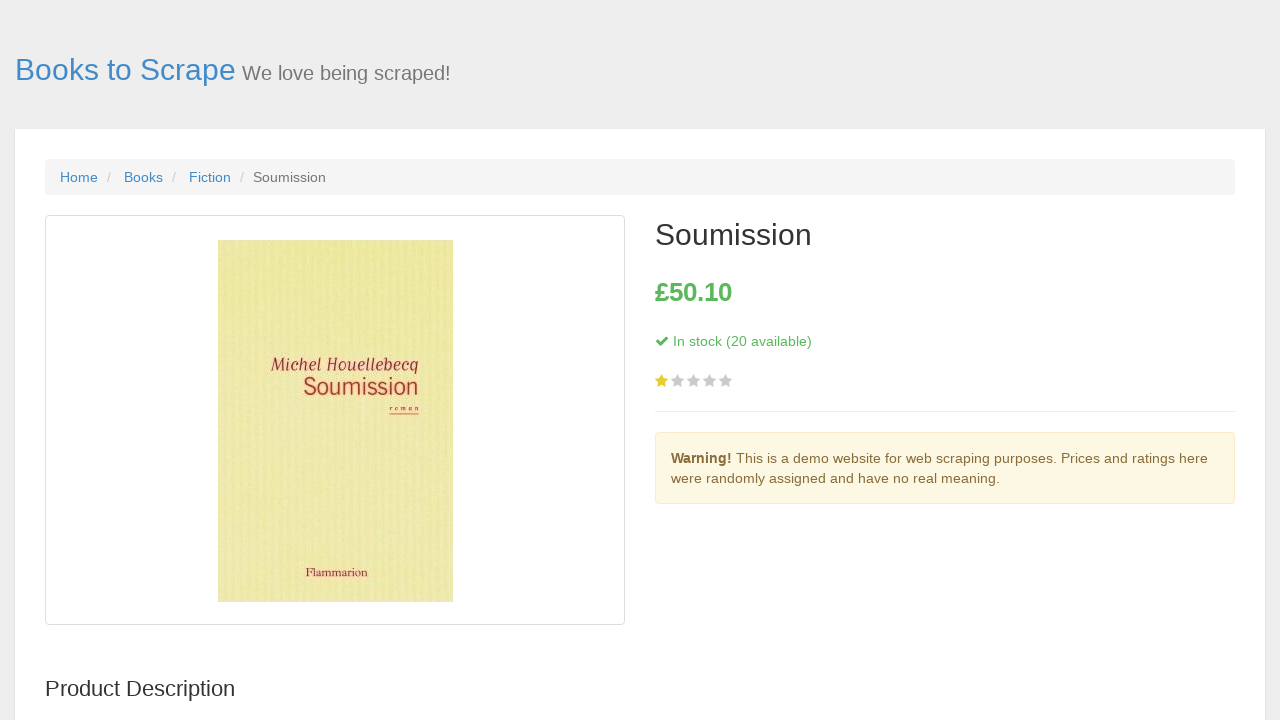

Constructed full book URL: https://books.toscrape.com/catalogue/private-paris-private-10_958/index.html
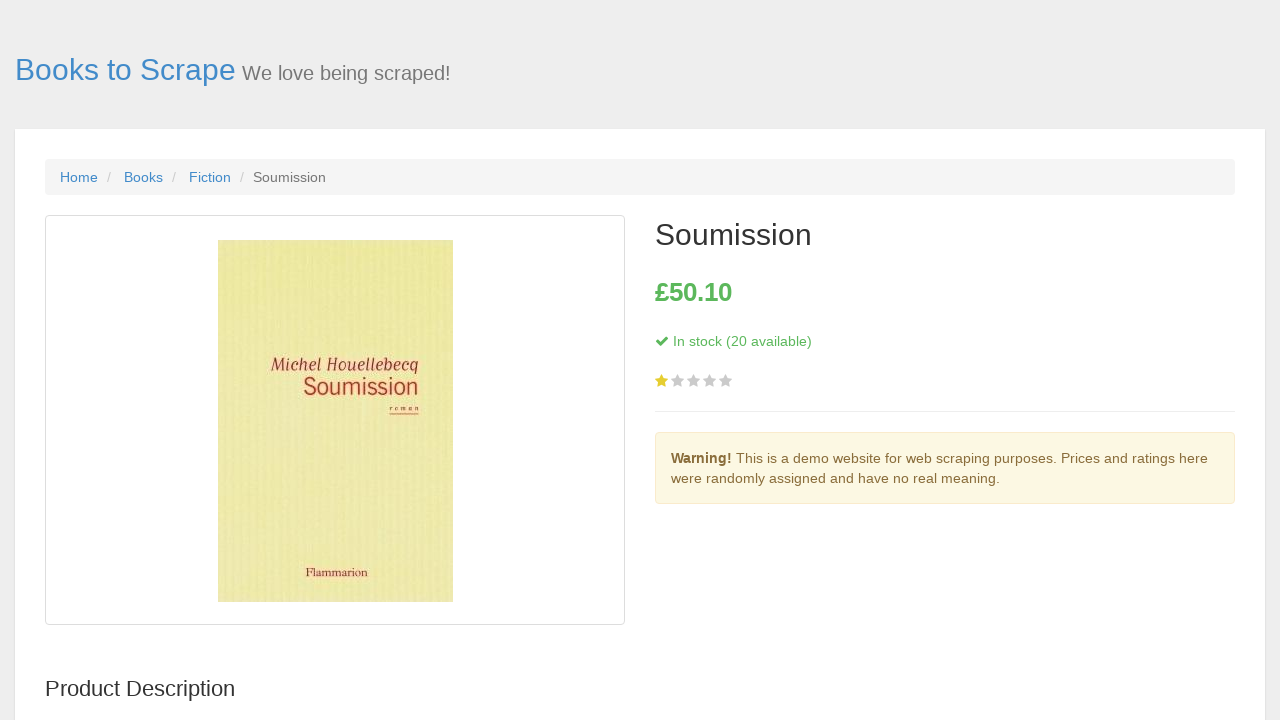

Navigated to book page: https://books.toscrape.com/catalogue/private-paris-private-10_958/index.html
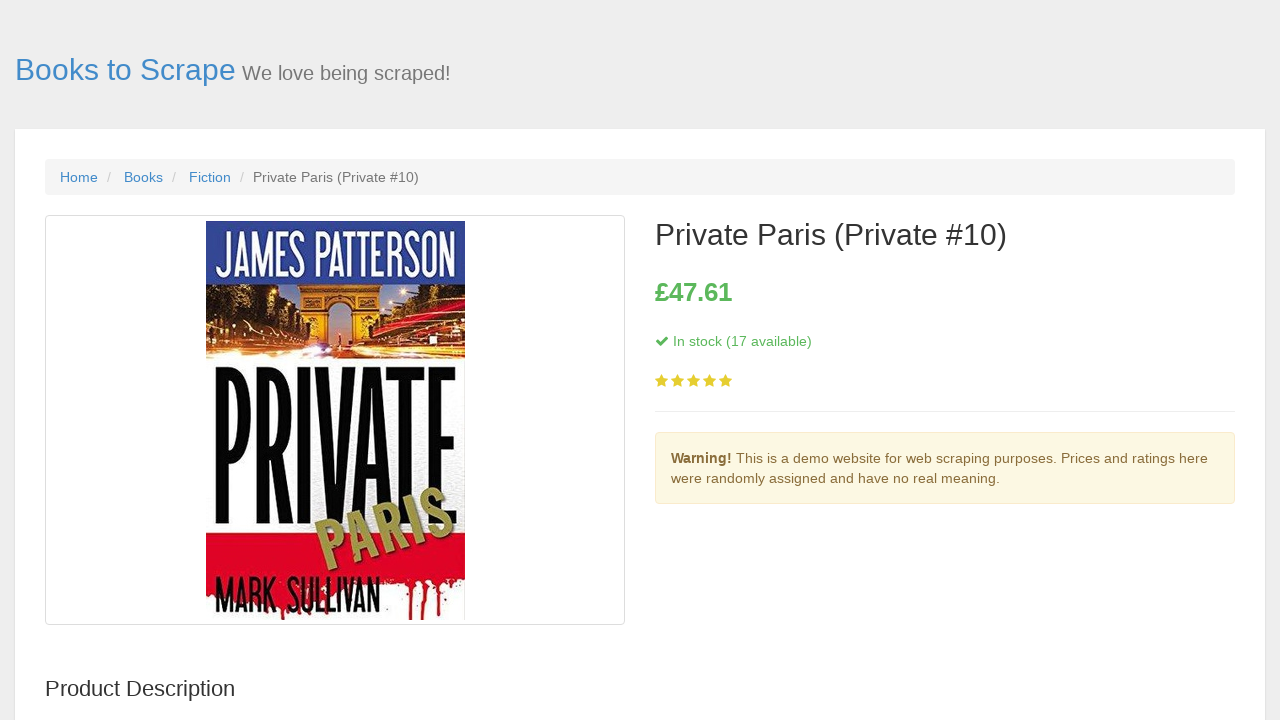

Book description element loaded
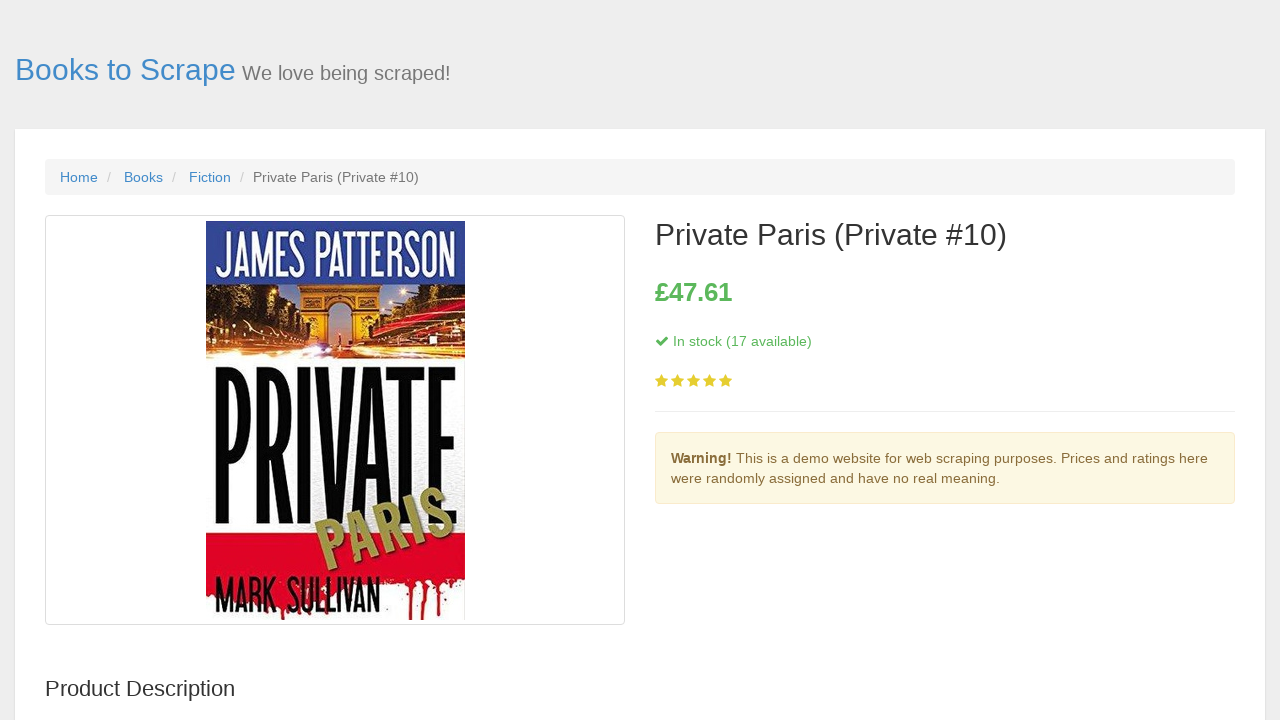

Located description element on book page
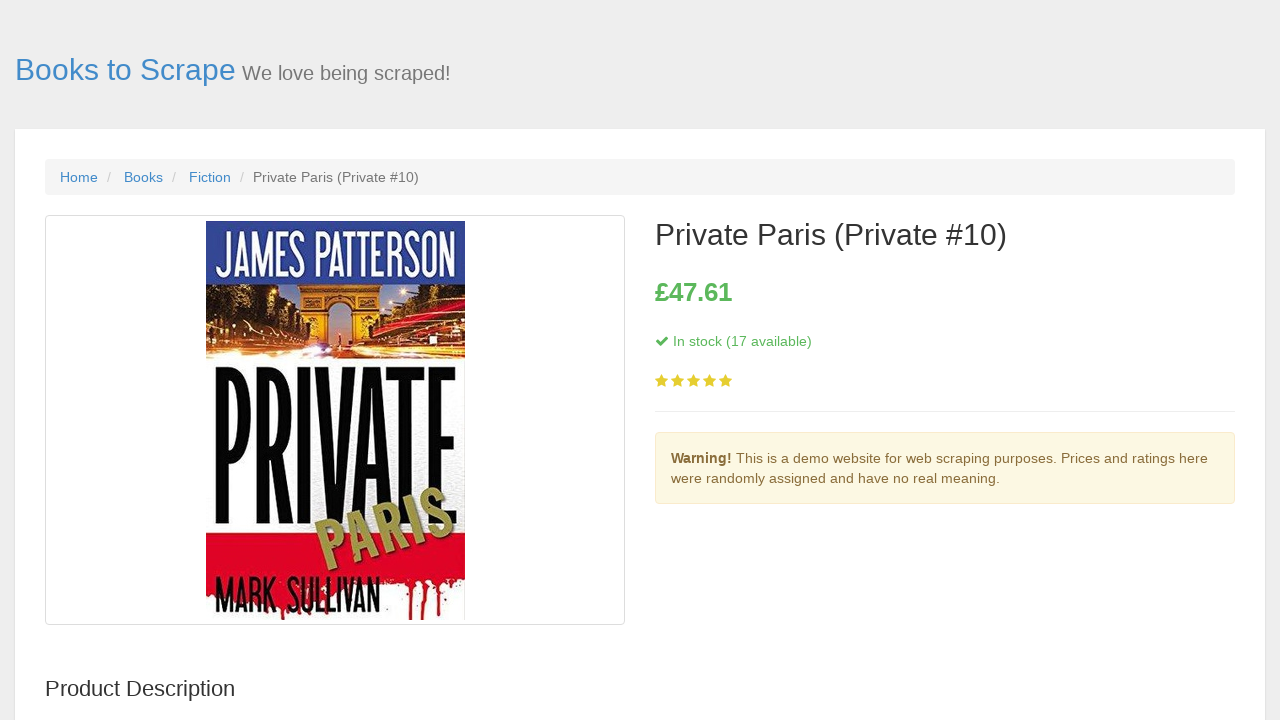

Extracted book description: £47.61
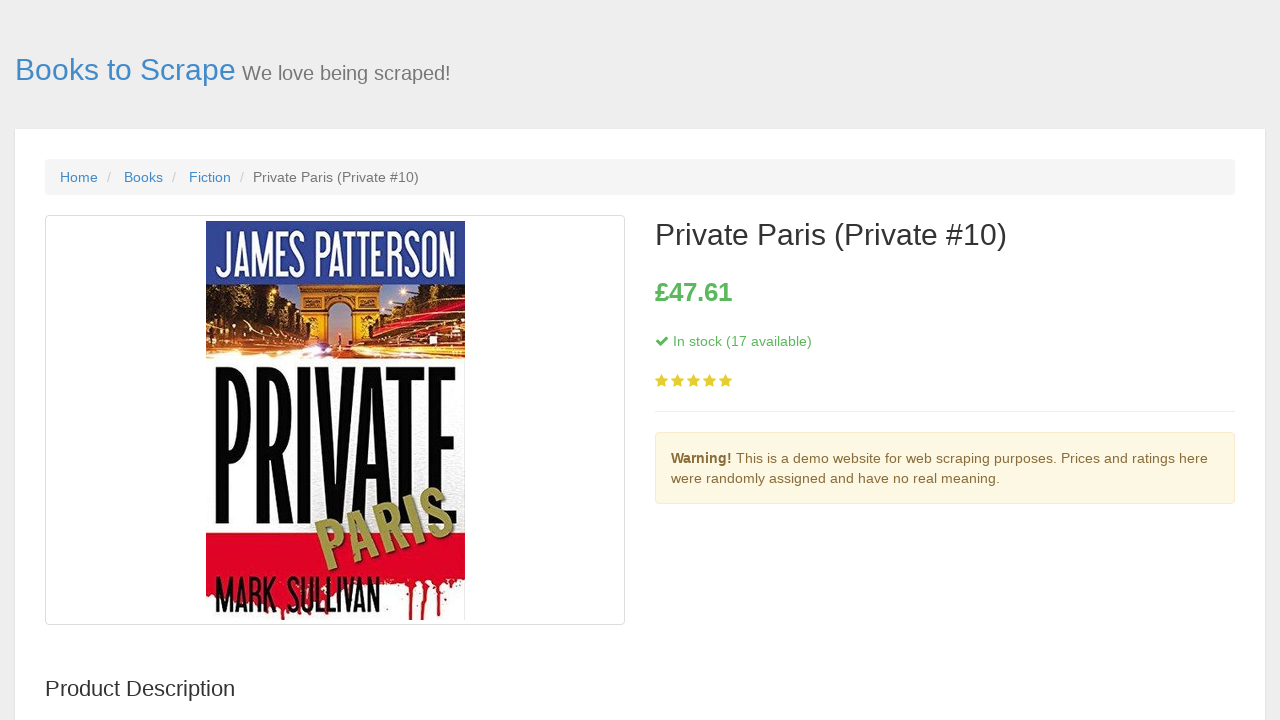

Constructed full book URL: https://books.toscrape.com/catalogue/we-love-you-charlie-freeman_954/index.html
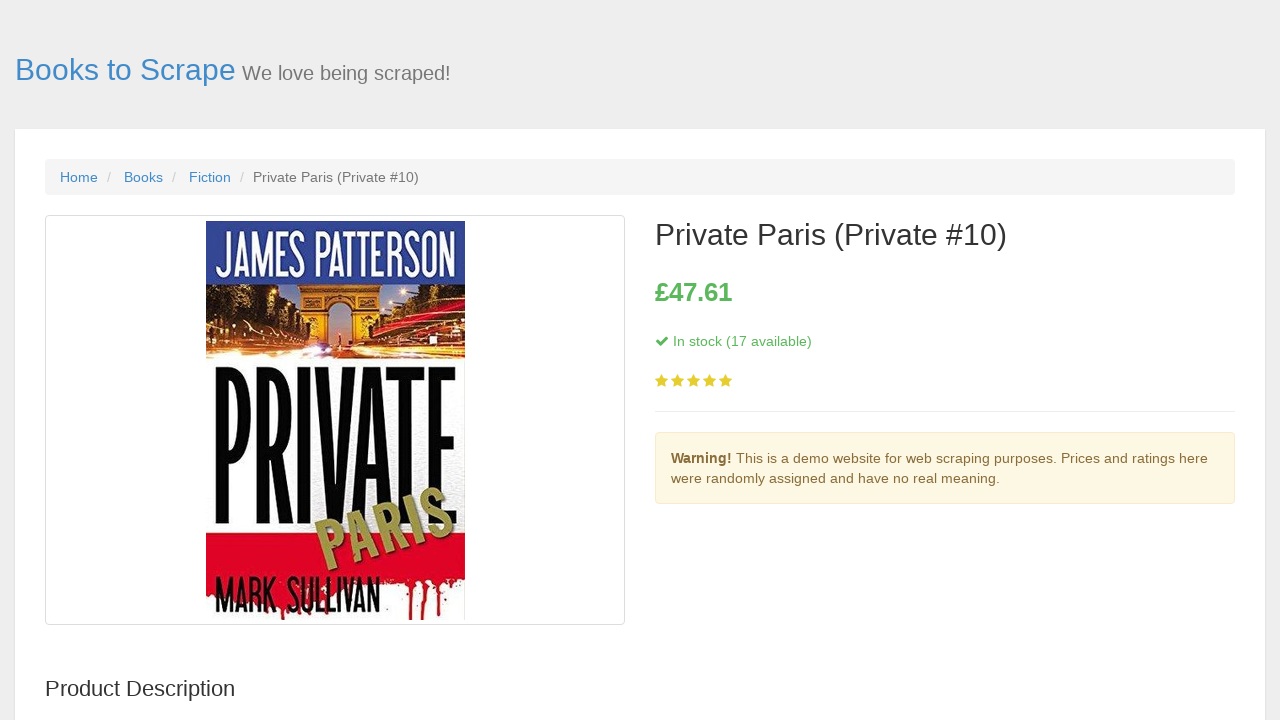

Navigated to book page: https://books.toscrape.com/catalogue/we-love-you-charlie-freeman_954/index.html
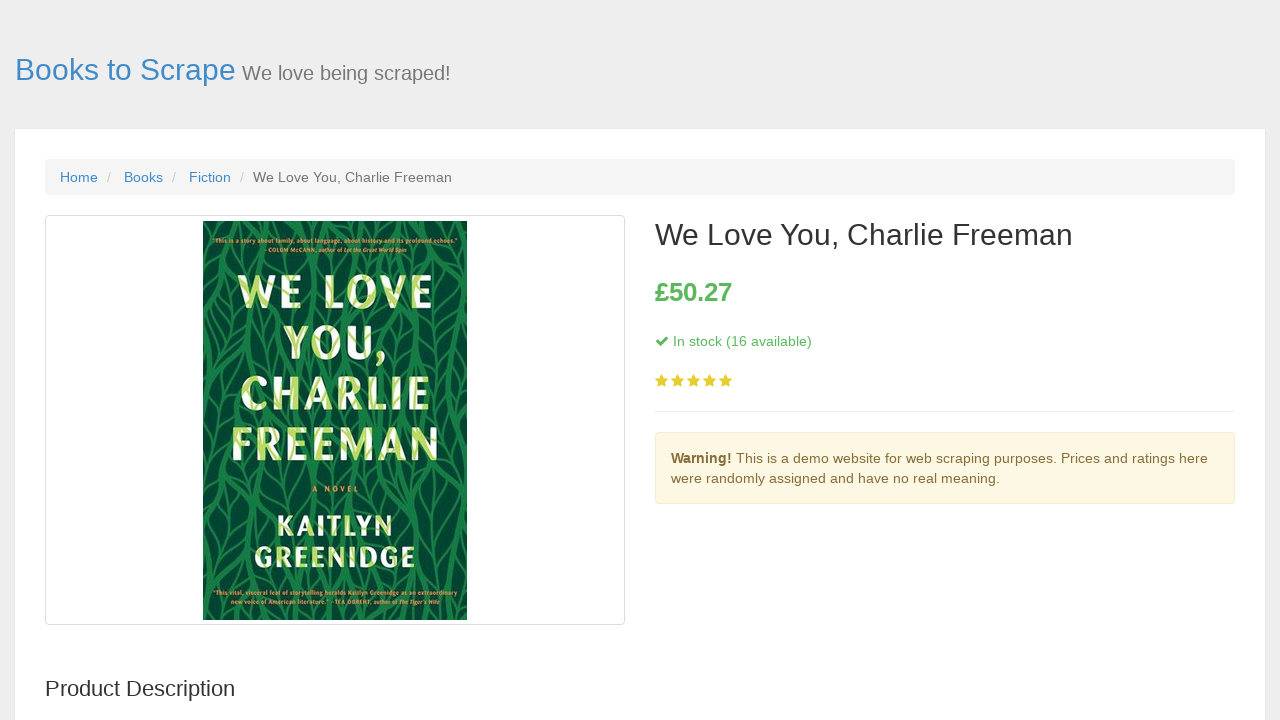

Book description element loaded
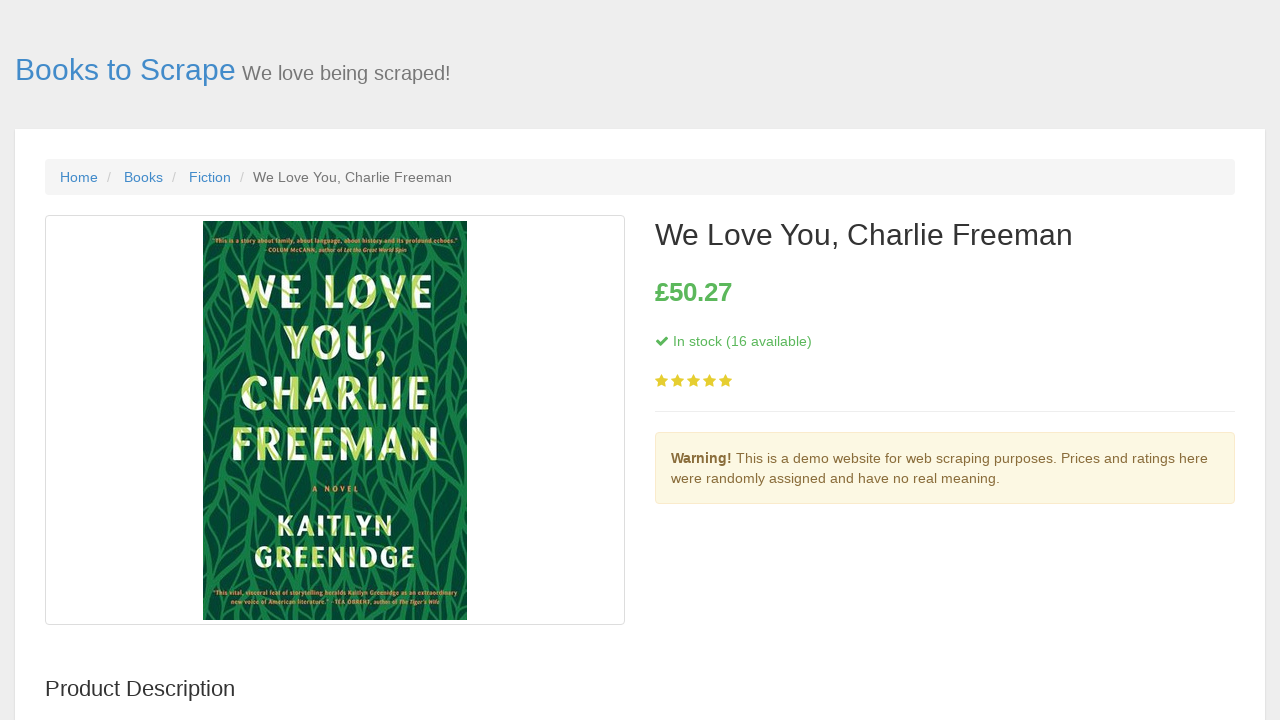

Located description element on book page
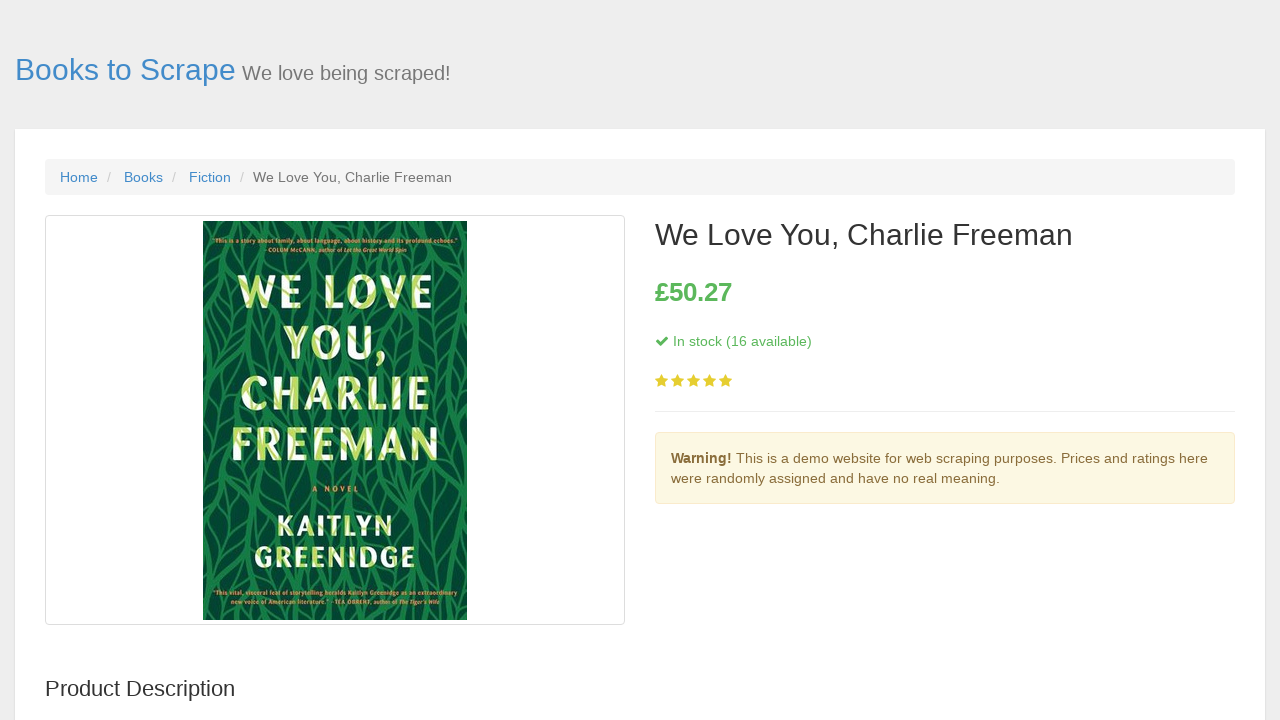

Extracted book description: £50.27
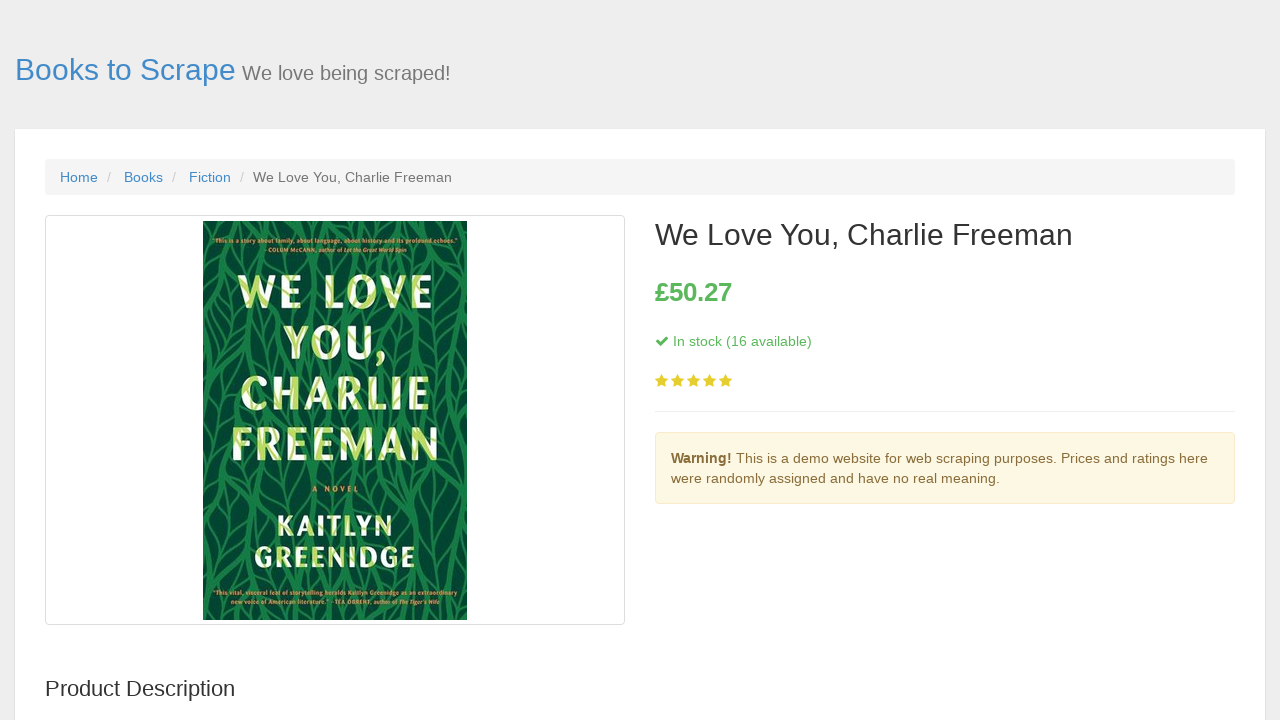

Constructed full book URL: https://books.toscrape.com/catalogue/thirst_946/index.html
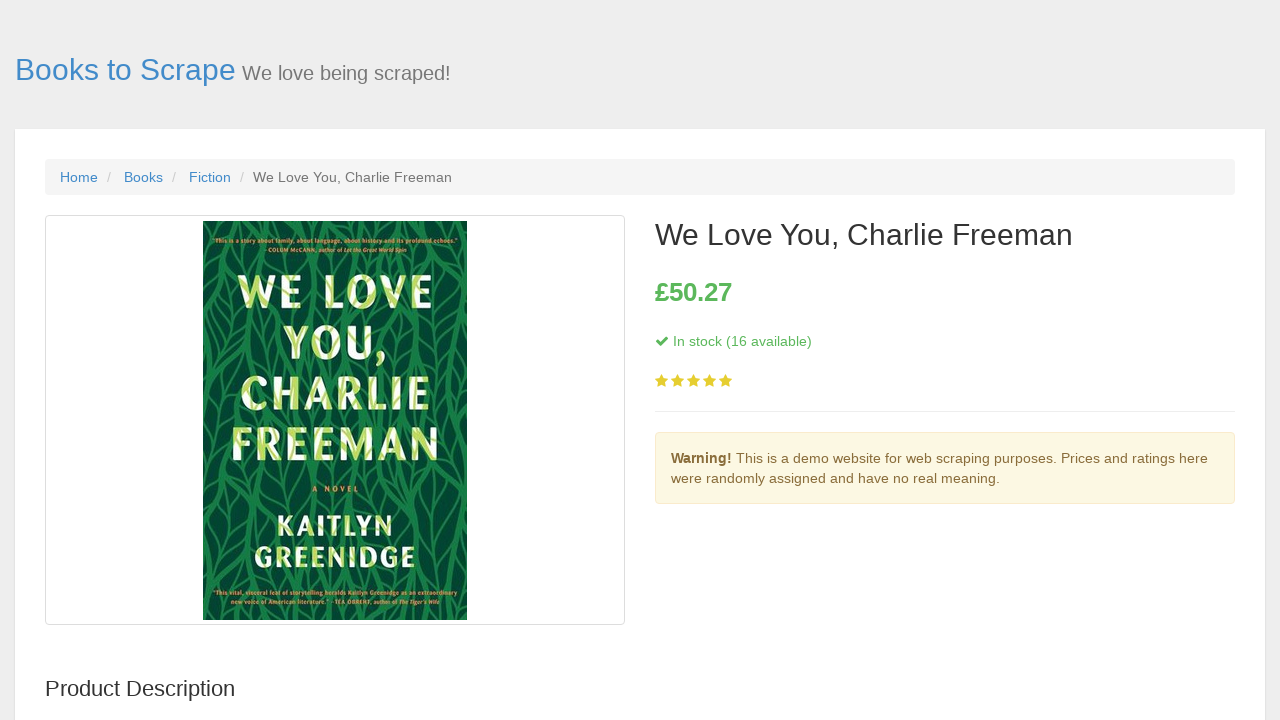

Navigated to book page: https://books.toscrape.com/catalogue/thirst_946/index.html
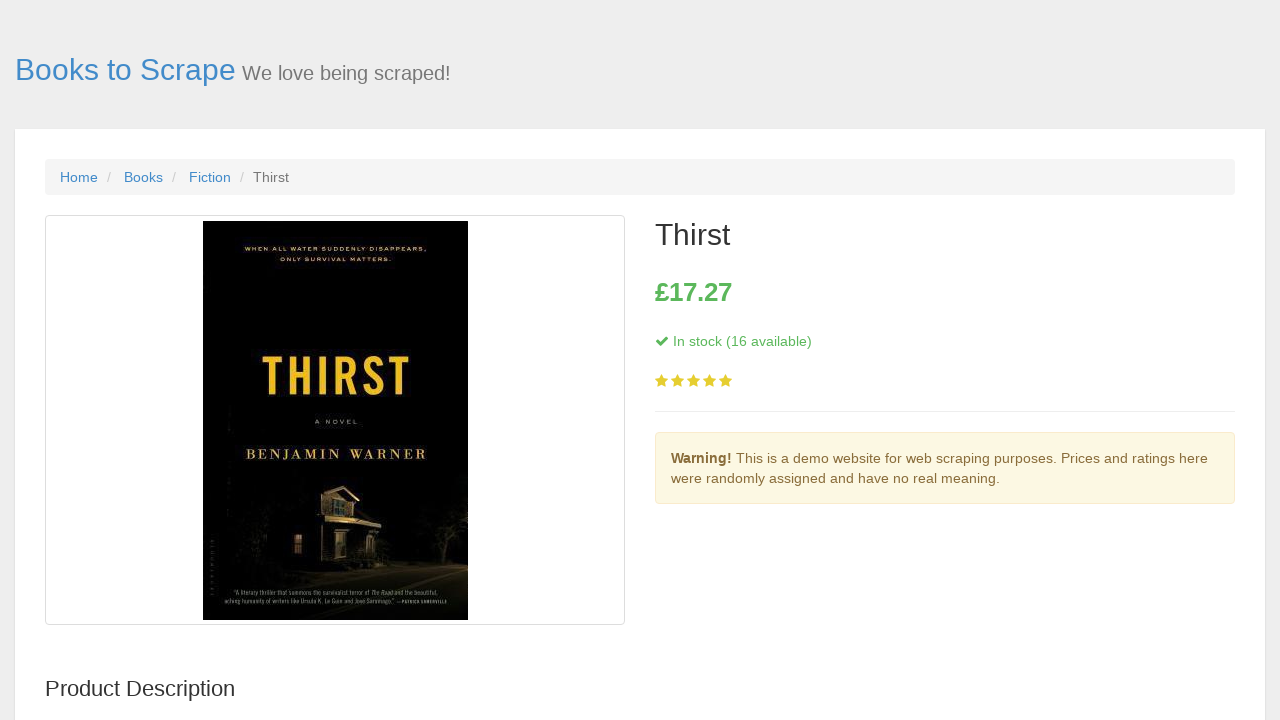

Book description element loaded
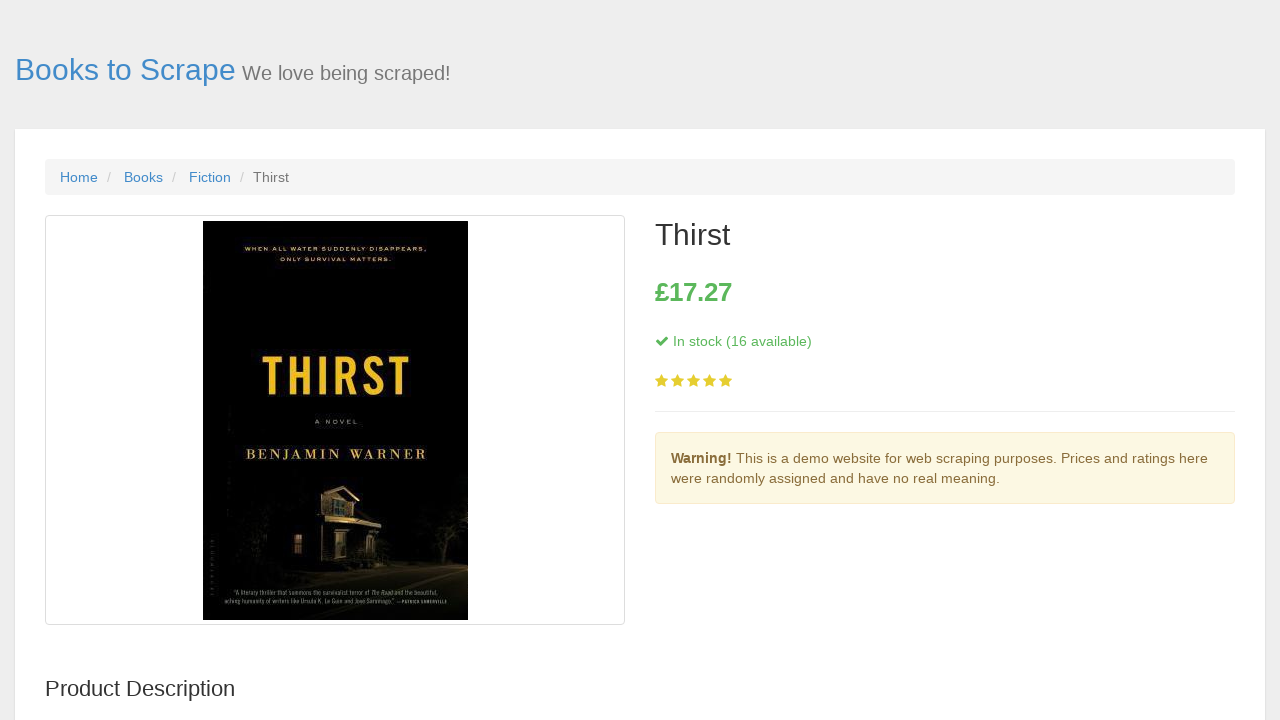

Located description element on book page
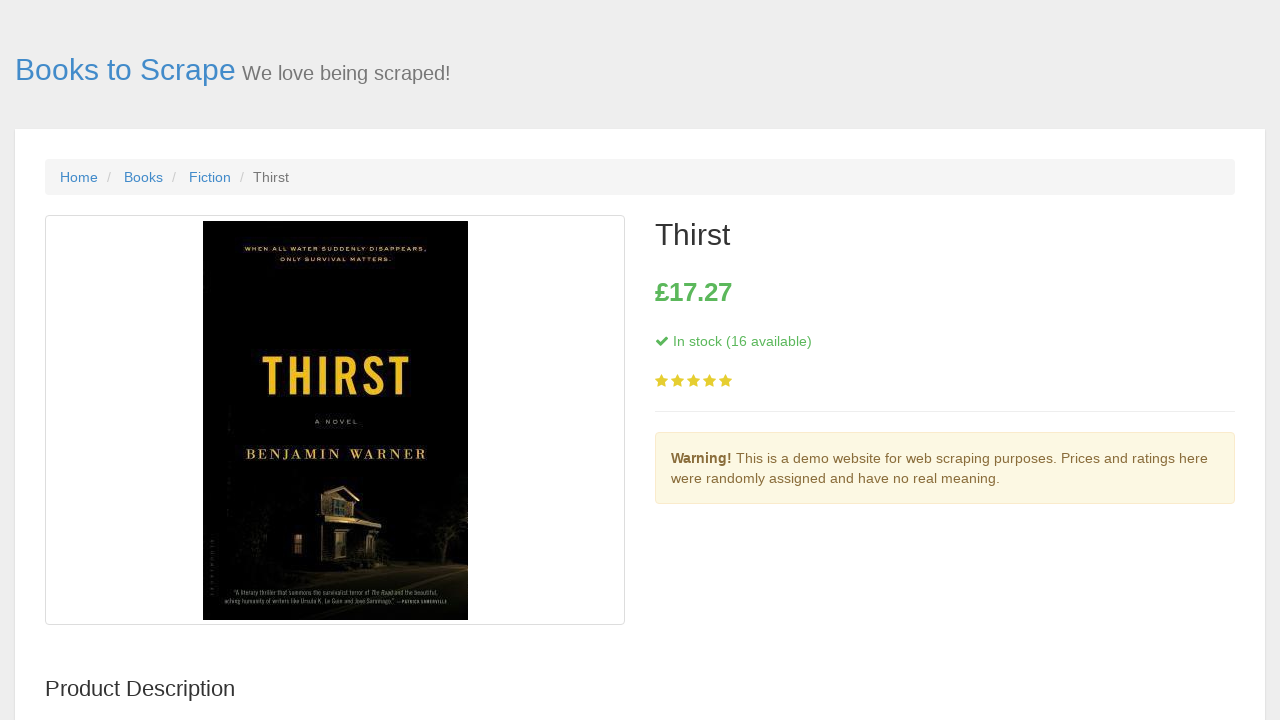

Extracted book description: £17.27
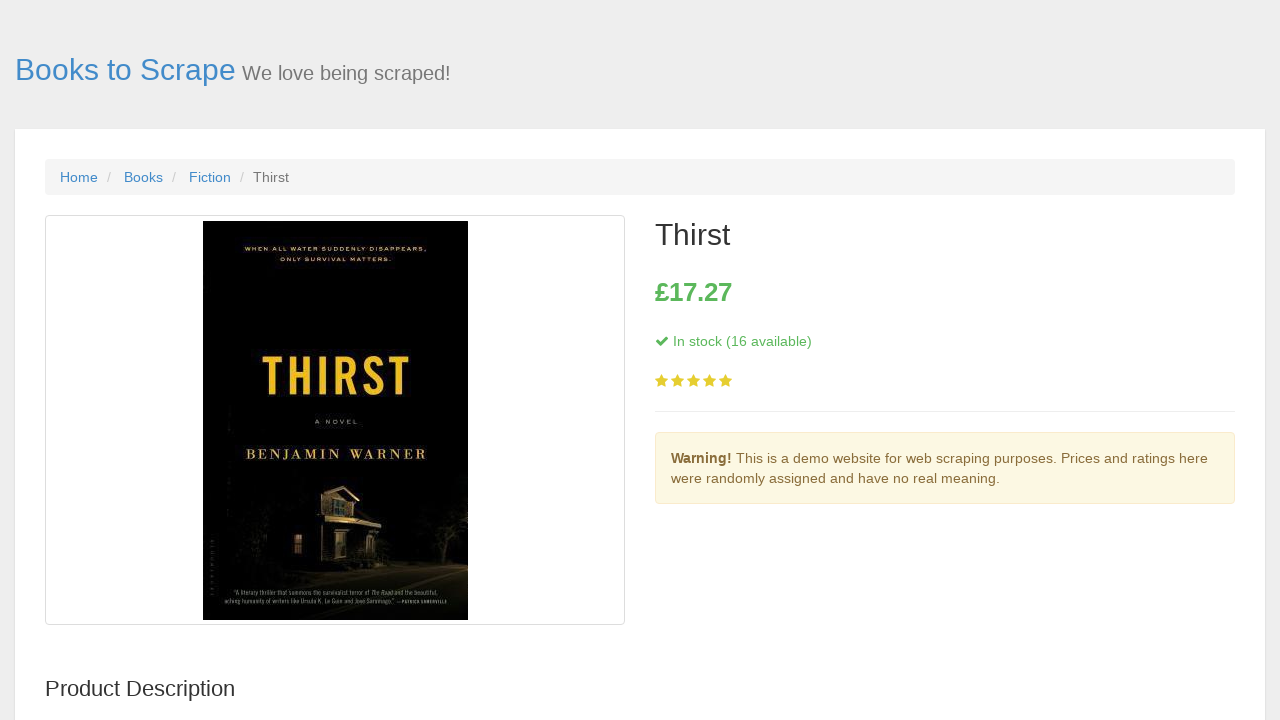

Constructed full book URL: https://books.toscrape.com/catalogue/the-murder-that-never-was-forensic-instincts-5_939/index.html
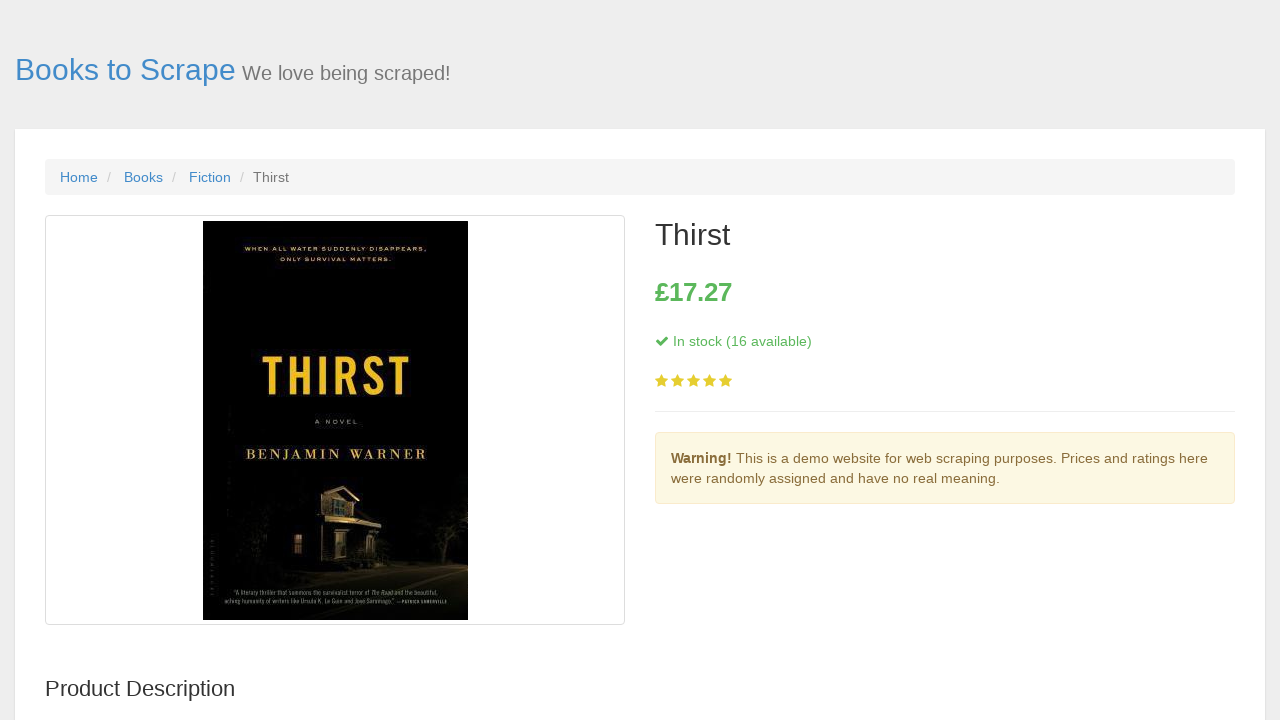

Navigated to book page: https://books.toscrape.com/catalogue/the-murder-that-never-was-forensic-instincts-5_939/index.html
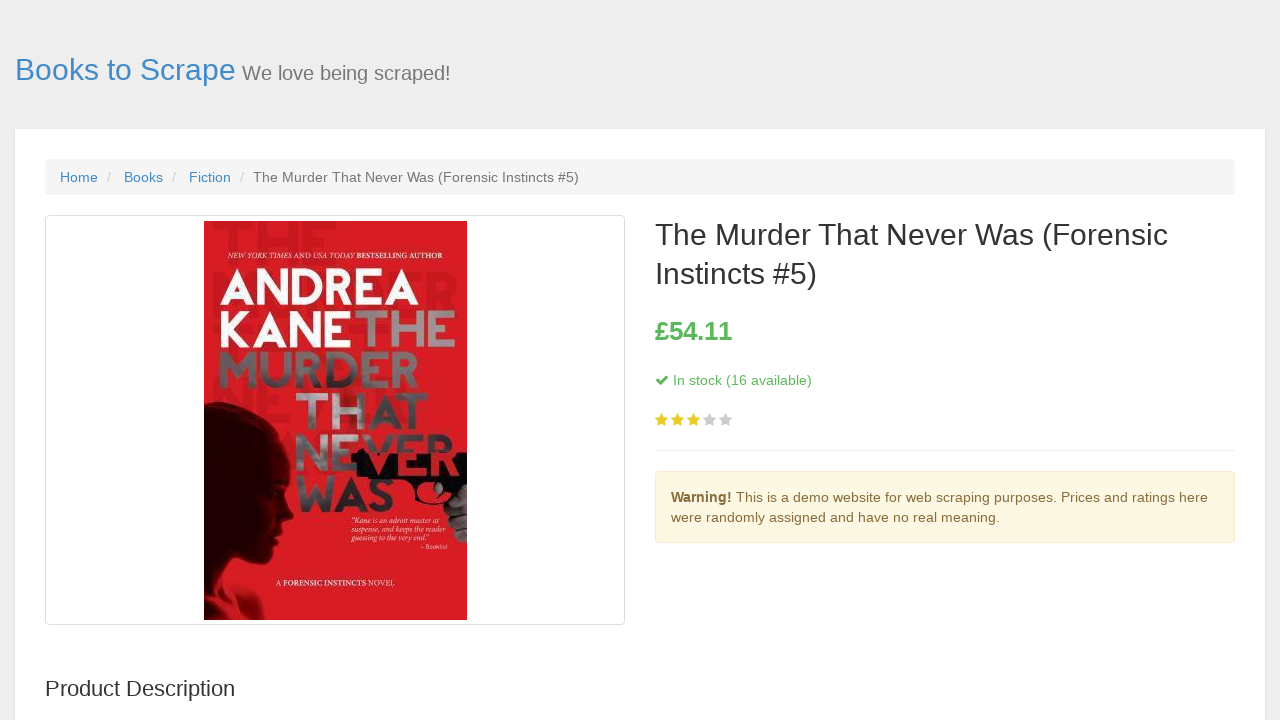

Book description element loaded
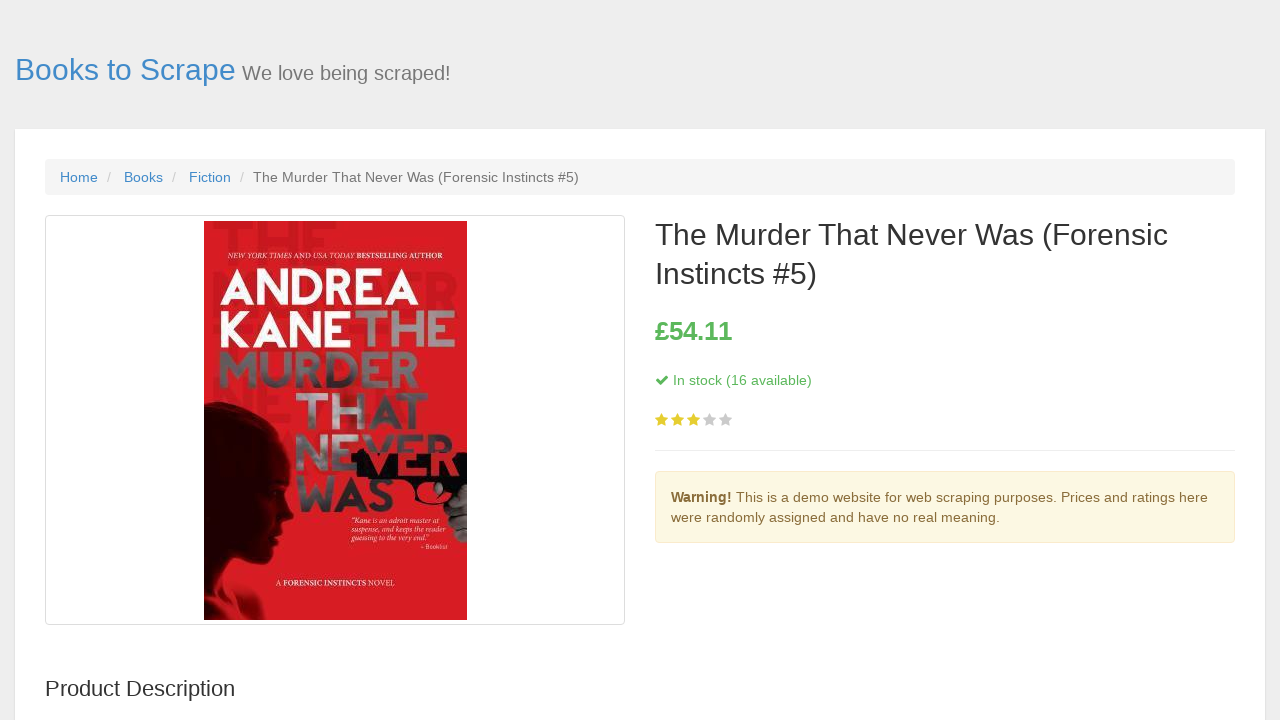

Located description element on book page
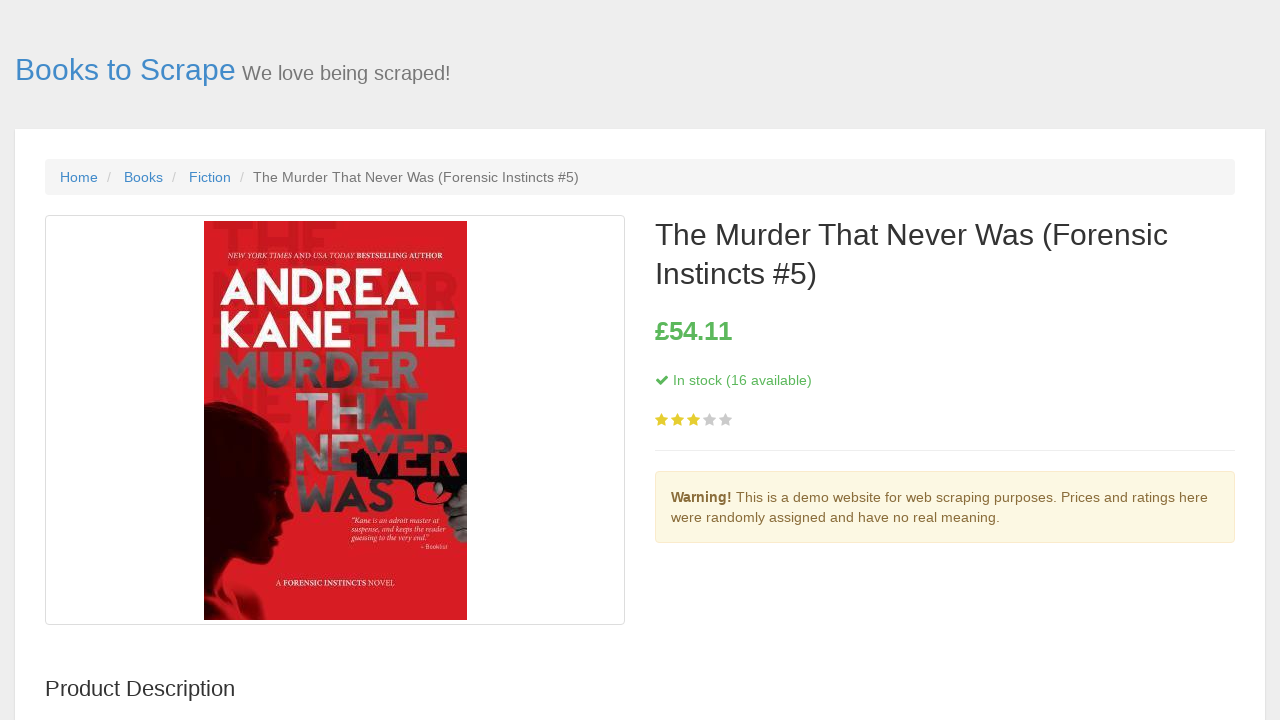

Extracted book description: £54.11
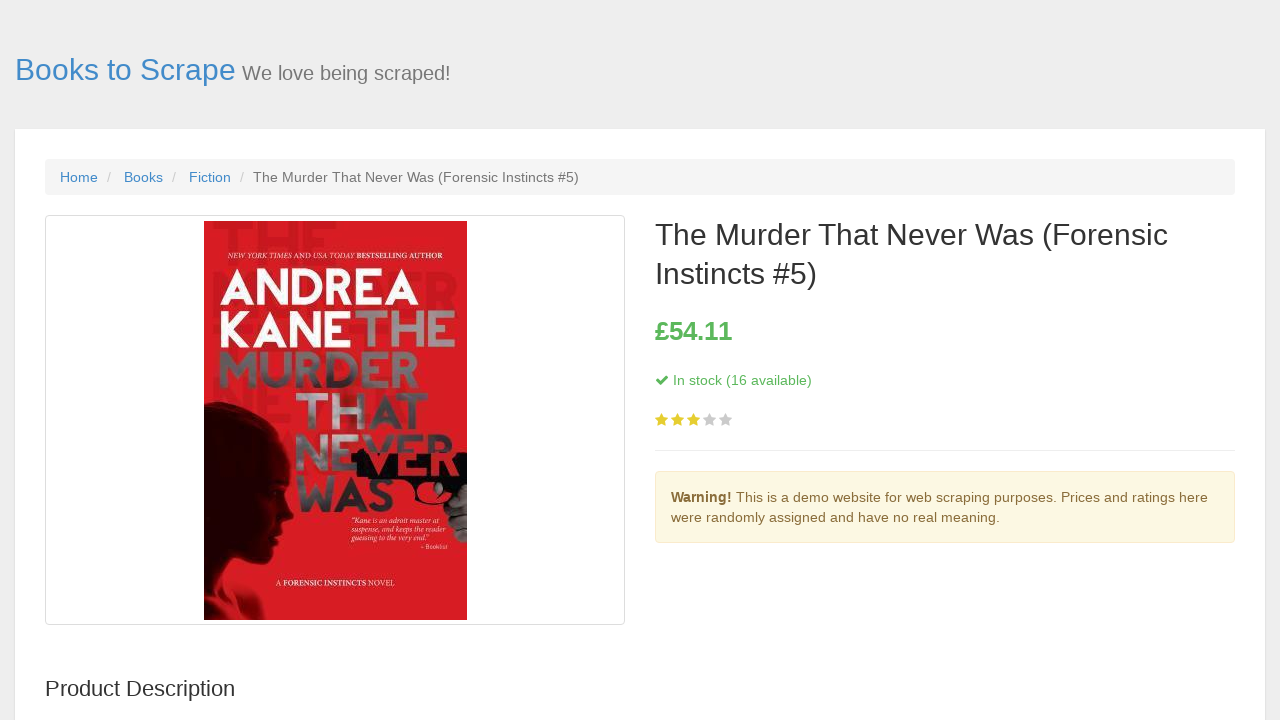

Constructed full book URL: https://books.toscrape.com/catalogue/tuesday-nights-in-1980_870/index.html
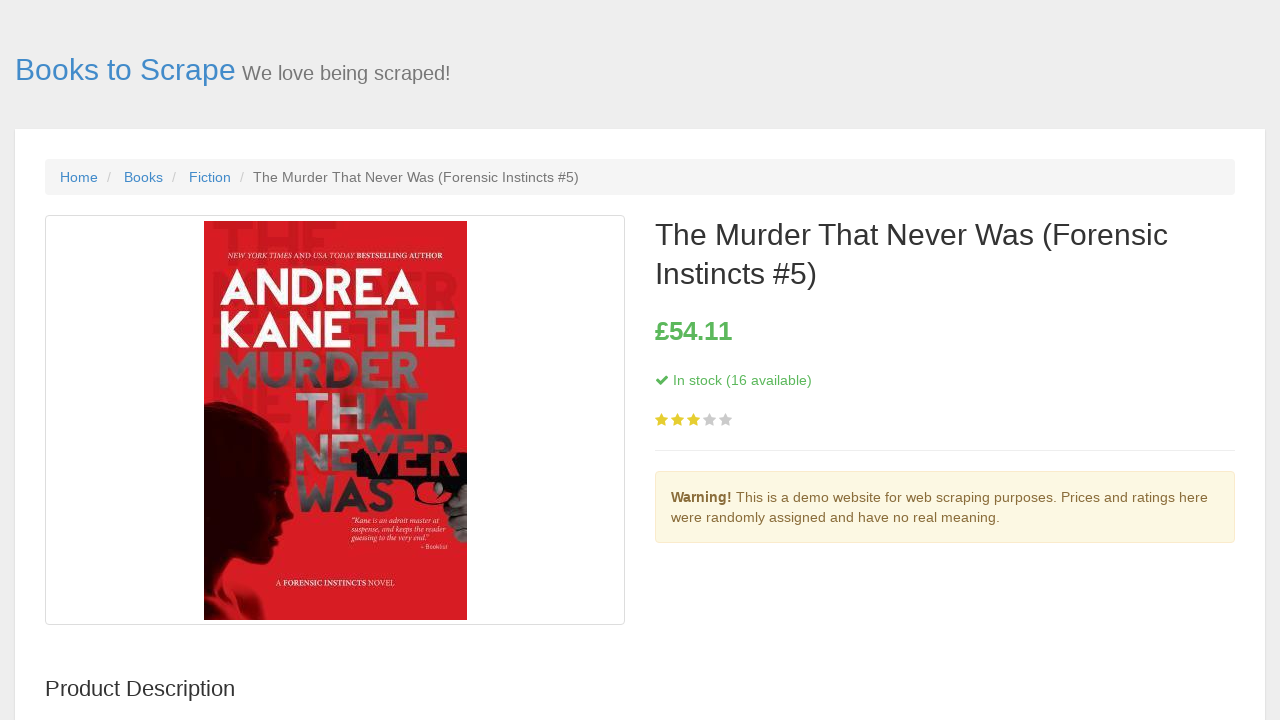

Navigated to book page: https://books.toscrape.com/catalogue/tuesday-nights-in-1980_870/index.html
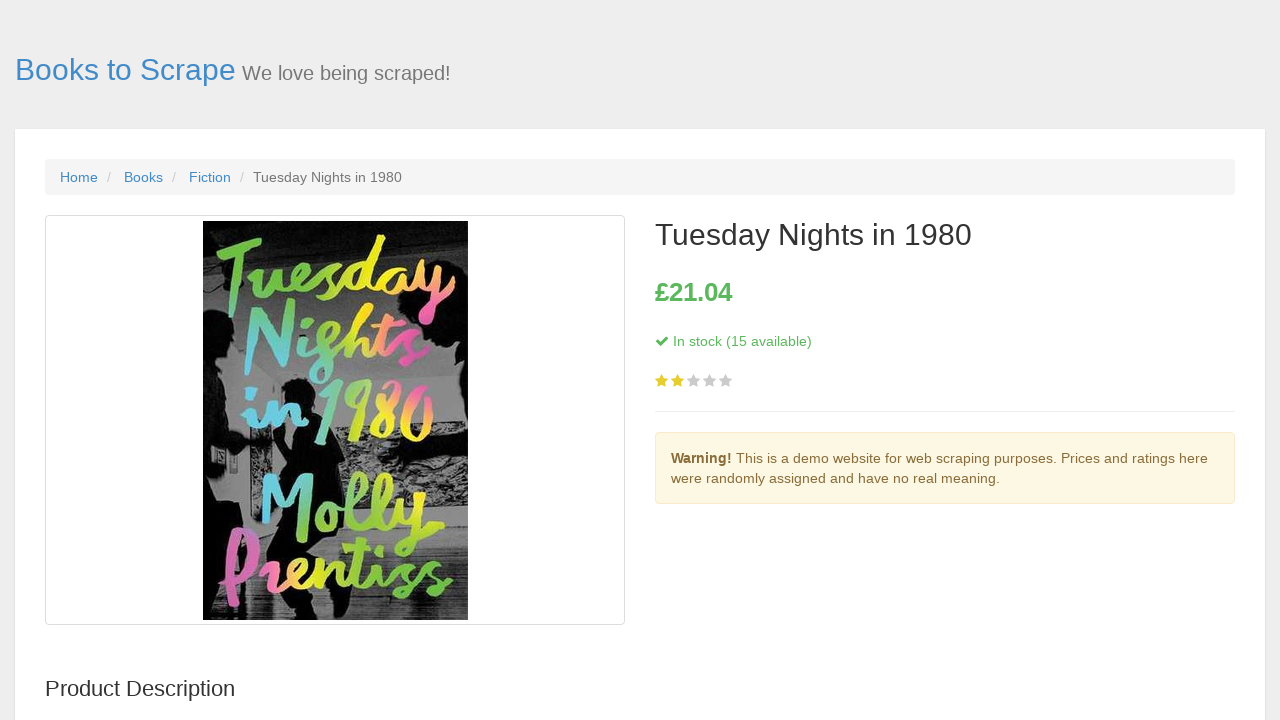

Book description element loaded
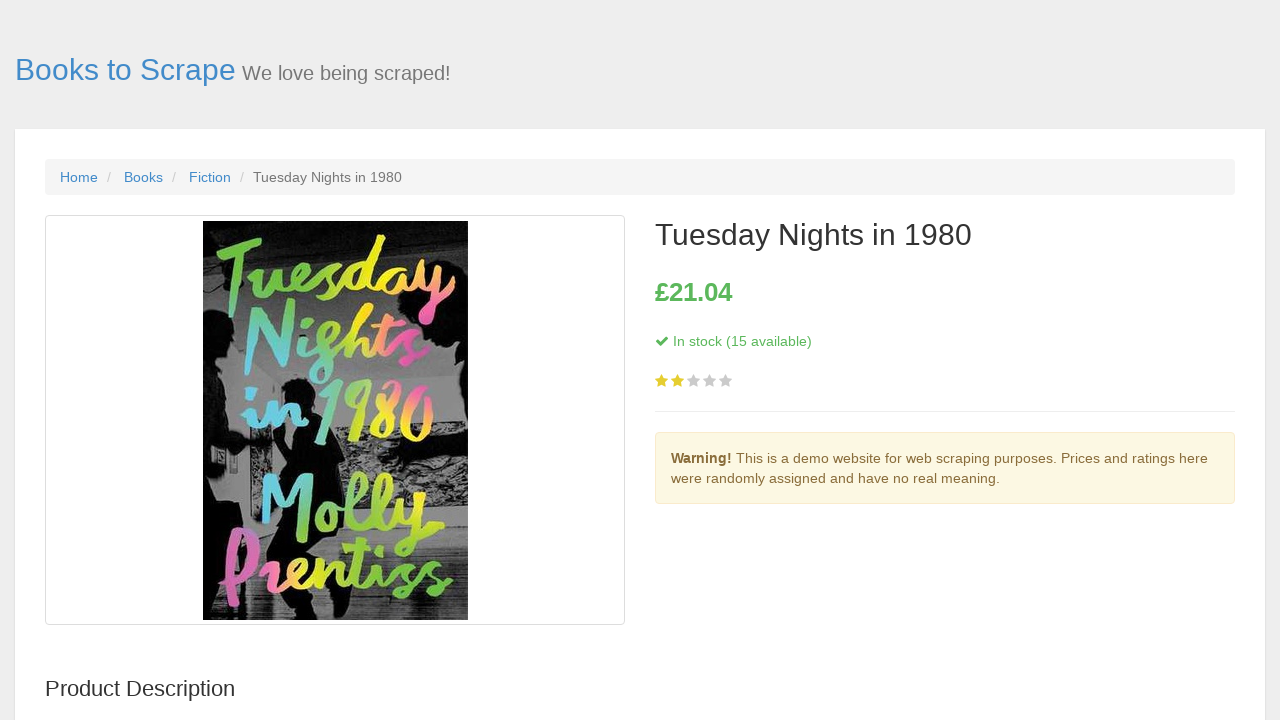

Located description element on book page
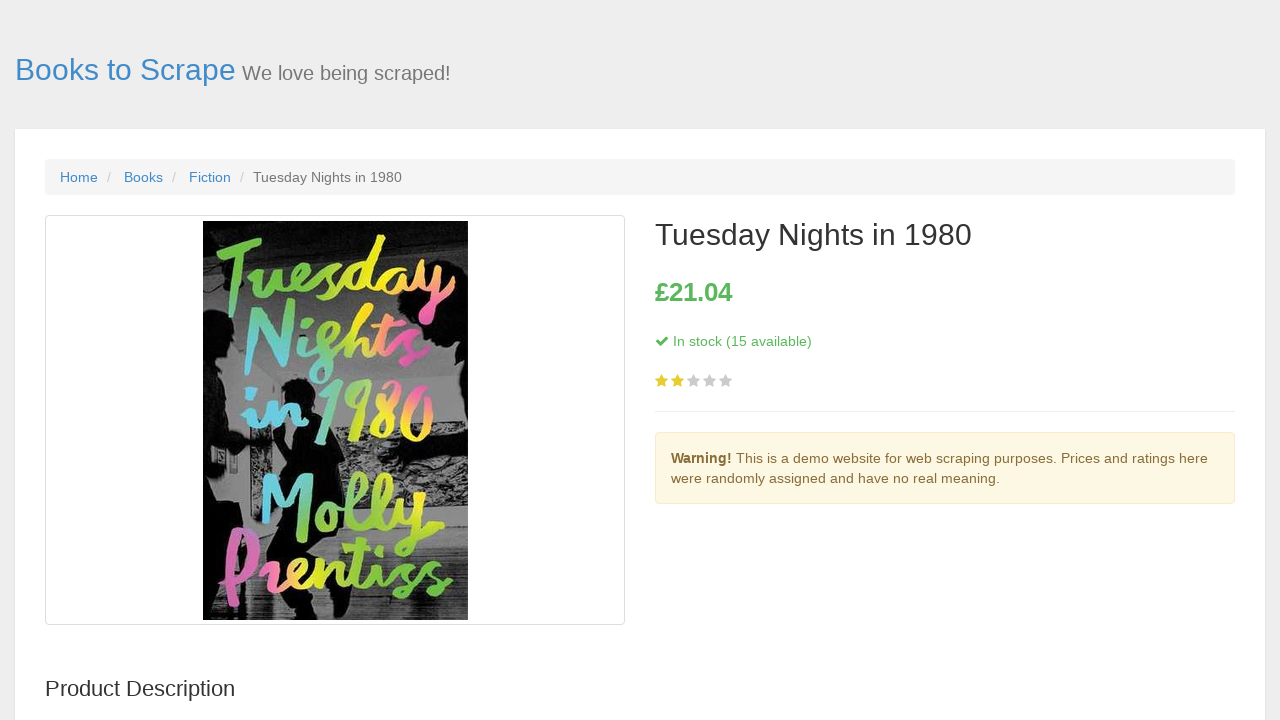

Extracted book description: £21.04
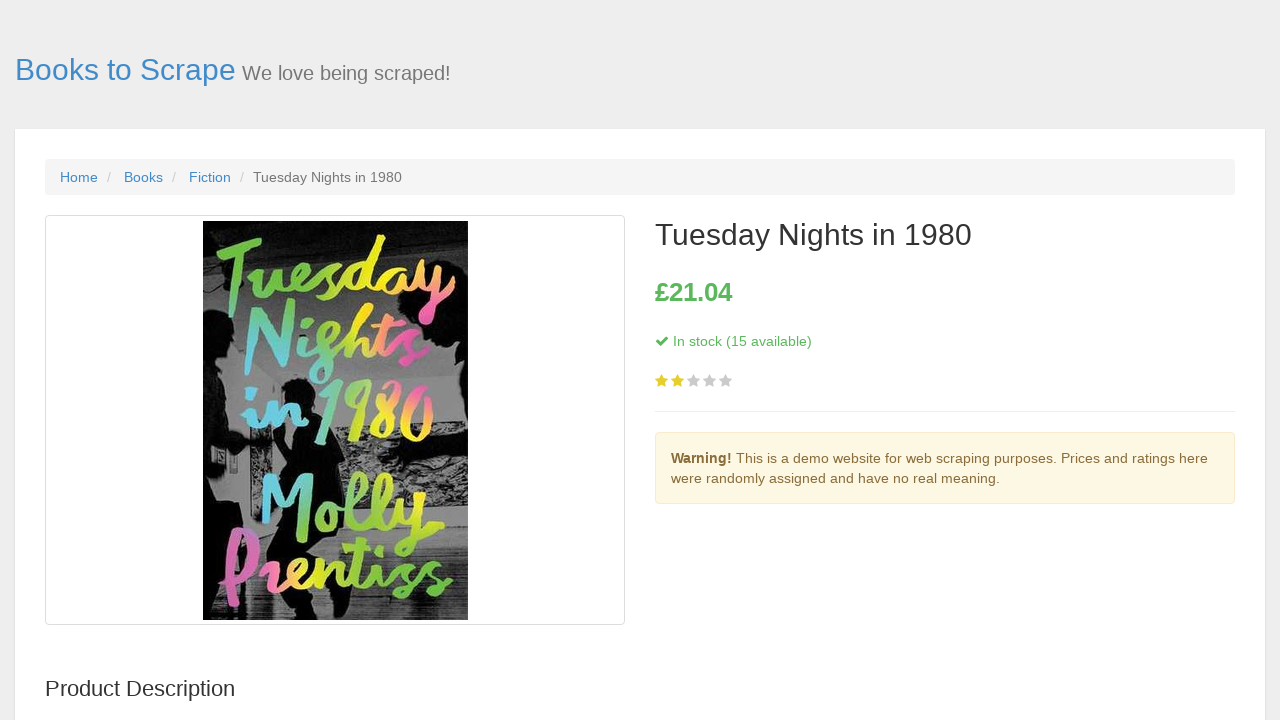

Constructed full book URL: https://books.toscrape.com/catalogue/the-vacationers_863/index.html
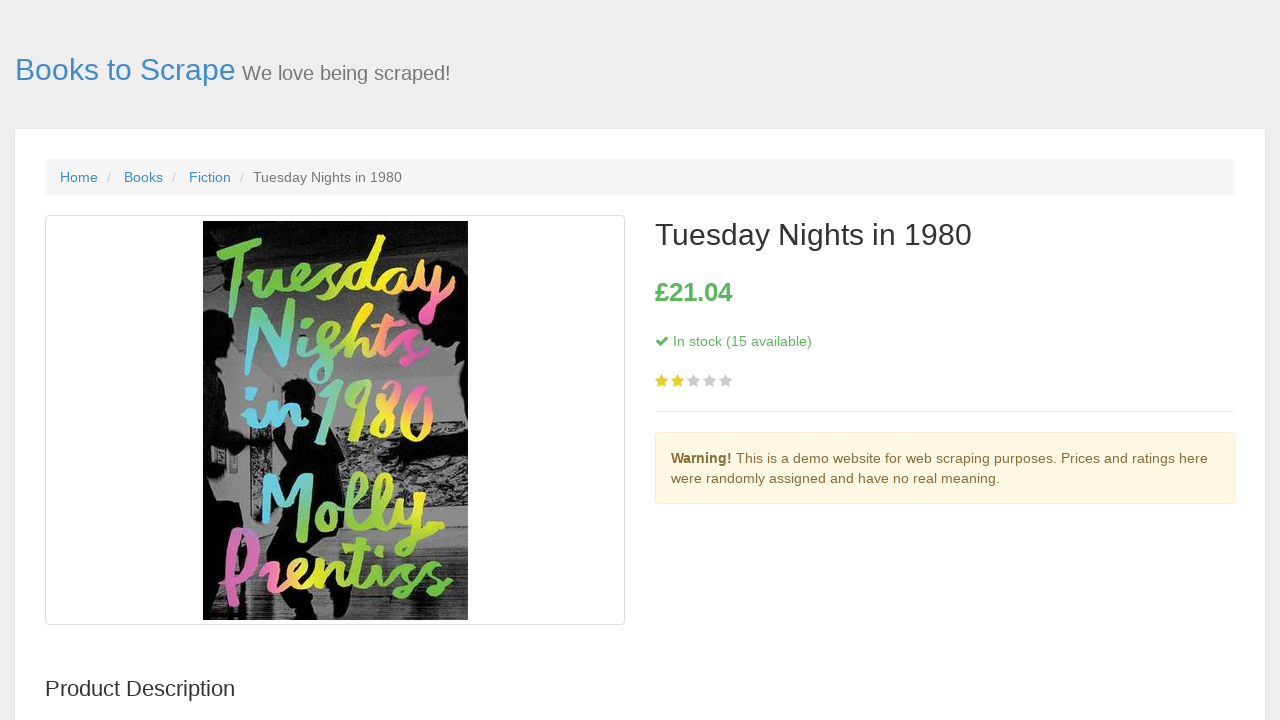

Navigated to book page: https://books.toscrape.com/catalogue/the-vacationers_863/index.html
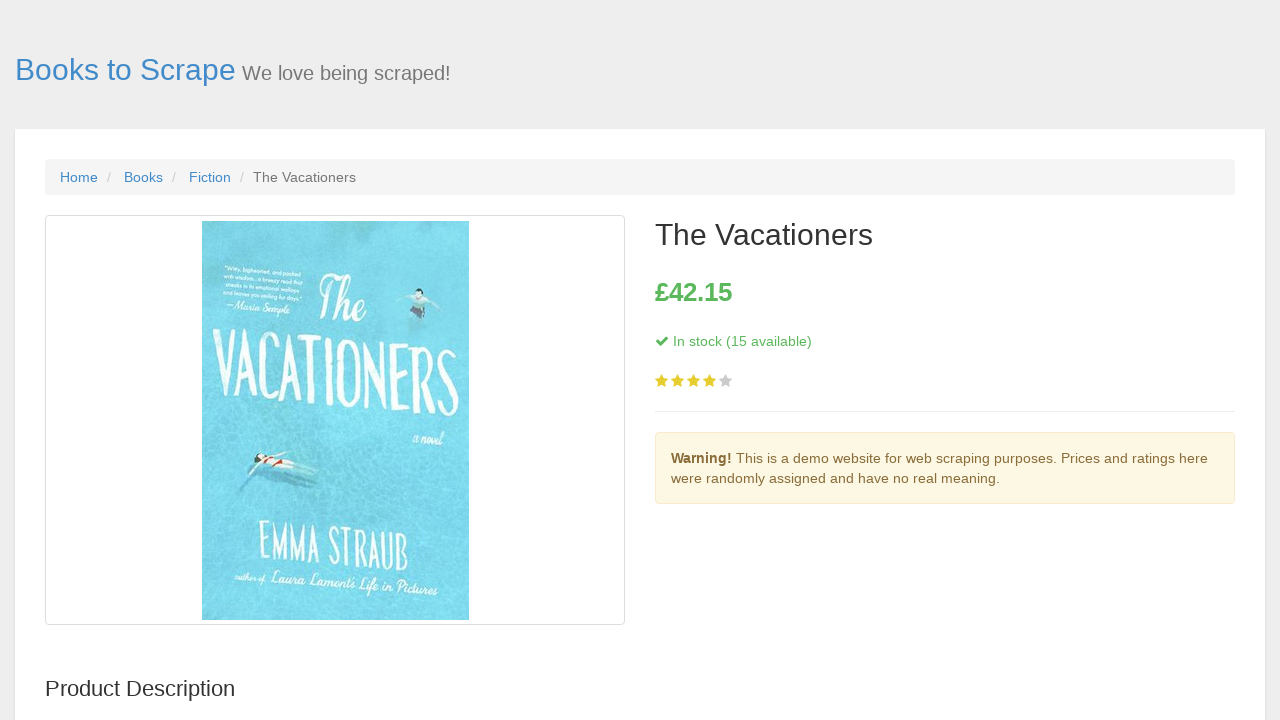

Book description element loaded
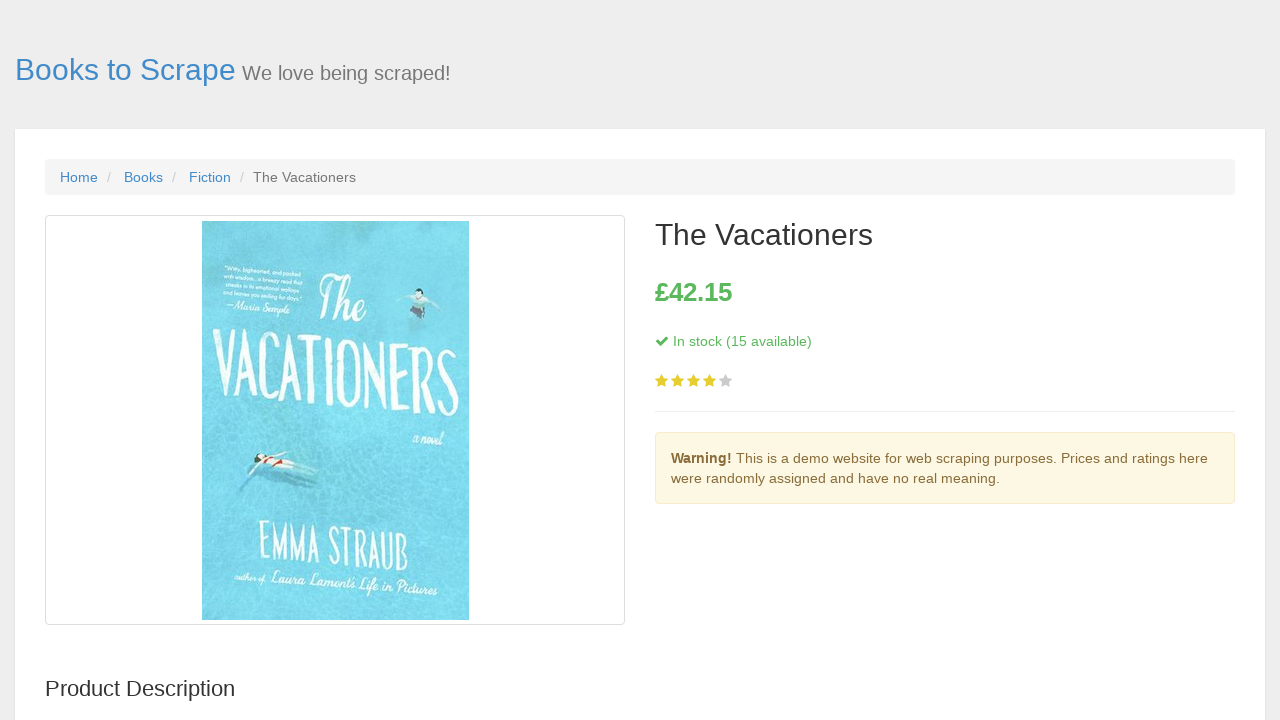

Located description element on book page
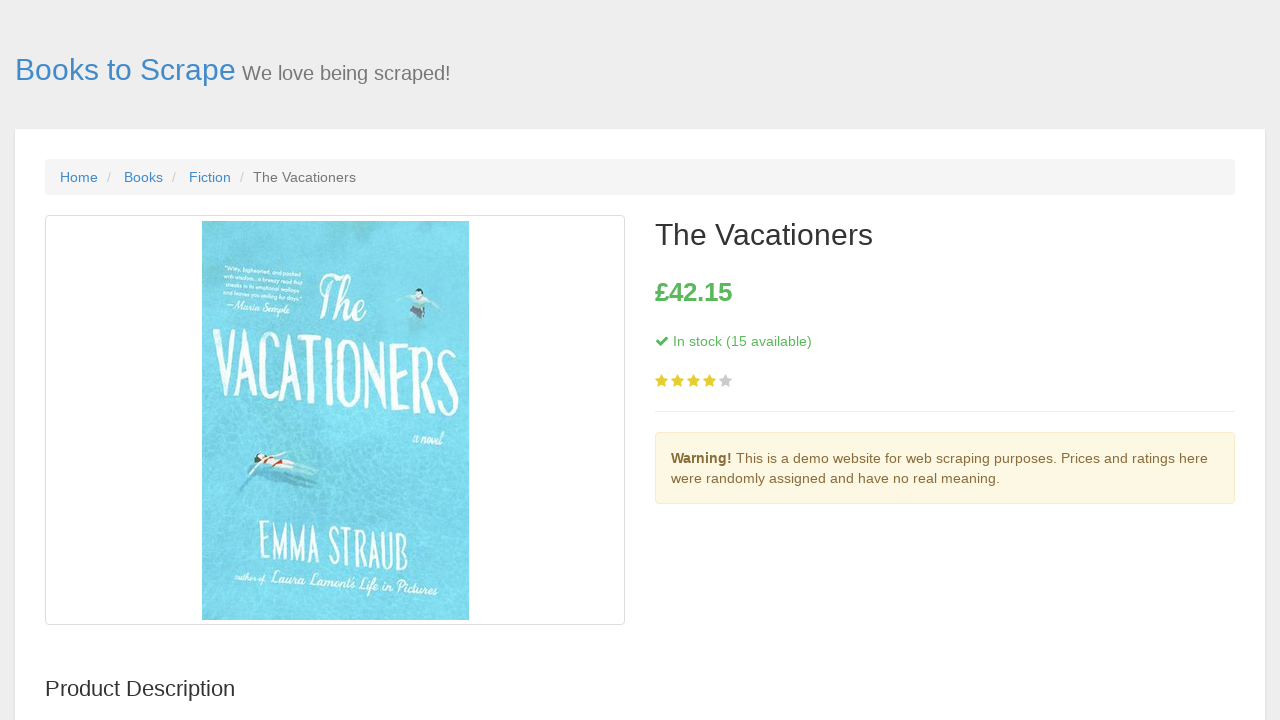

Extracted book description: £42.15
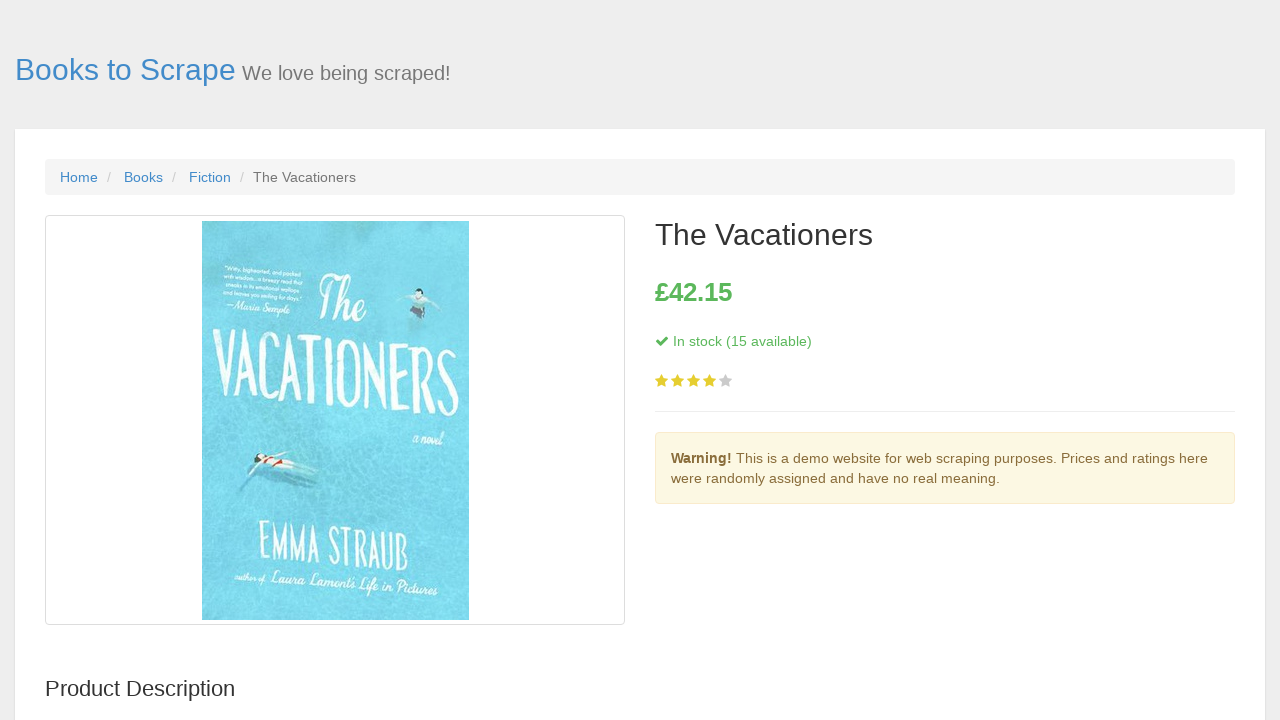

Constructed full book URL: https://books.toscrape.com/catalogue/the-regional-office-is-under-attack_858/index.html
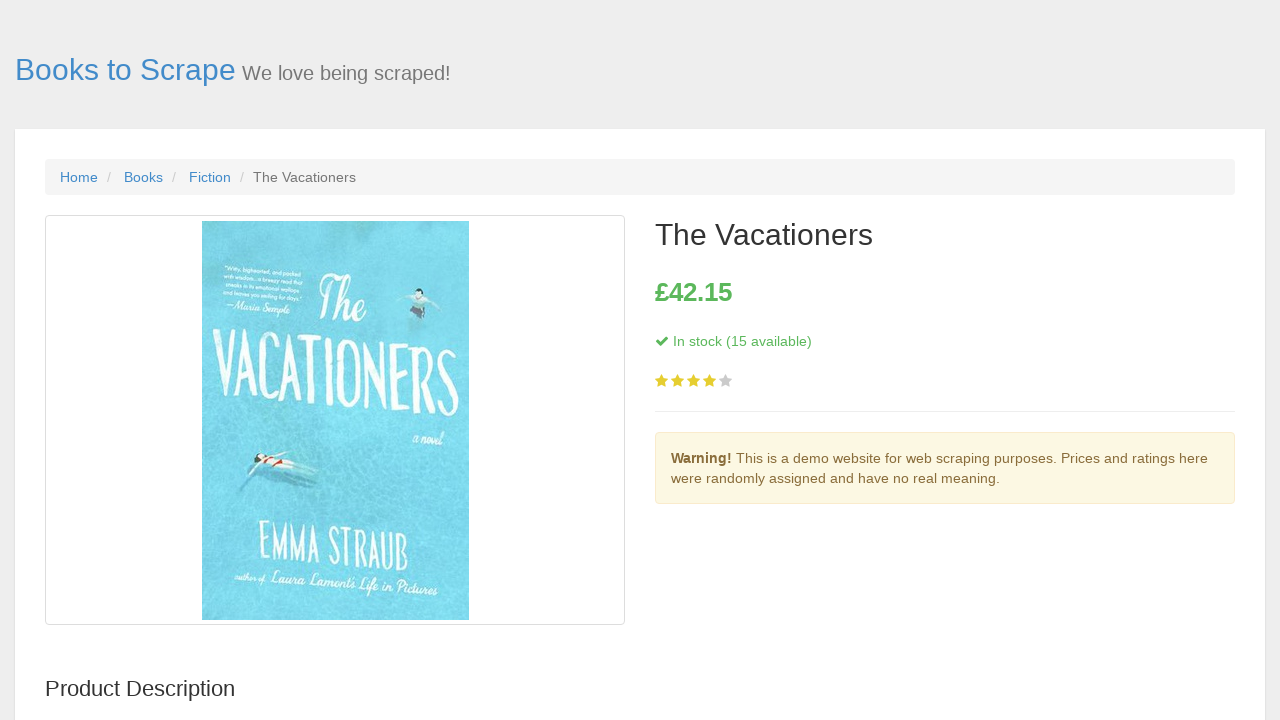

Navigated to book page: https://books.toscrape.com/catalogue/the-regional-office-is-under-attack_858/index.html
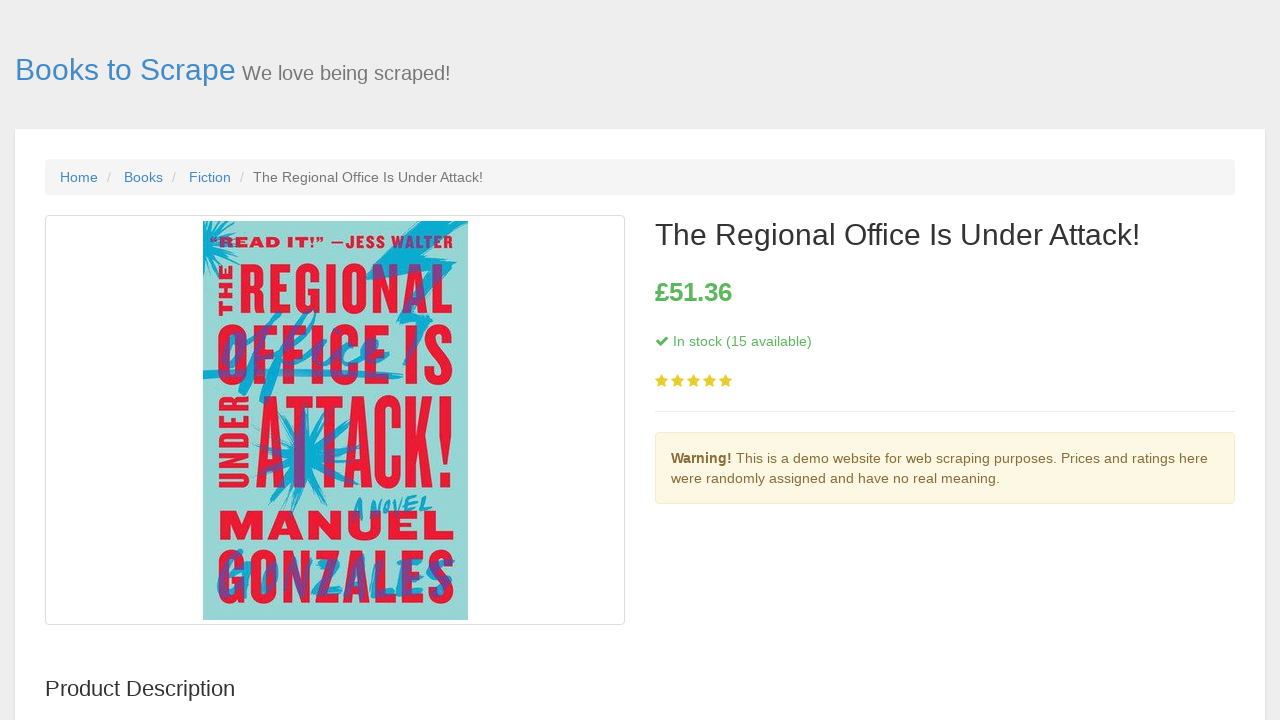

Book description element loaded
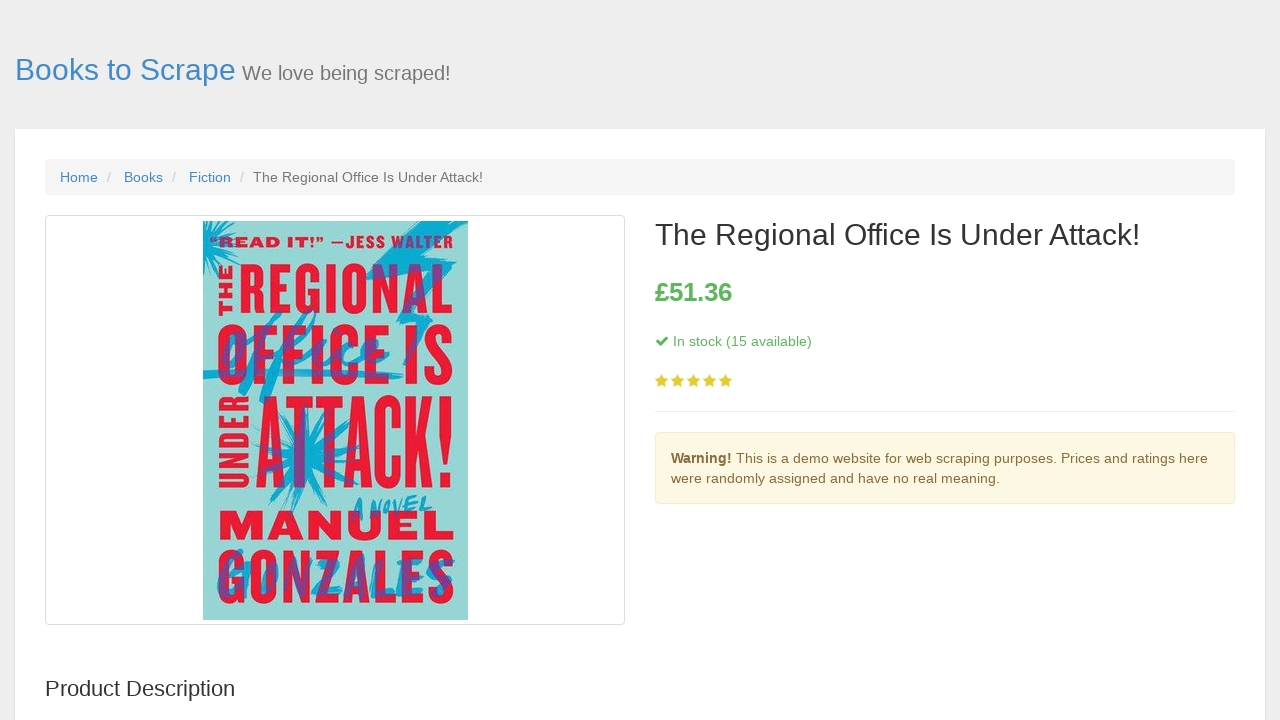

Located description element on book page
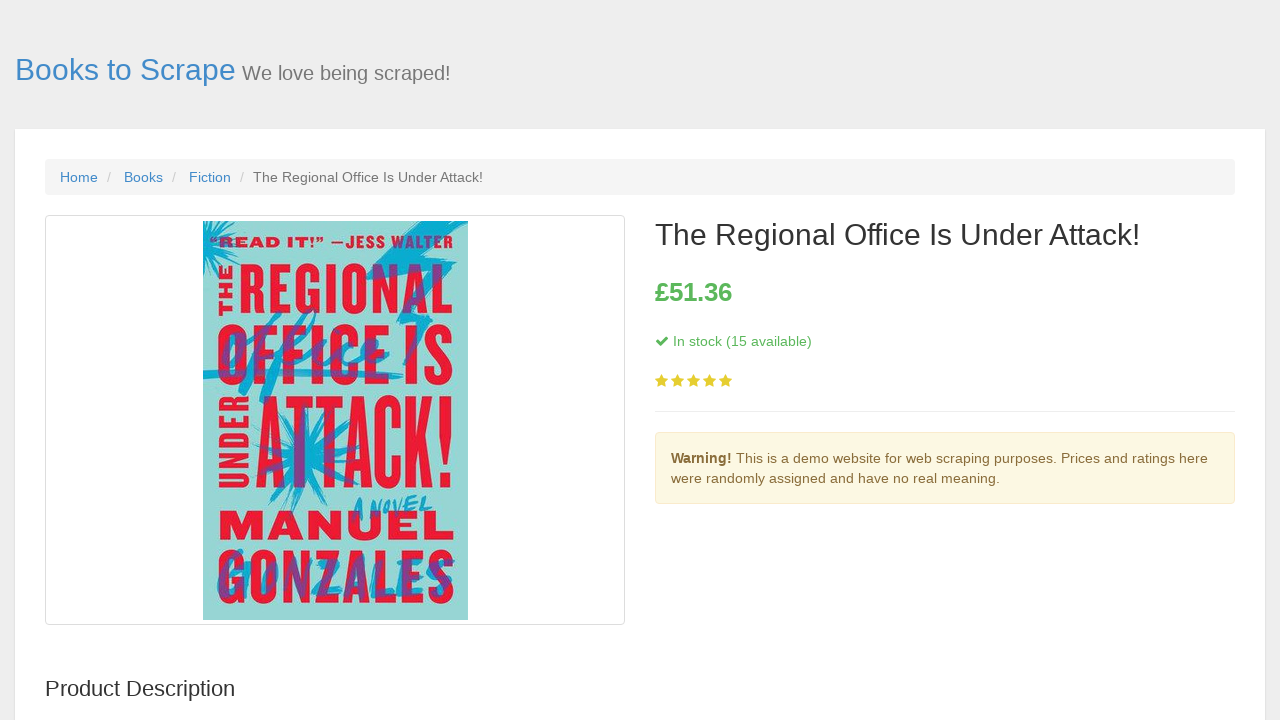

Extracted book description: £51.36
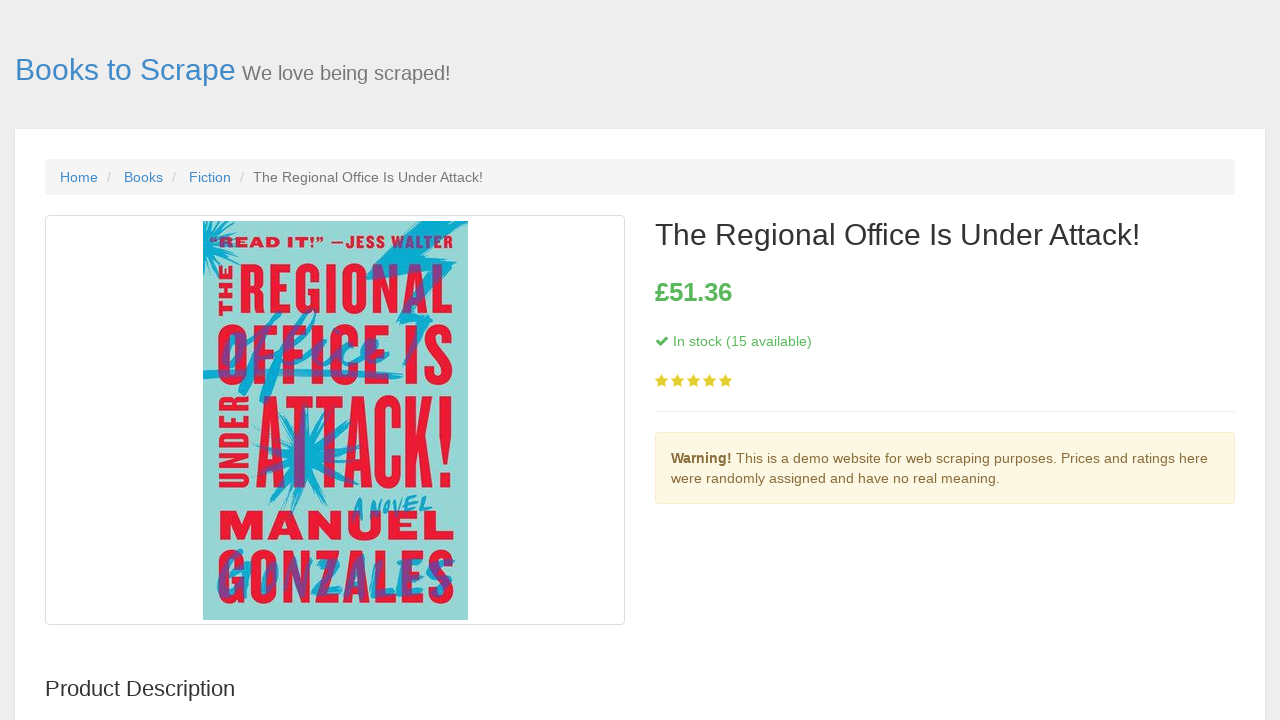

Constructed full book URL: https://books.toscrape.com/catalogue/finders-keepers-bill-hodges-trilogy-2_807/index.html
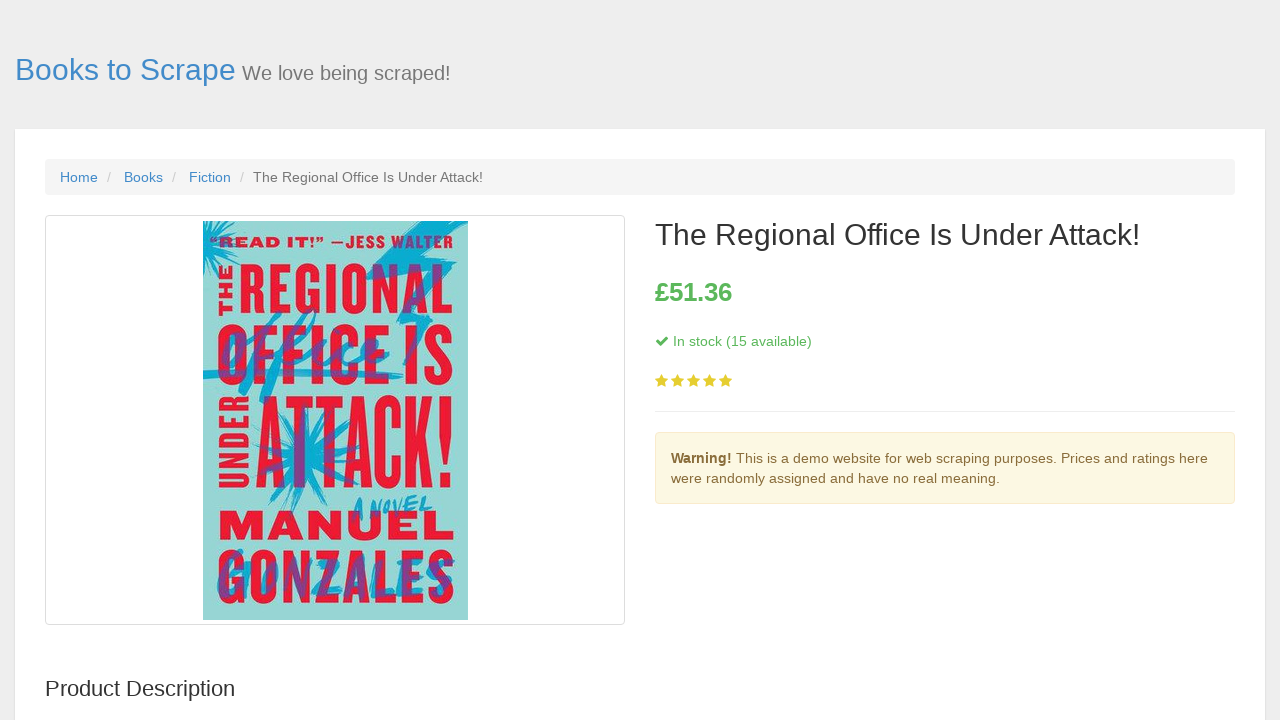

Navigated to book page: https://books.toscrape.com/catalogue/finders-keepers-bill-hodges-trilogy-2_807/index.html
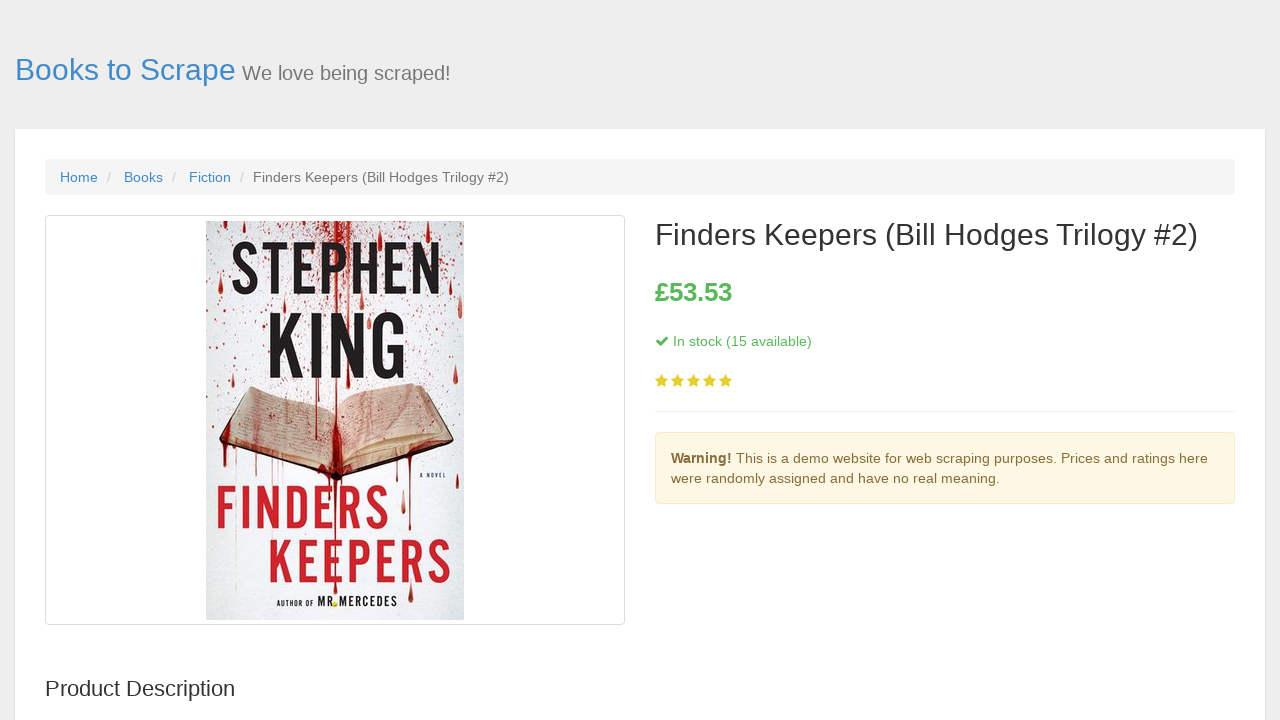

Book description element loaded
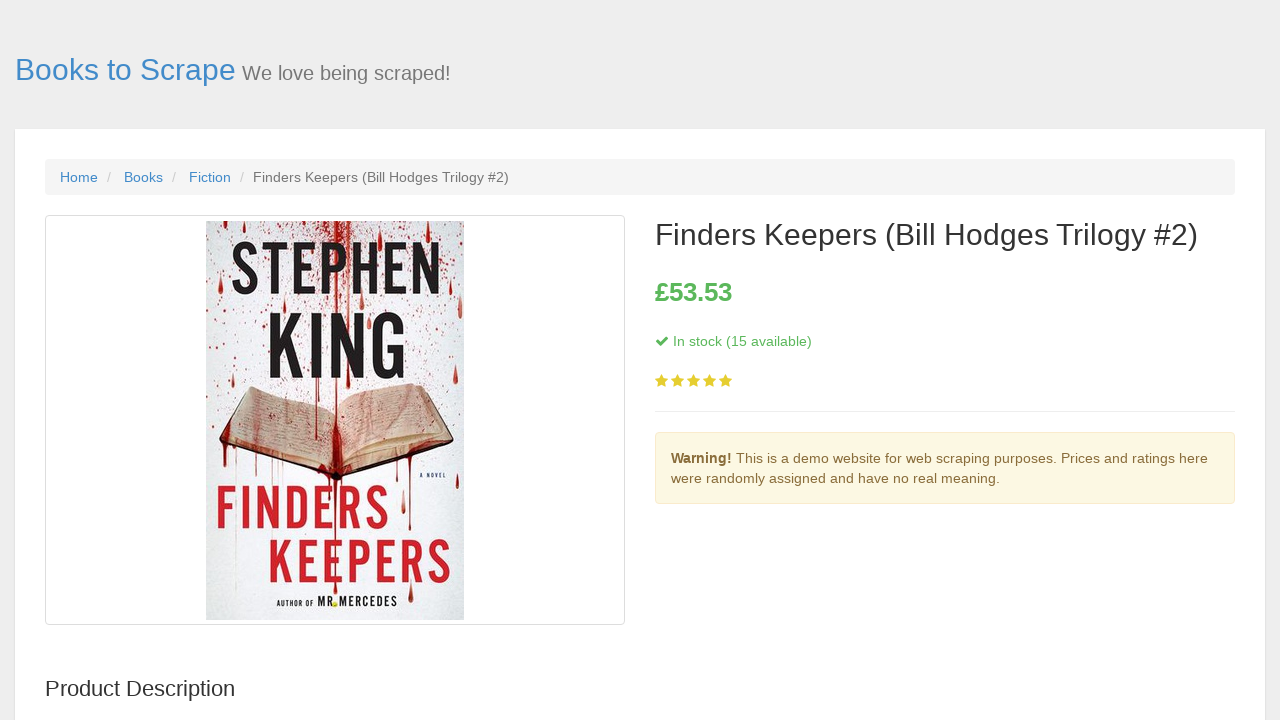

Located description element on book page
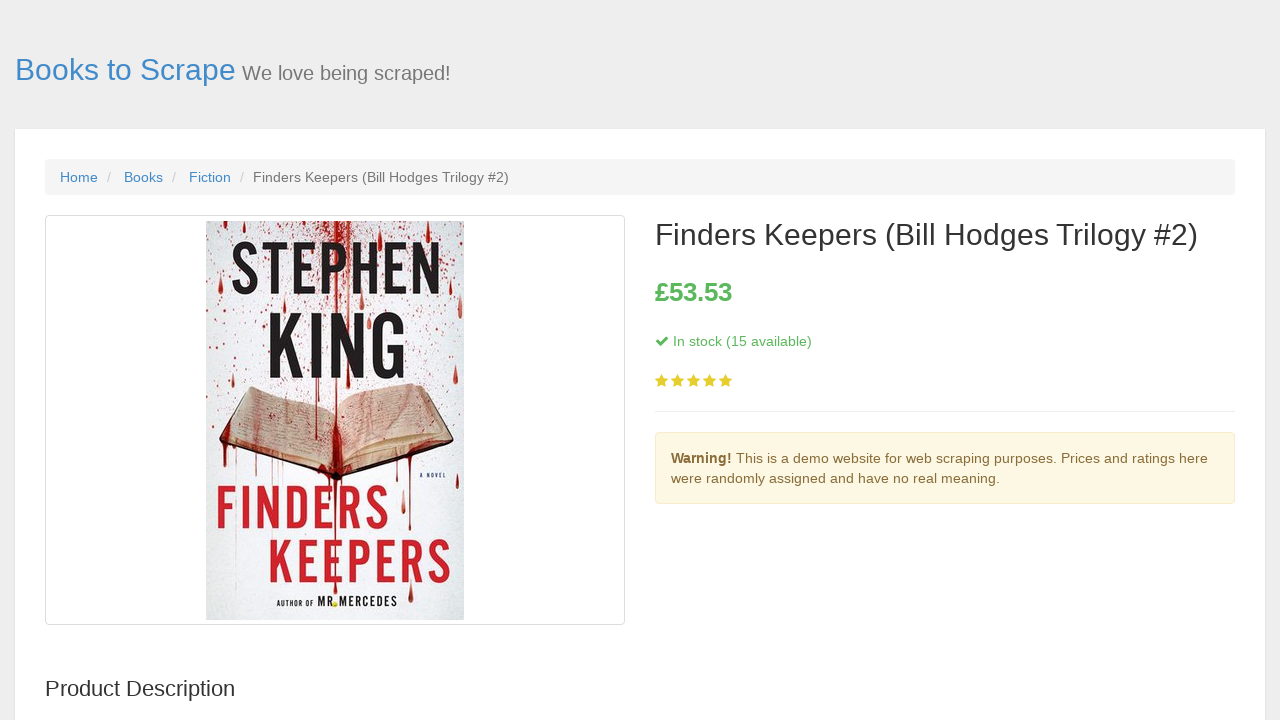

Extracted book description: £53.53
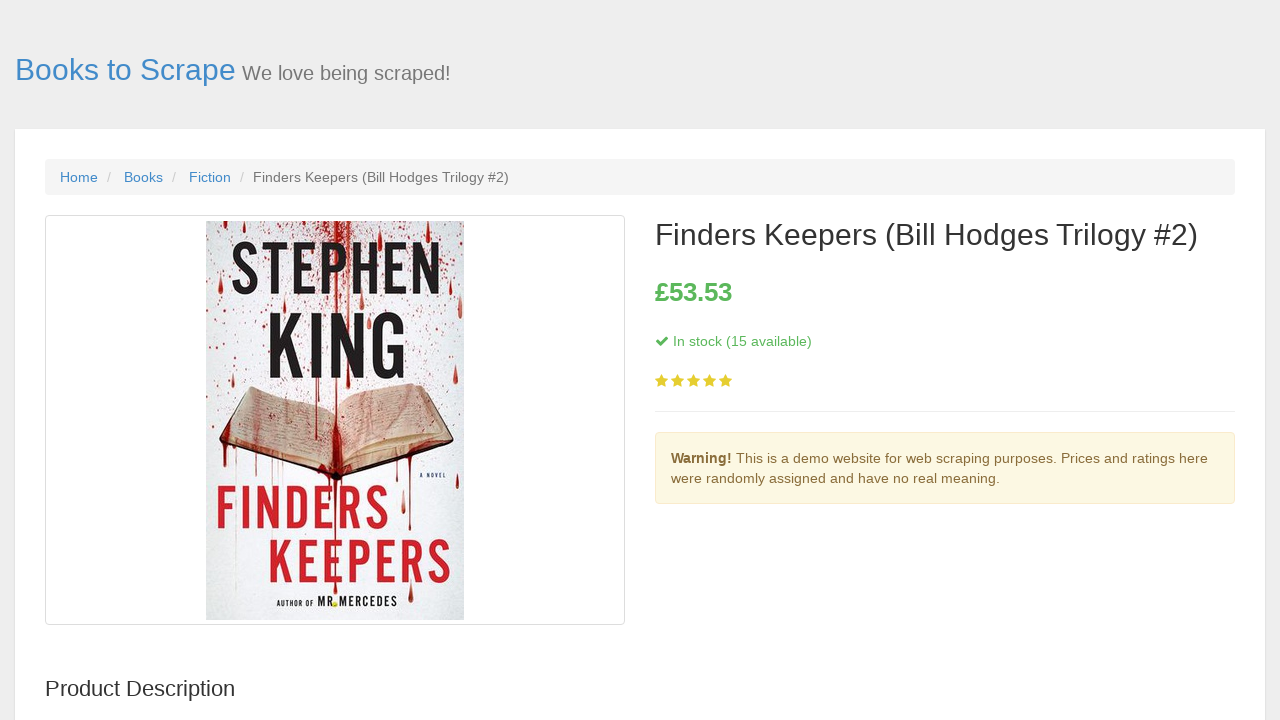

Constructed full book URL: https://books.toscrape.com/catalogue/the-time-keeper_766/index.html
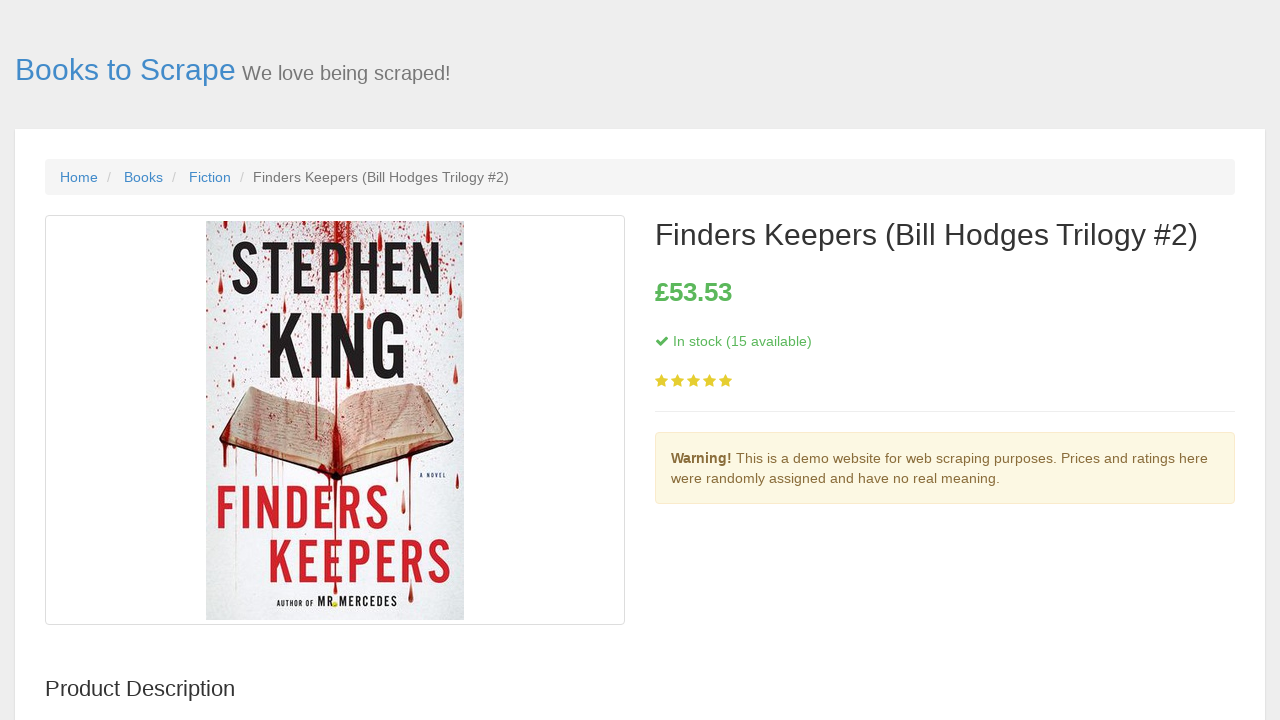

Navigated to book page: https://books.toscrape.com/catalogue/the-time-keeper_766/index.html
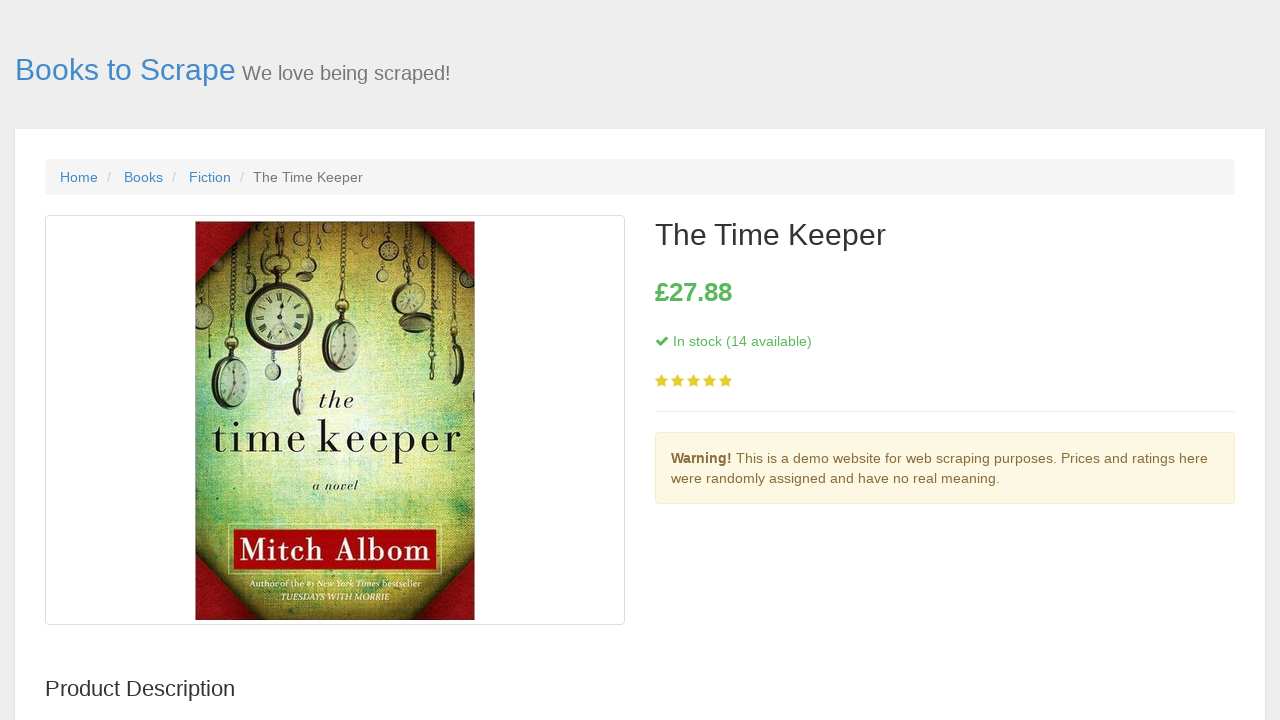

Book description element loaded
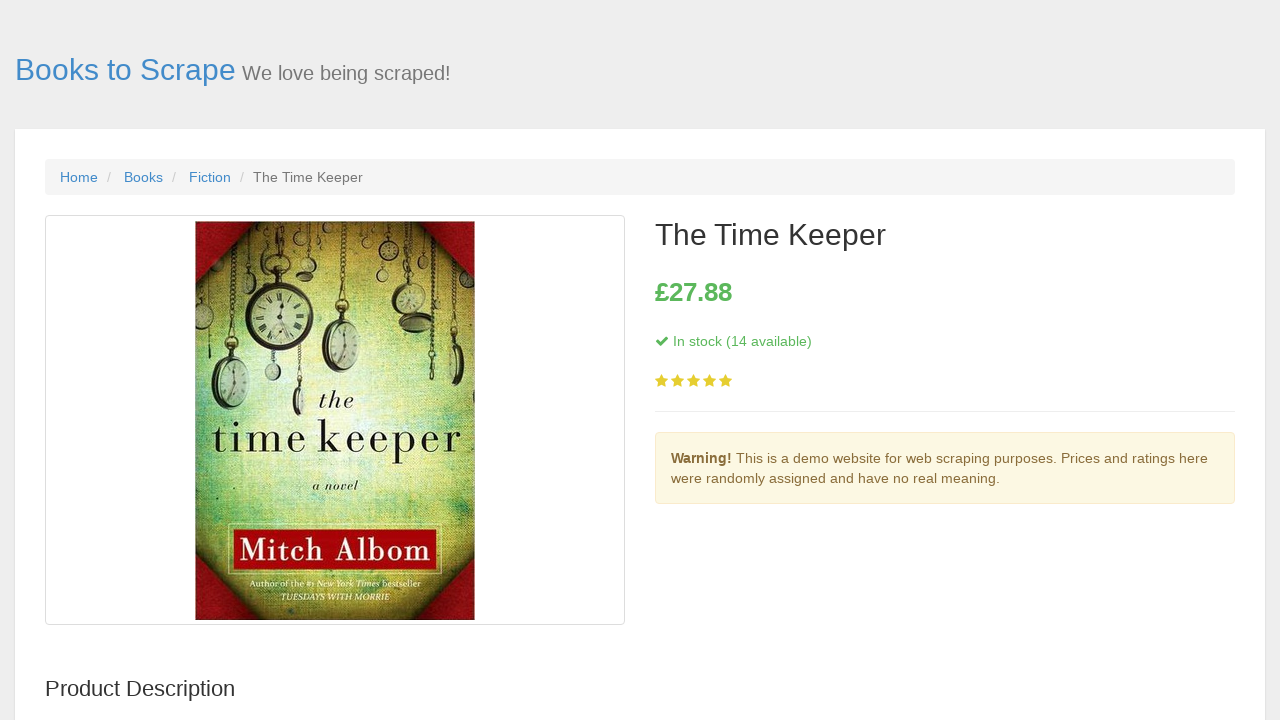

Located description element on book page
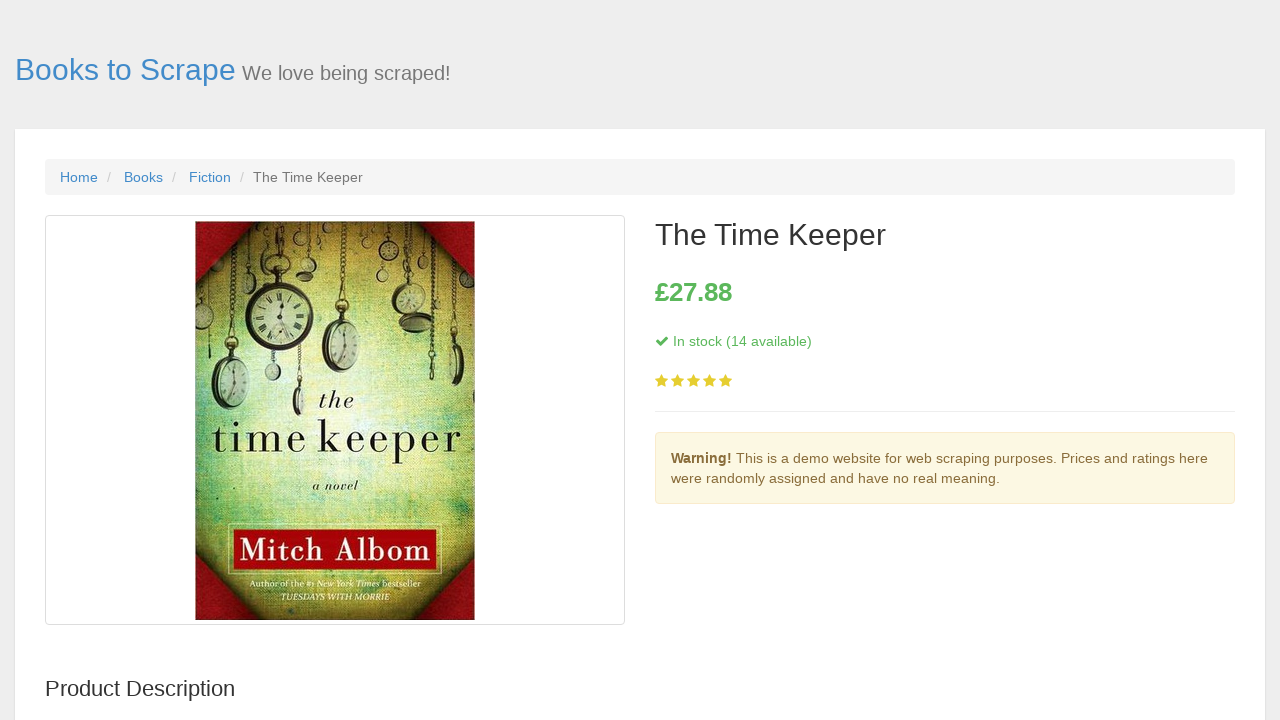

Extracted book description: £27.88
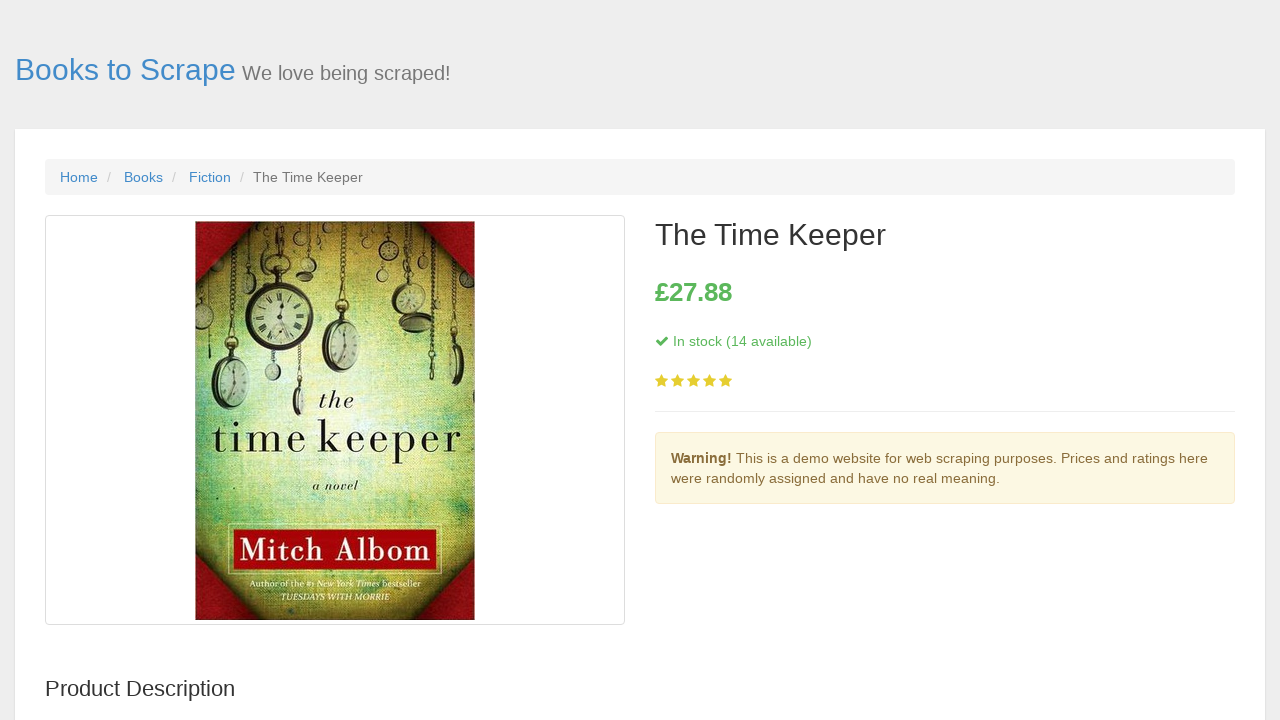

Constructed full book URL: https://books.toscrape.com/catalogue/the-testament-of-mary_765/index.html
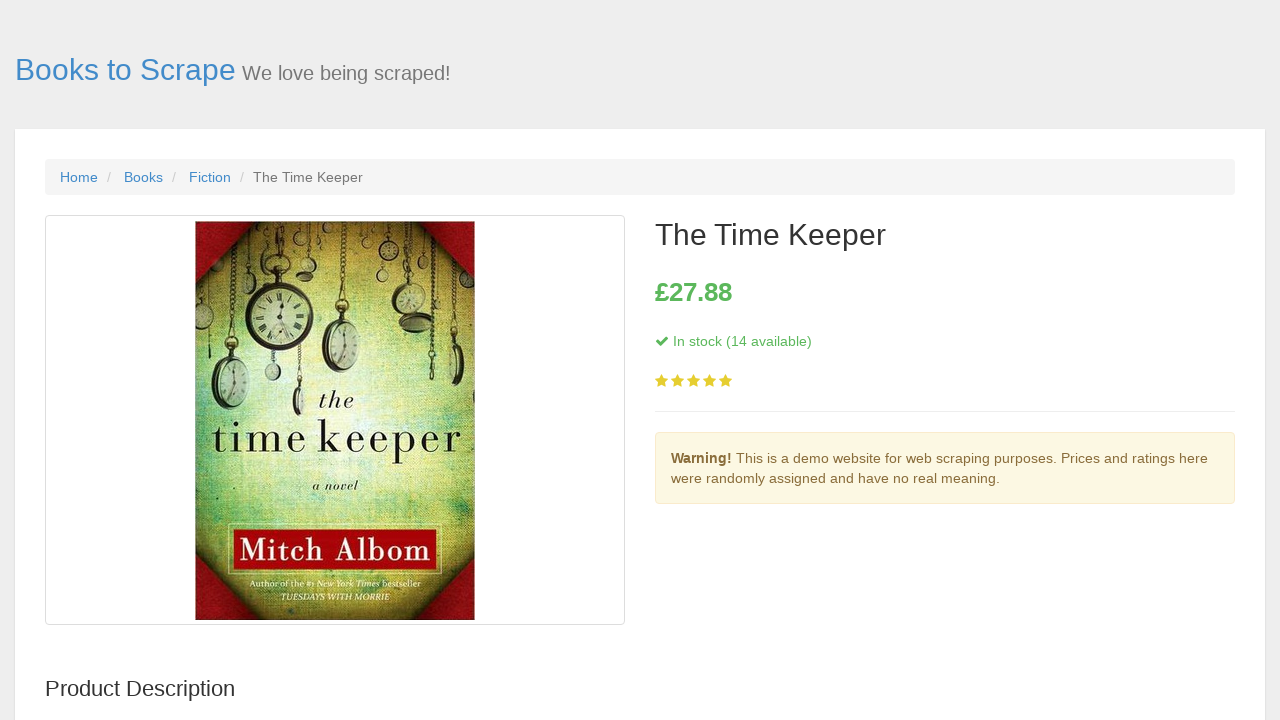

Navigated to book page: https://books.toscrape.com/catalogue/the-testament-of-mary_765/index.html
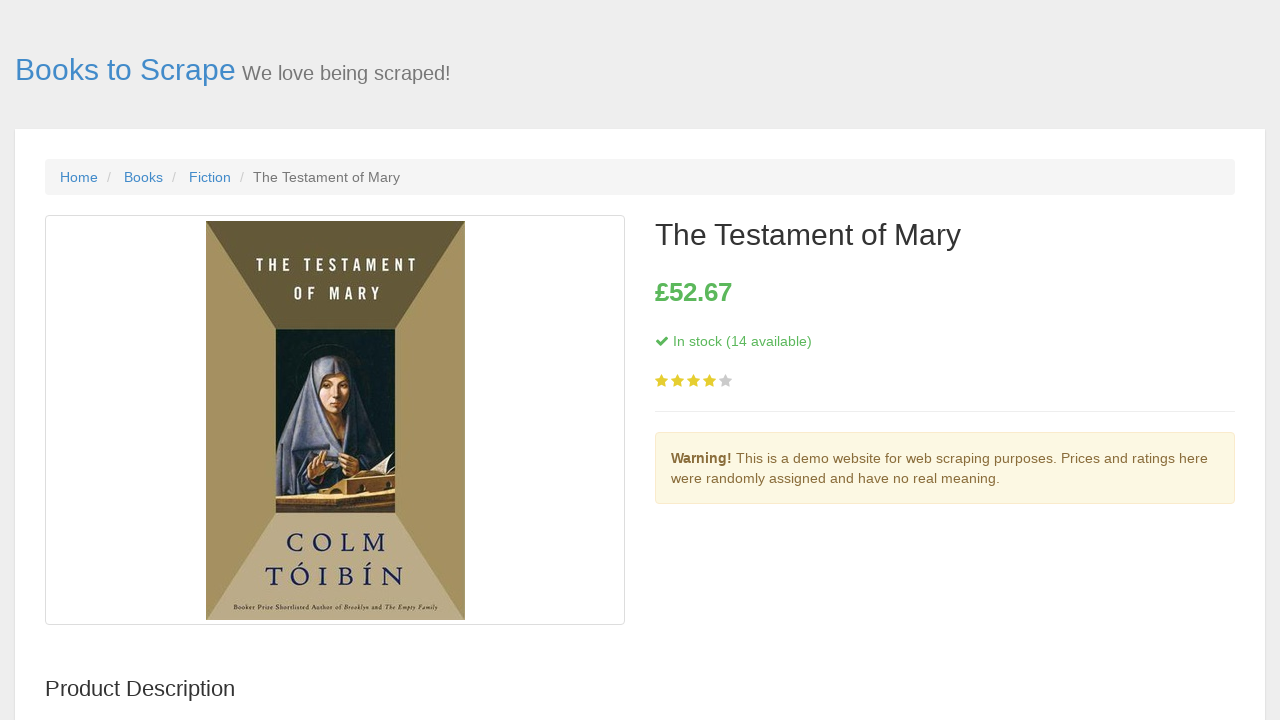

Book description element loaded
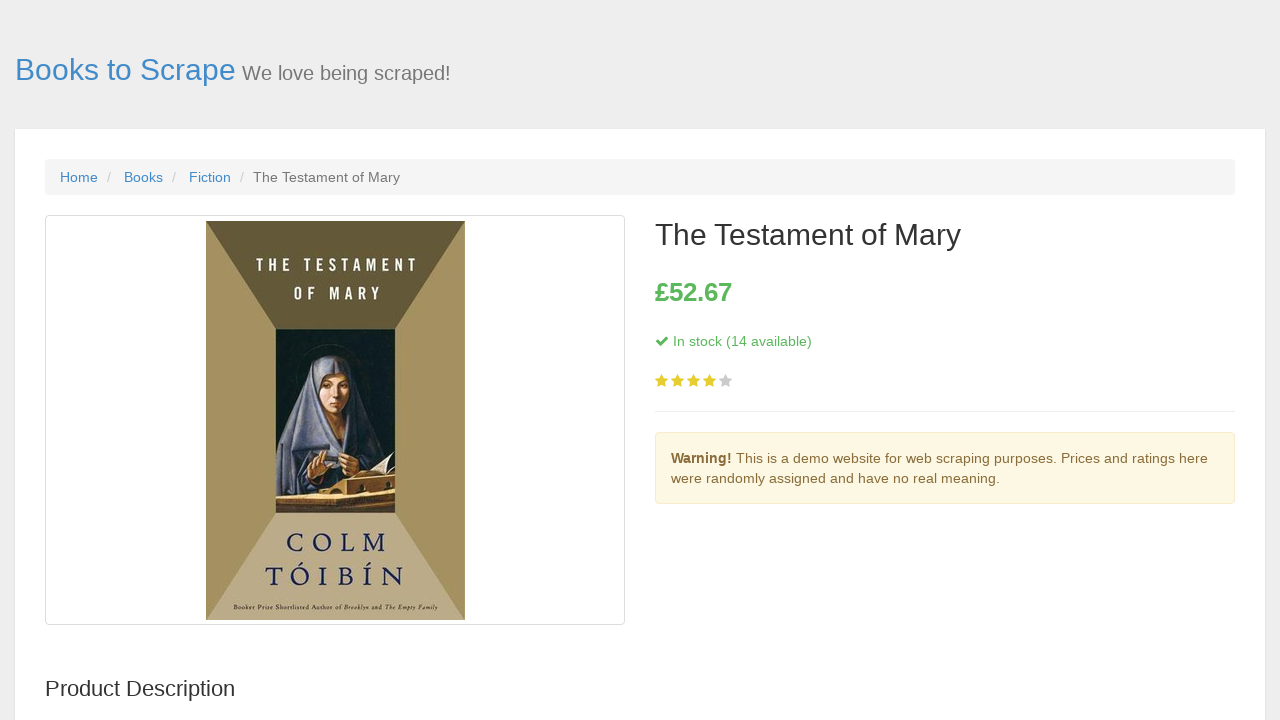

Located description element on book page
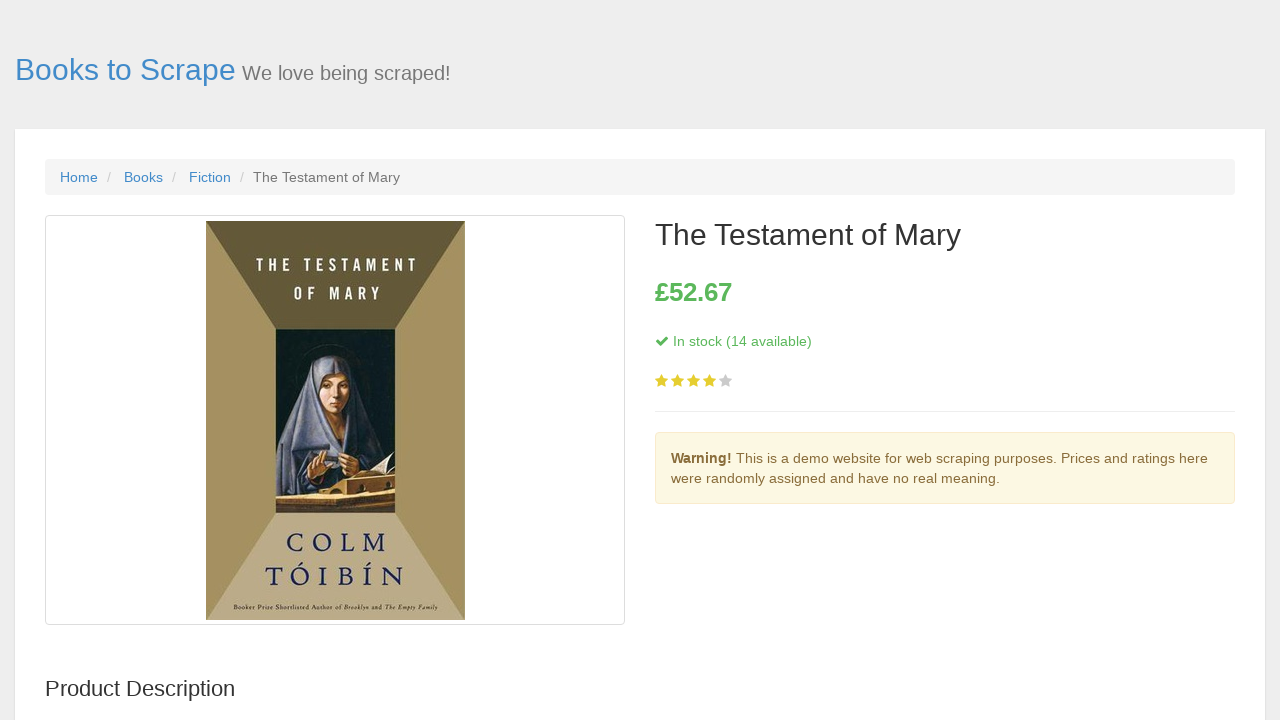

Extracted book description: £52.67
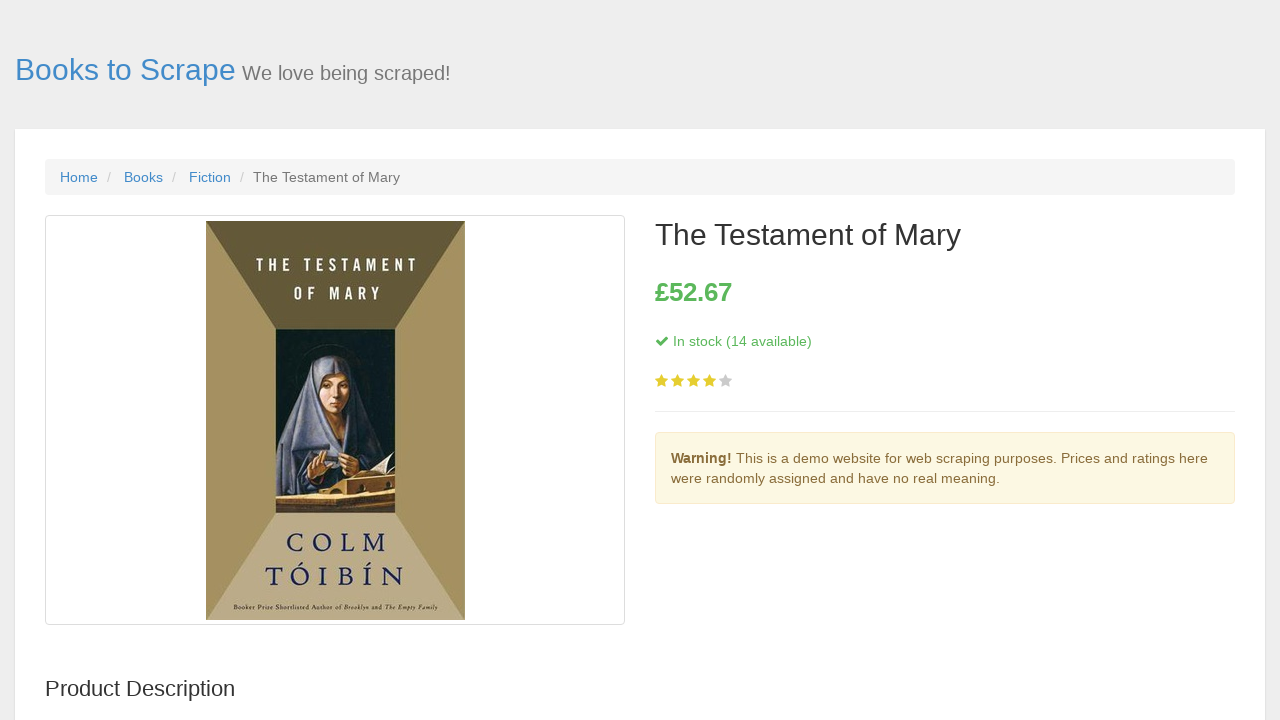

Constructed full book URL: https://books.toscrape.com/catalogue/the-first-hostage-jb-collins-2_749/index.html
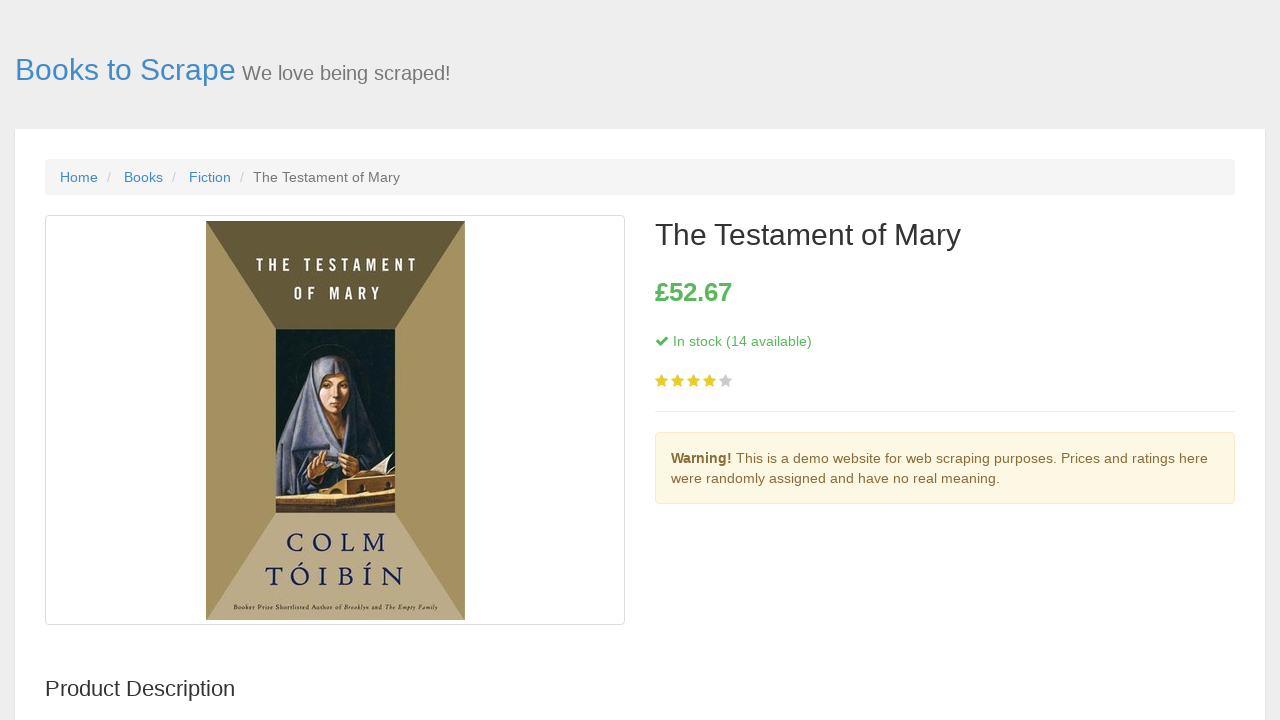

Navigated to book page: https://books.toscrape.com/catalogue/the-first-hostage-jb-collins-2_749/index.html
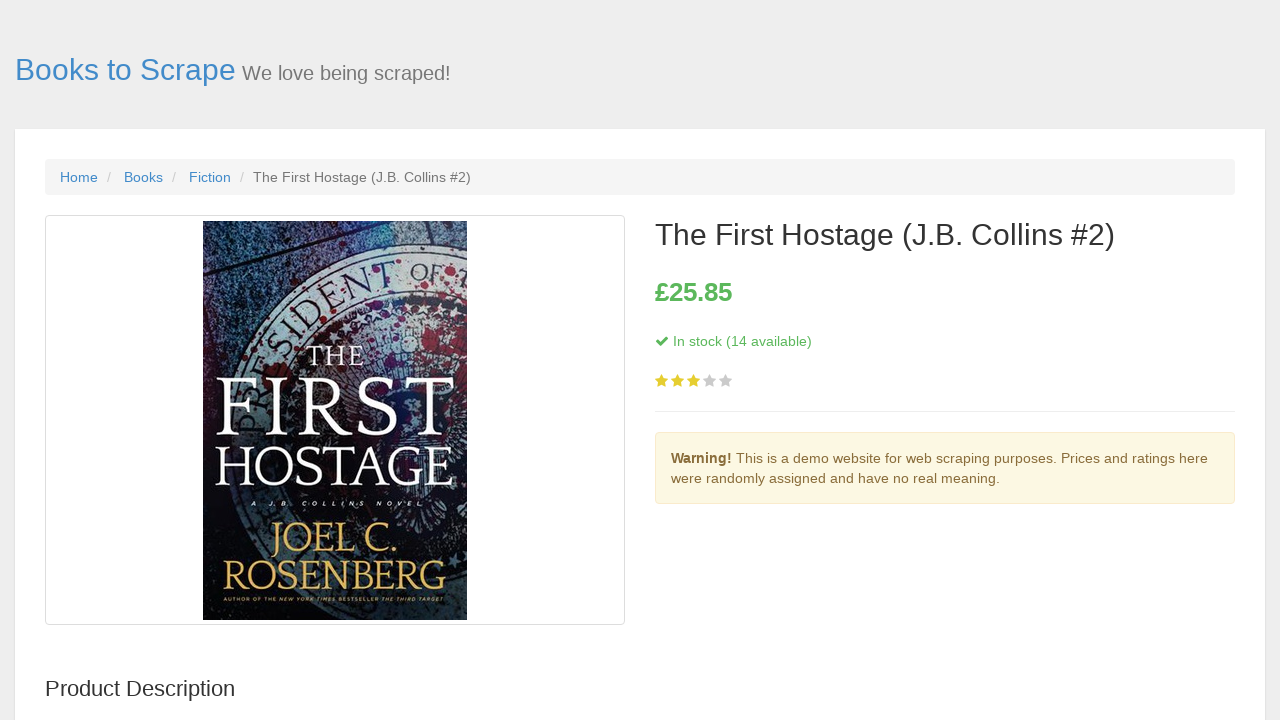

Book description element loaded
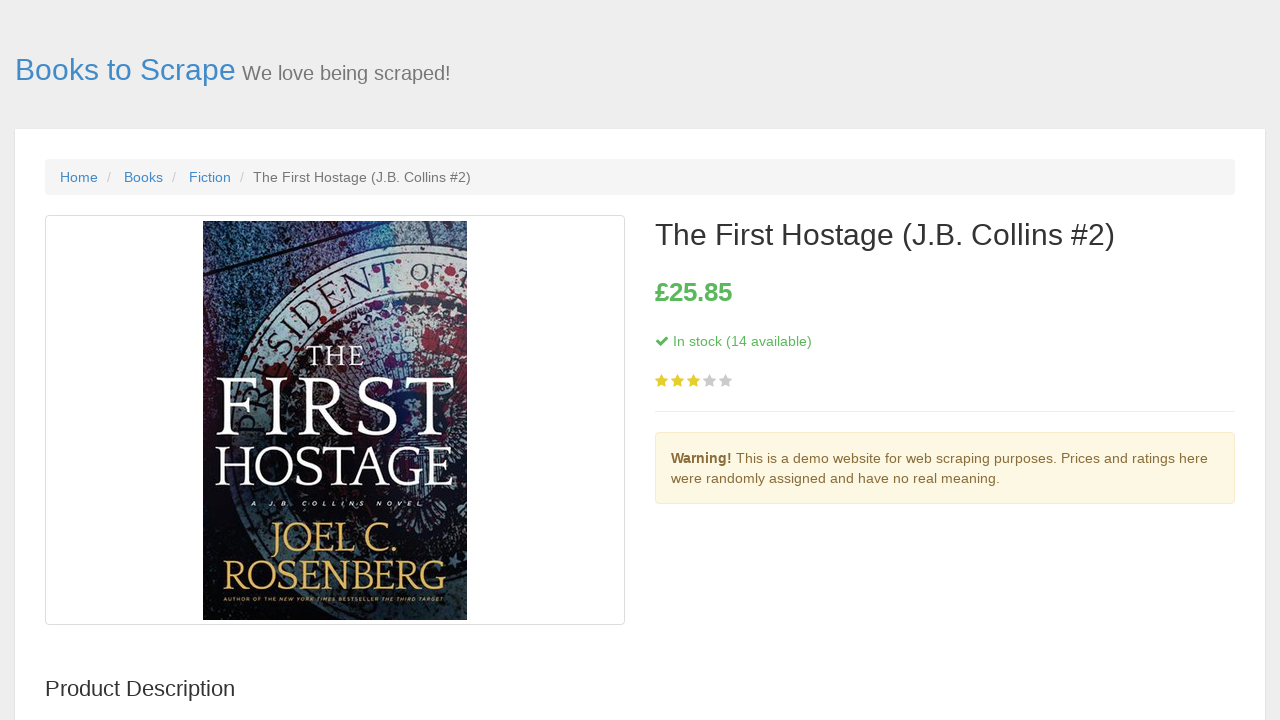

Located description element on book page
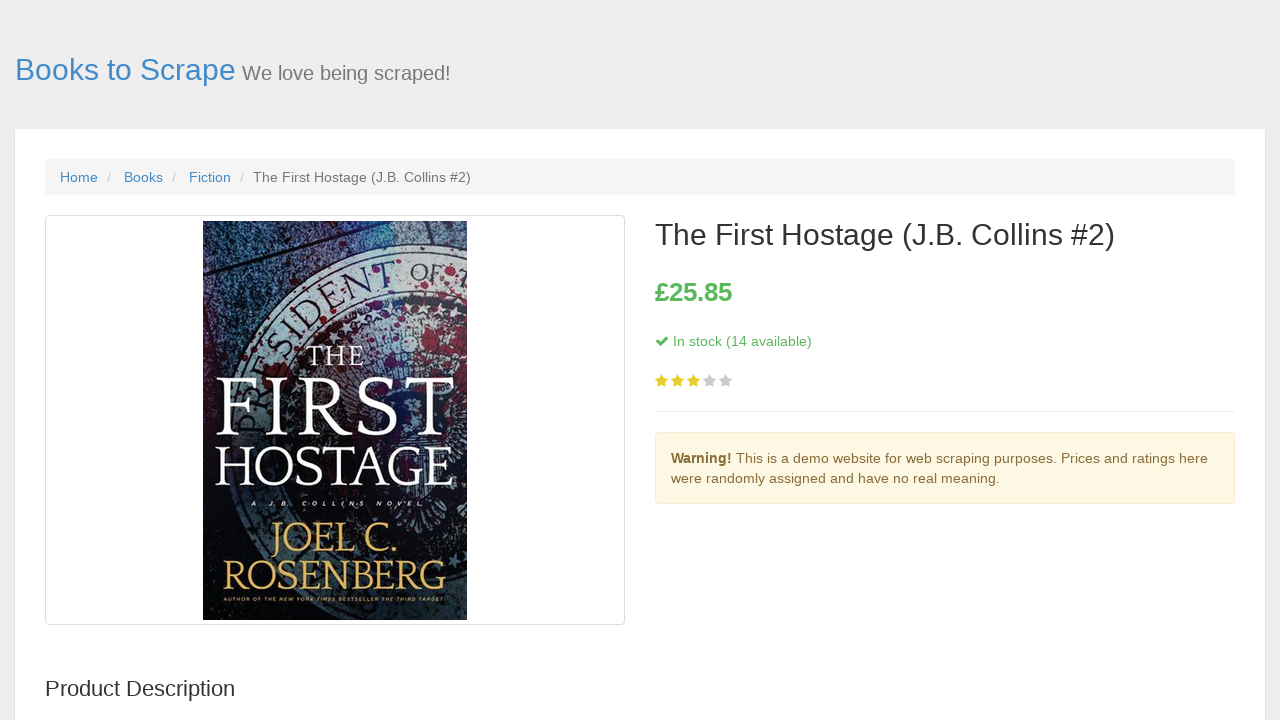

Extracted book description: £25.85
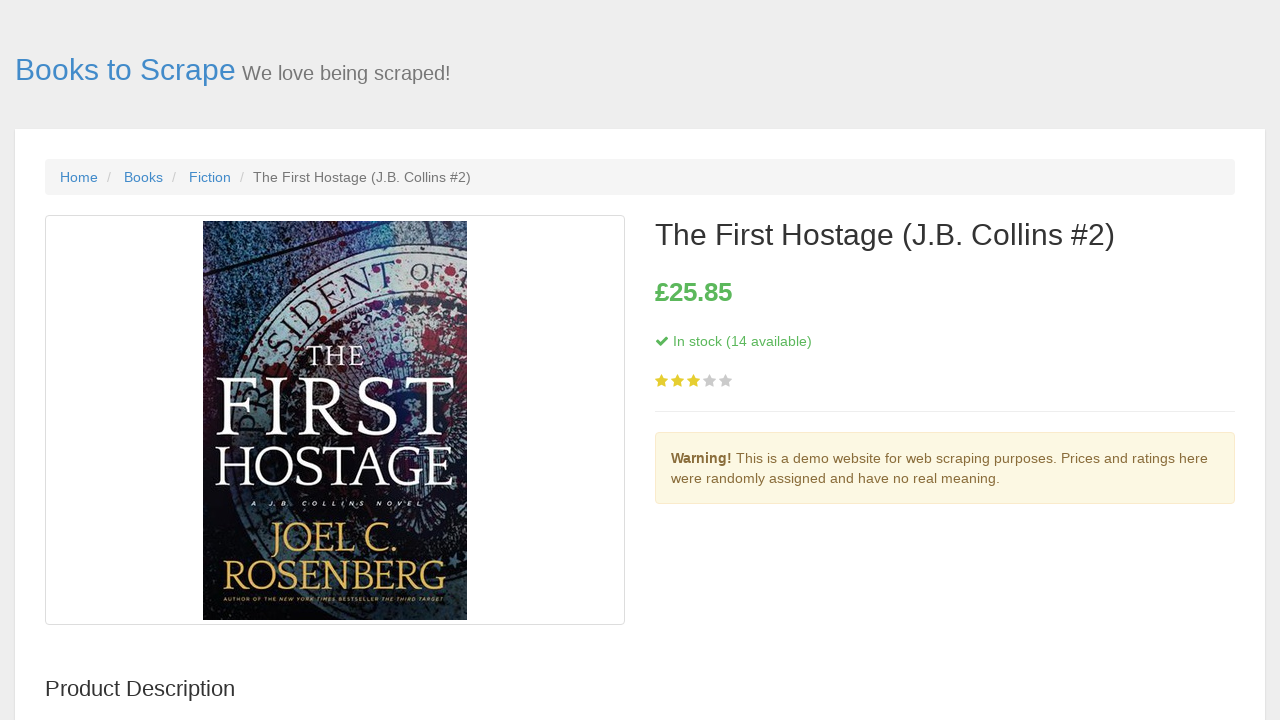

Constructed full book URL: https://books.toscrape.com/catalogue/take-me-with-you_741/index.html
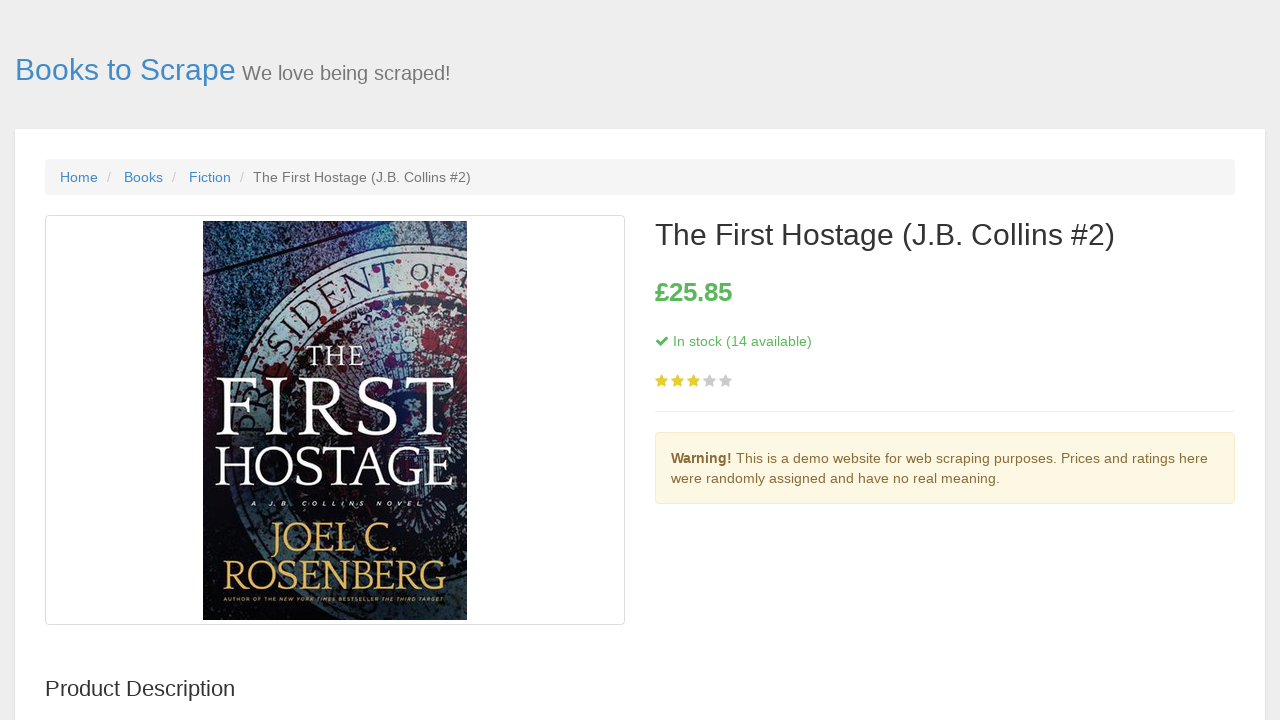

Navigated to book page: https://books.toscrape.com/catalogue/take-me-with-you_741/index.html
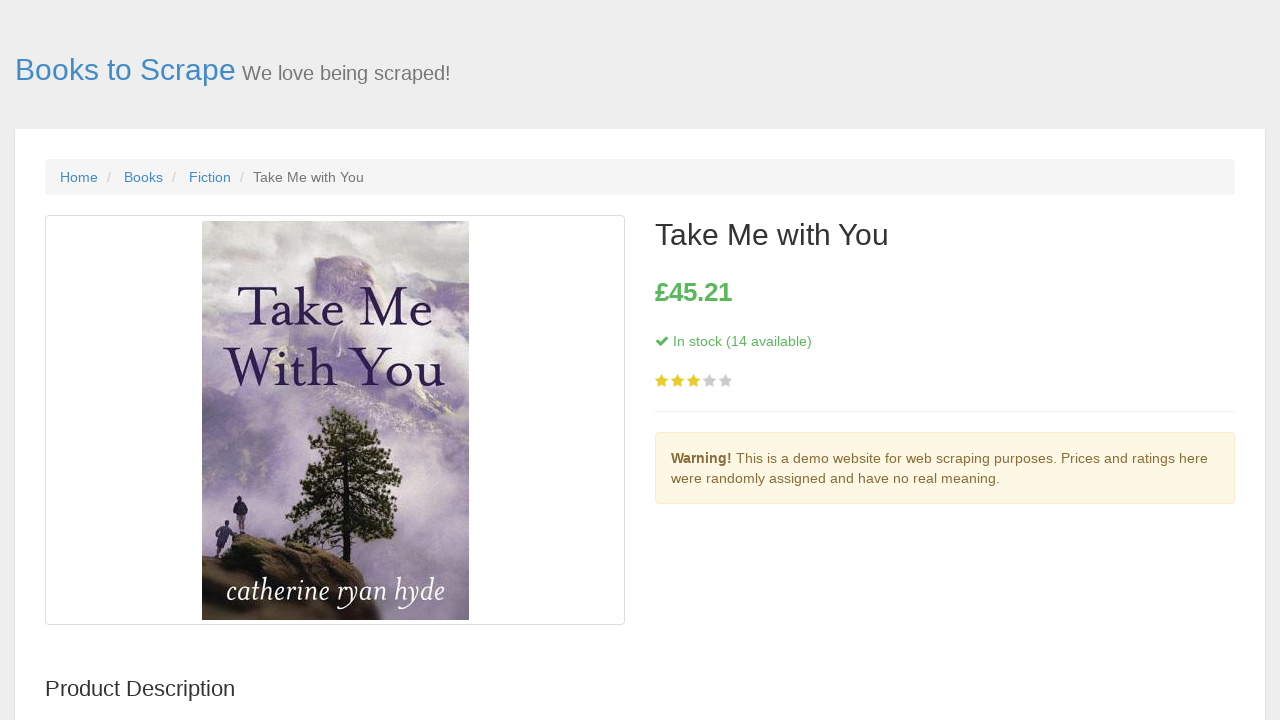

Book description element loaded
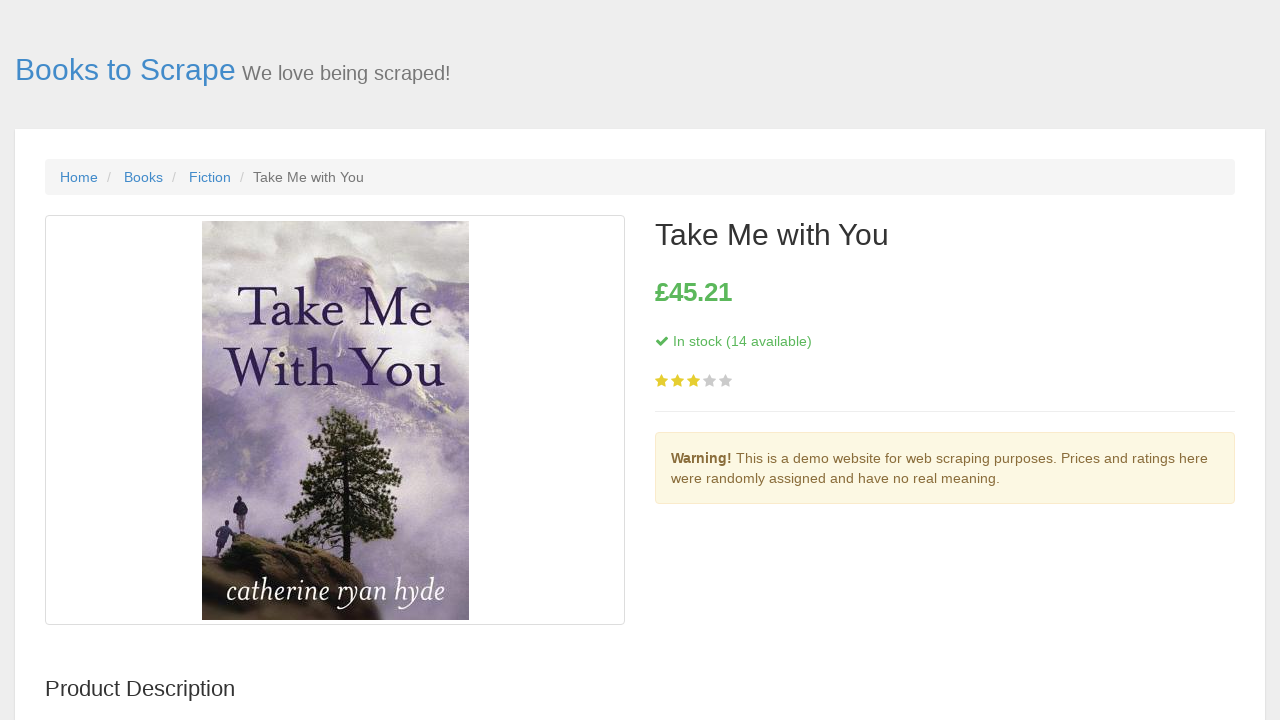

Located description element on book page
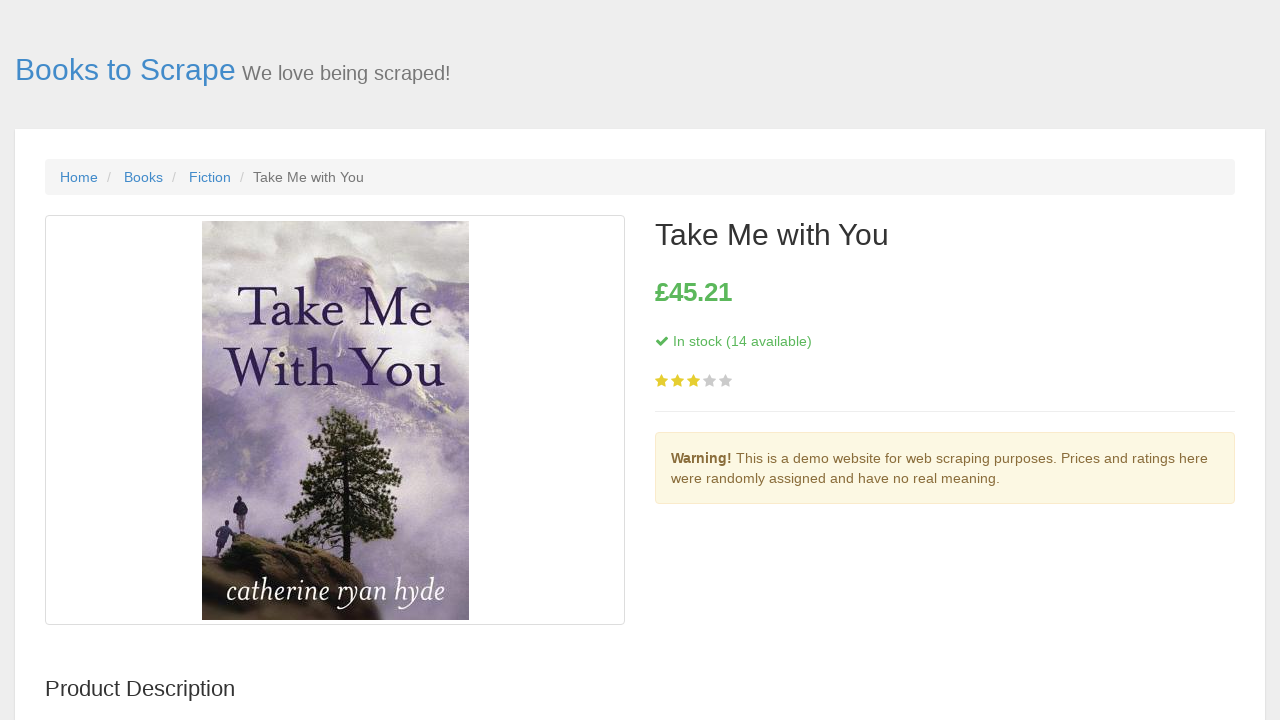

Extracted book description: £45.21
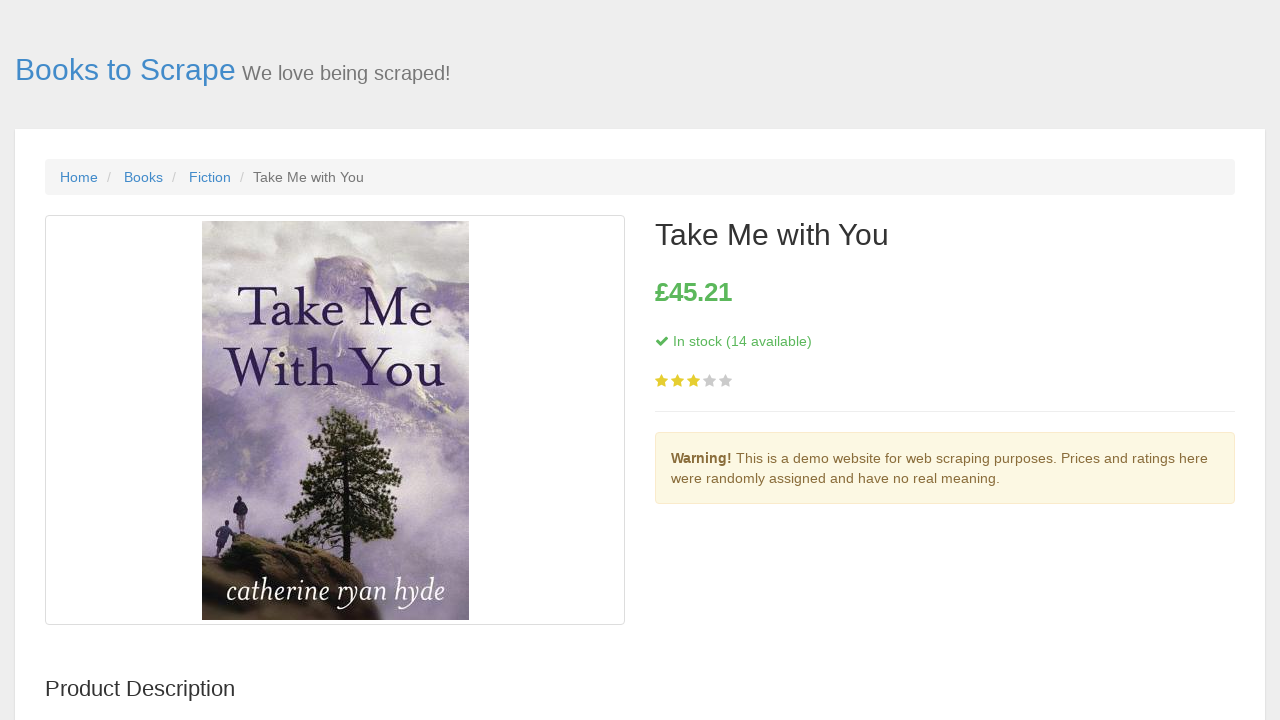

Constructed full book URL: https://books.toscrape.com/catalogue/still-life-with-bread-crumbs_738/index.html
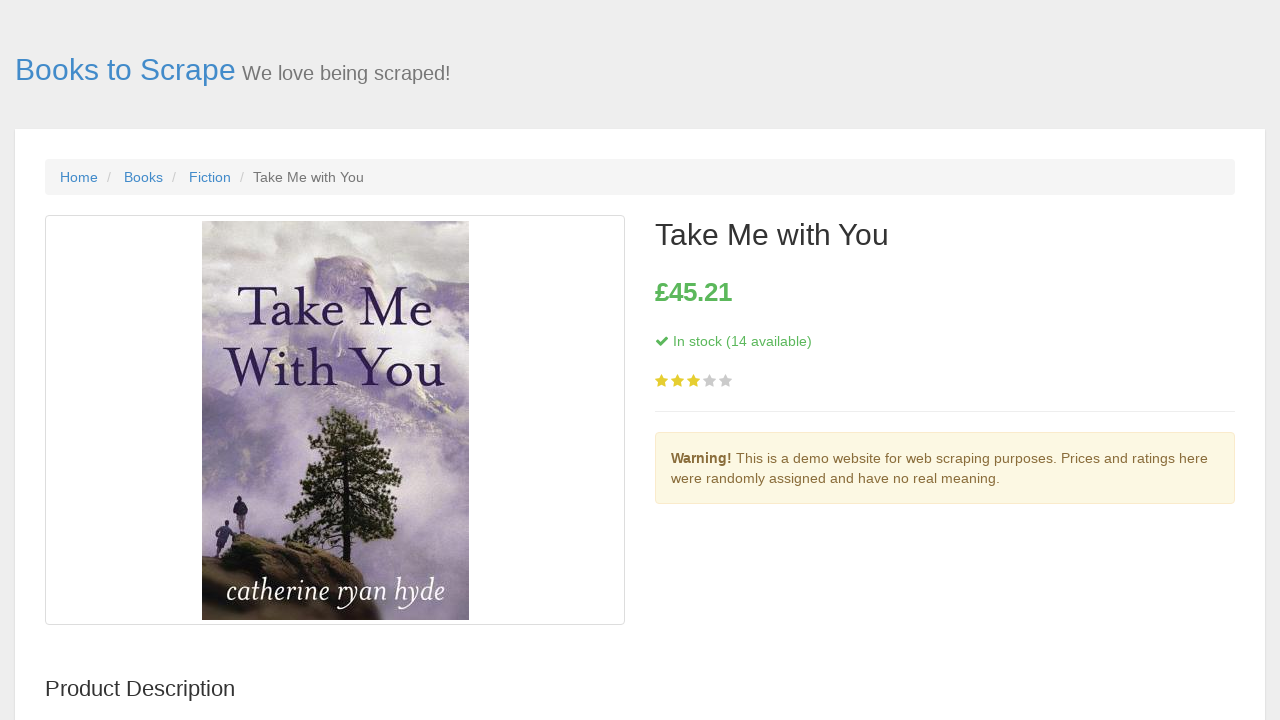

Navigated to book page: https://books.toscrape.com/catalogue/still-life-with-bread-crumbs_738/index.html
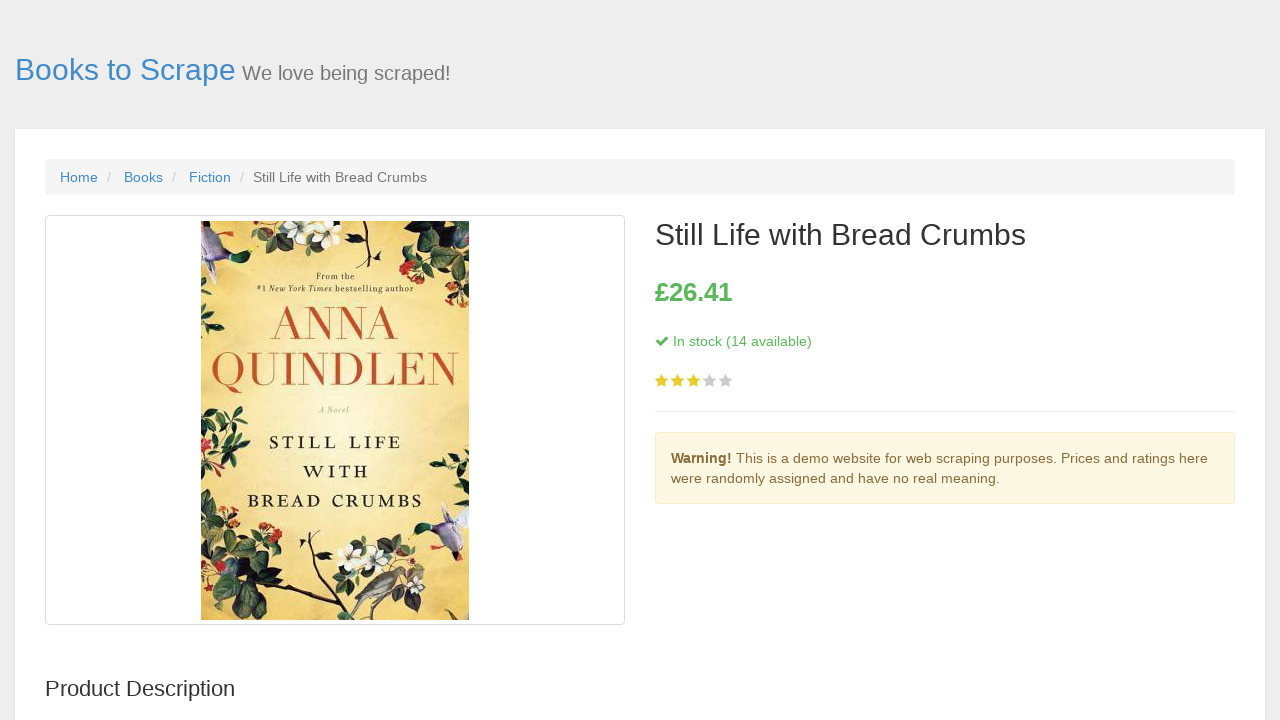

Book description element loaded
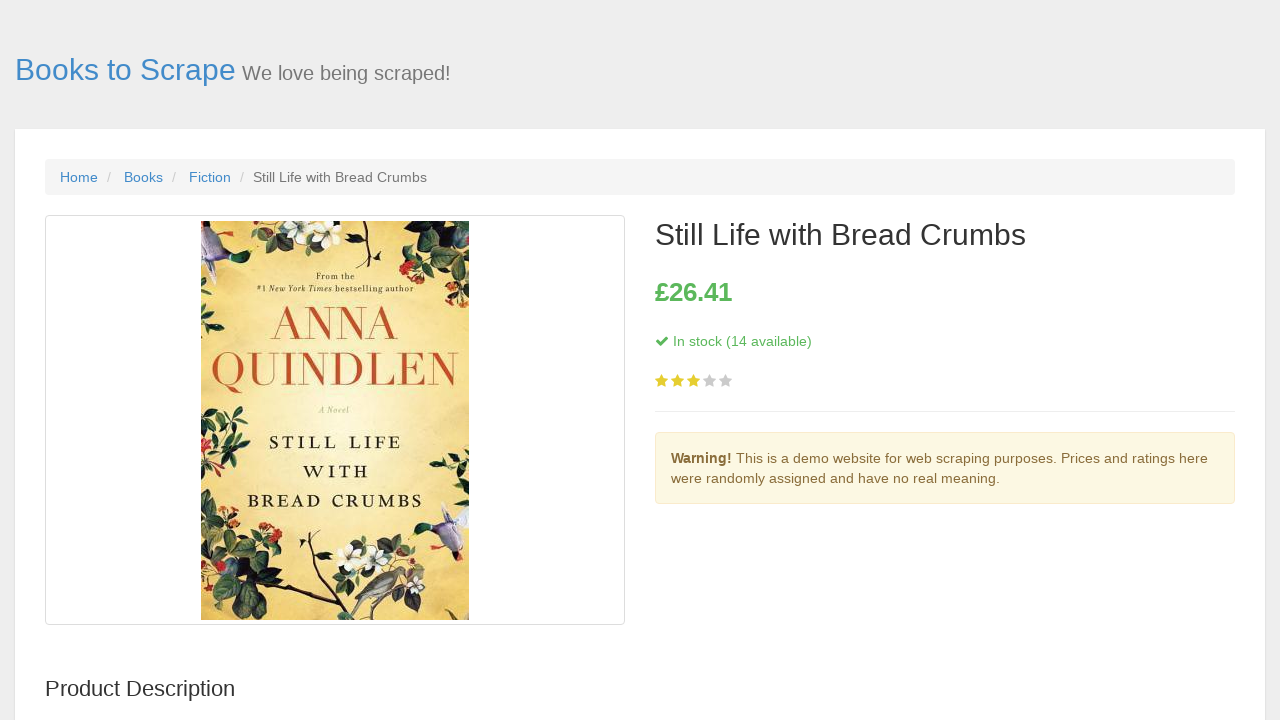

Located description element on book page
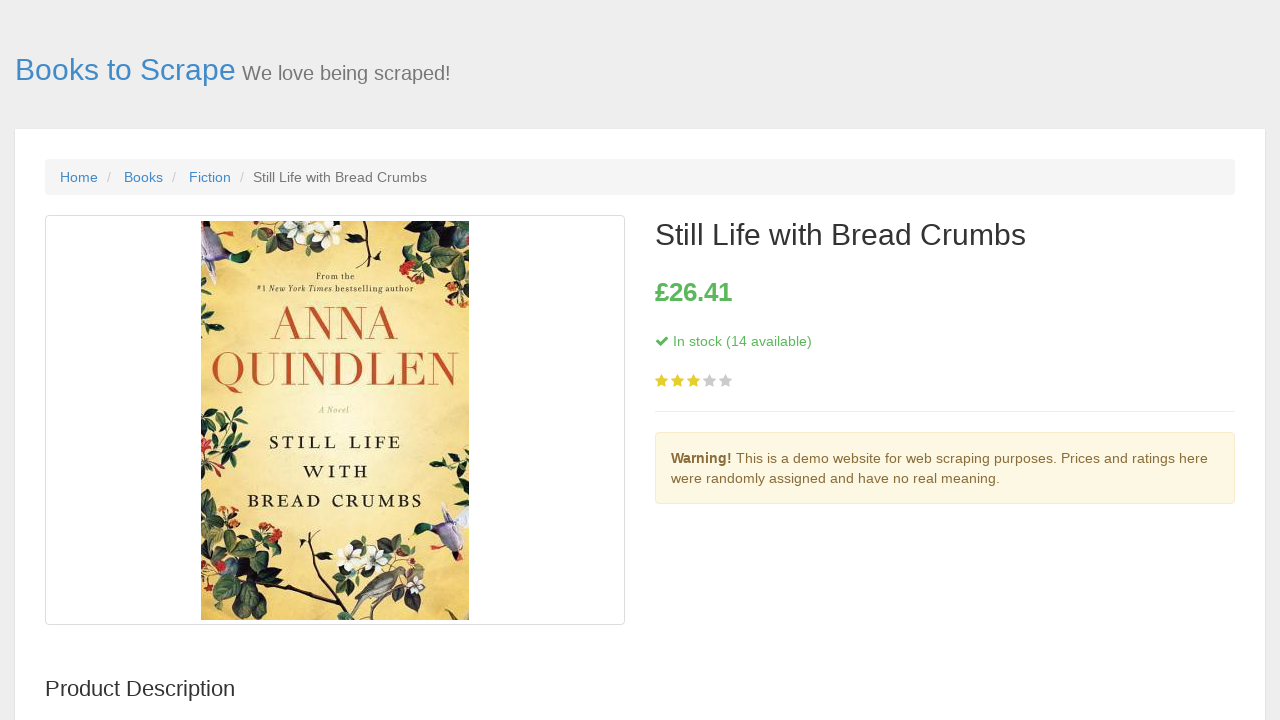

Extracted book description: £26.41
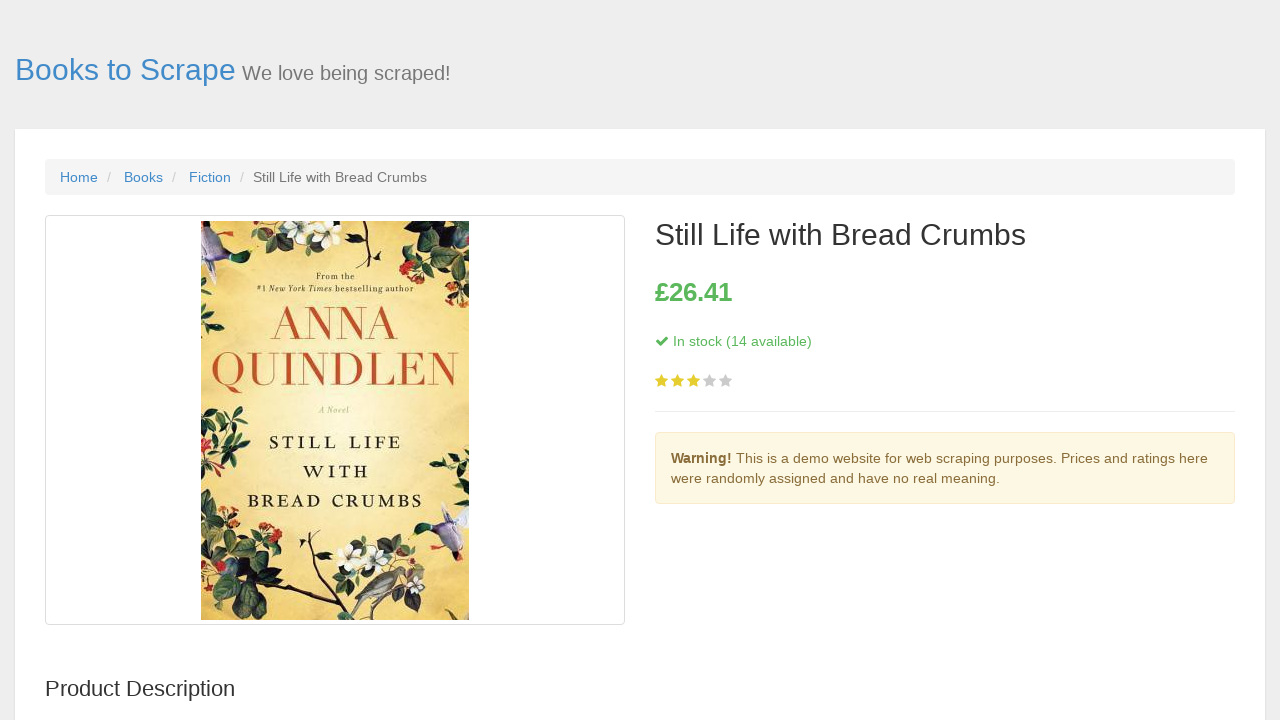

Constructed full book URL: https://books.toscrape.com/catalogue/shtum_733/index.html
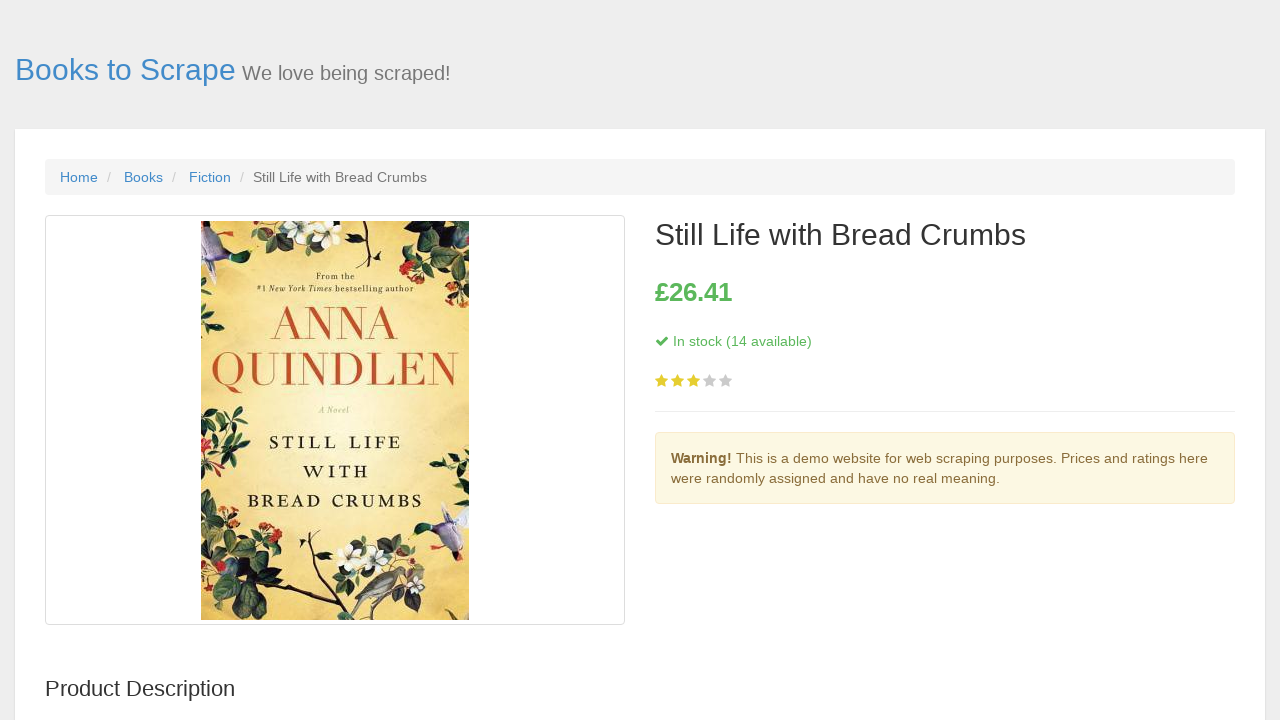

Navigated to book page: https://books.toscrape.com/catalogue/shtum_733/index.html
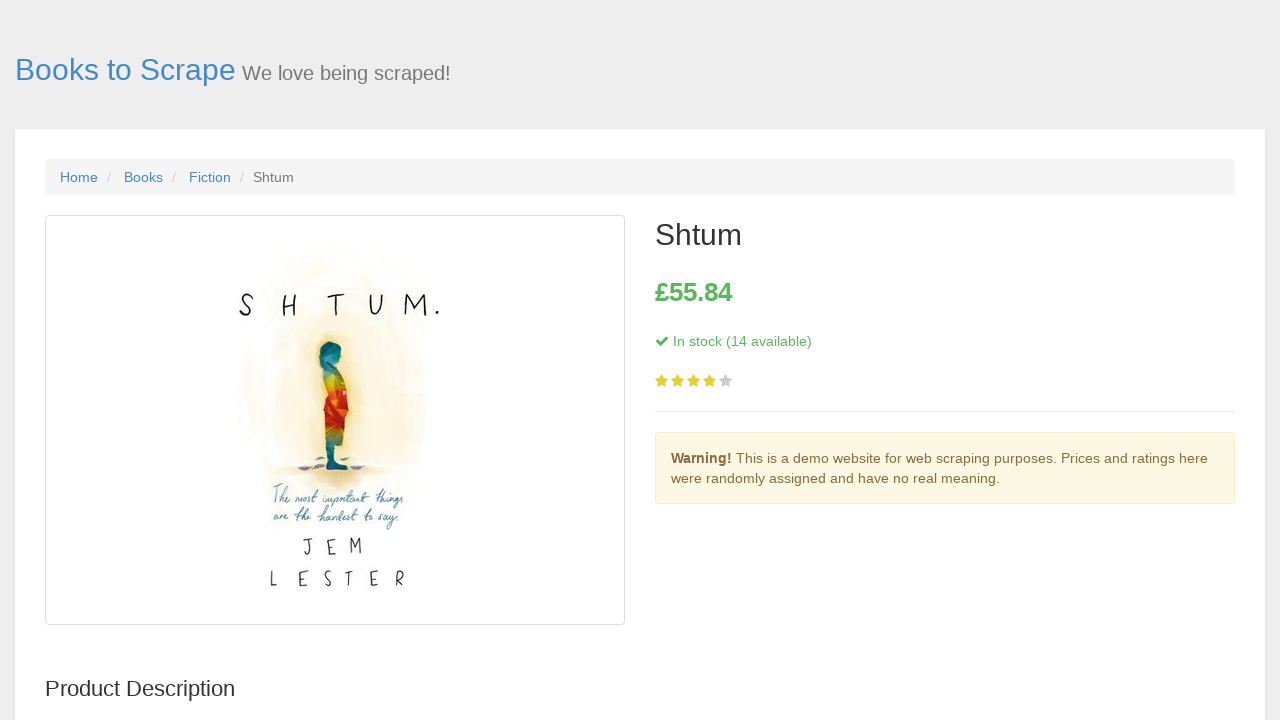

Book description element loaded
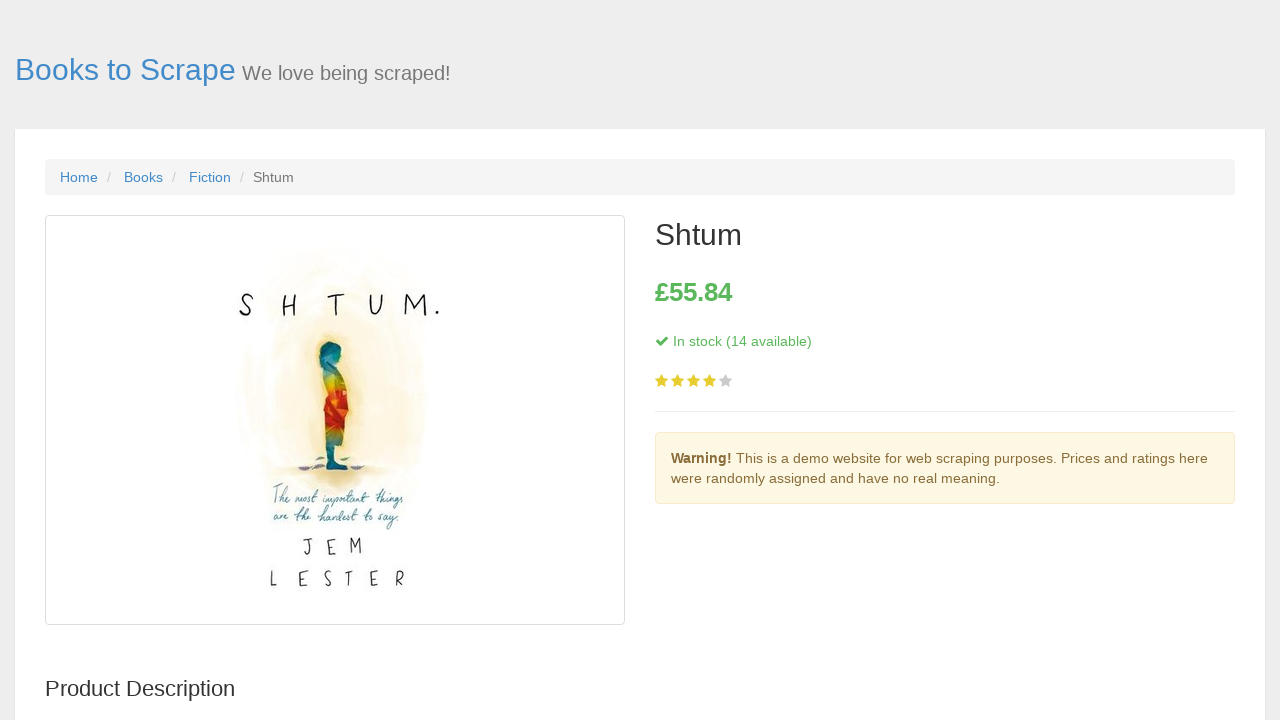

Located description element on book page
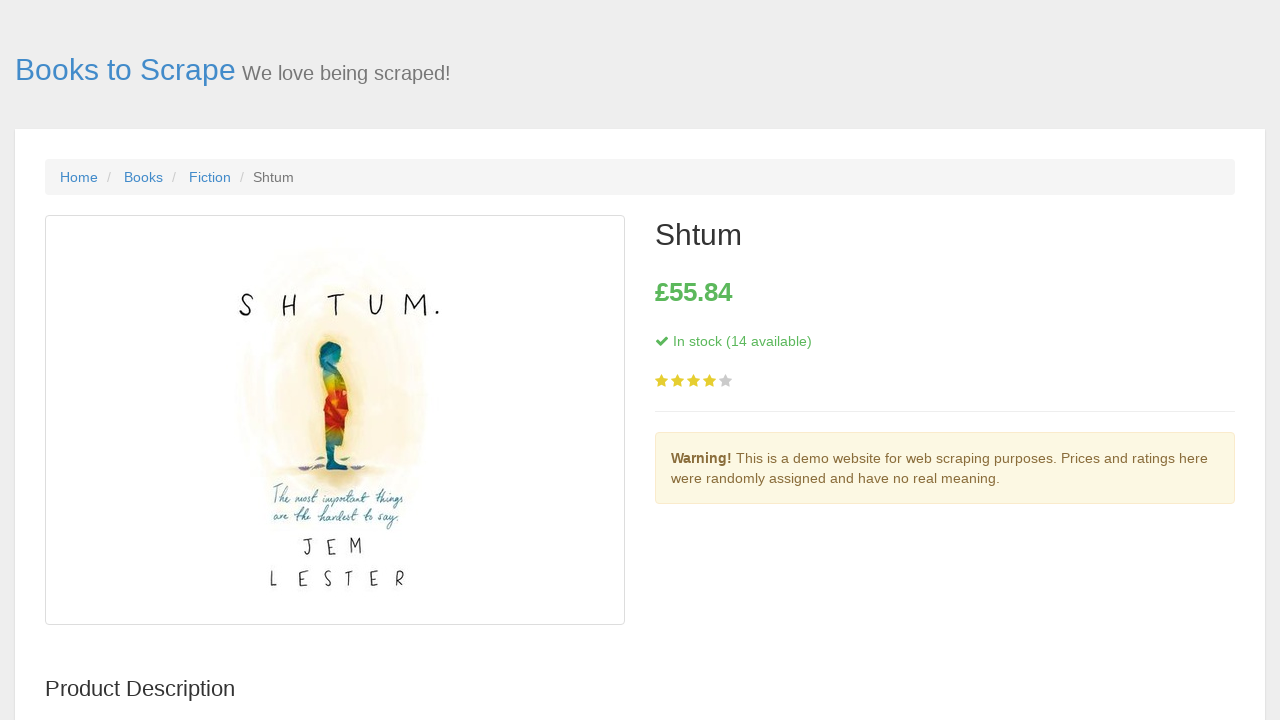

Extracted book description: £55.84
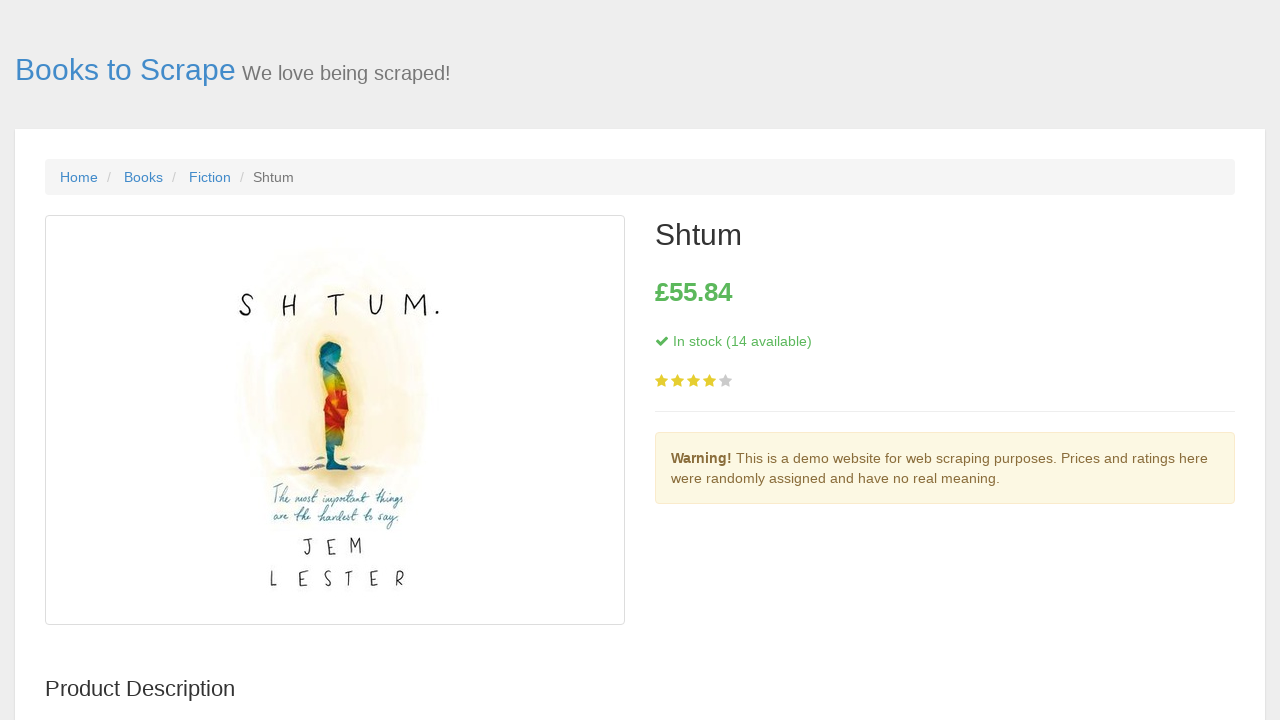

Constructed full book URL: https://books.toscrape.com/catalogue/my-name-is-lucy-barton_720/index.html
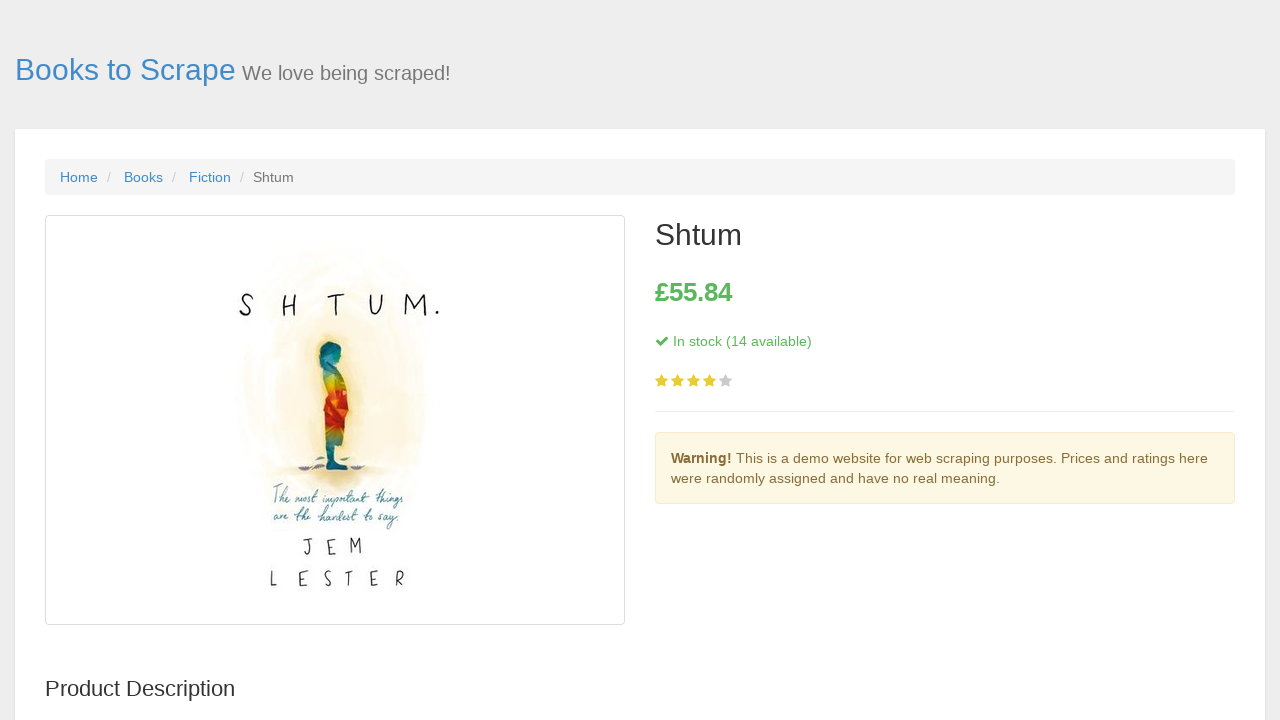

Navigated to book page: https://books.toscrape.com/catalogue/my-name-is-lucy-barton_720/index.html
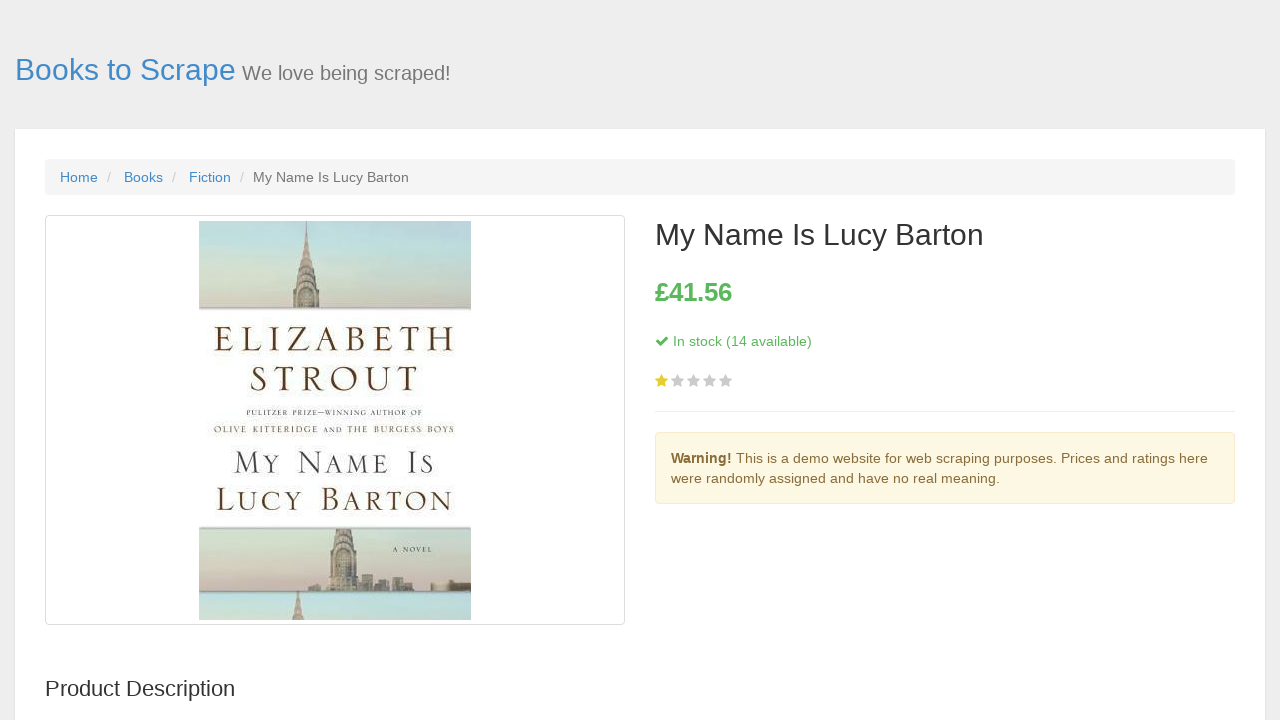

Book description element loaded
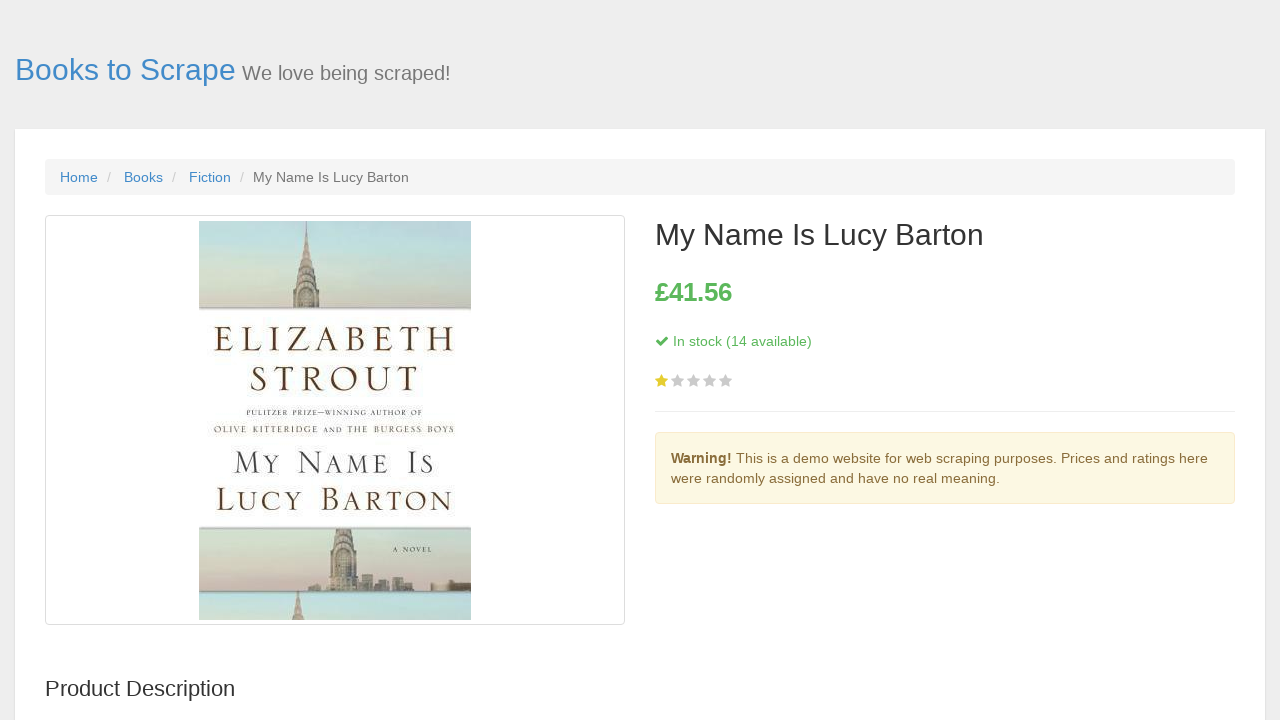

Located description element on book page
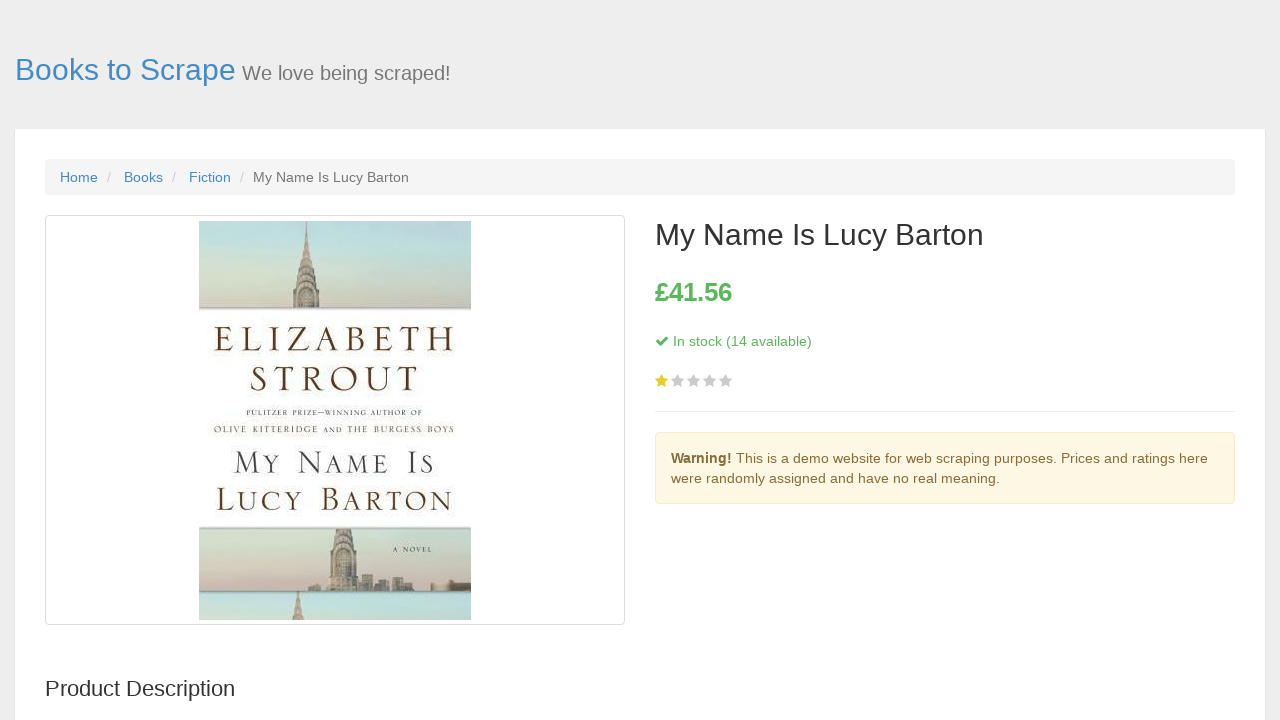

Extracted book description: £41.56
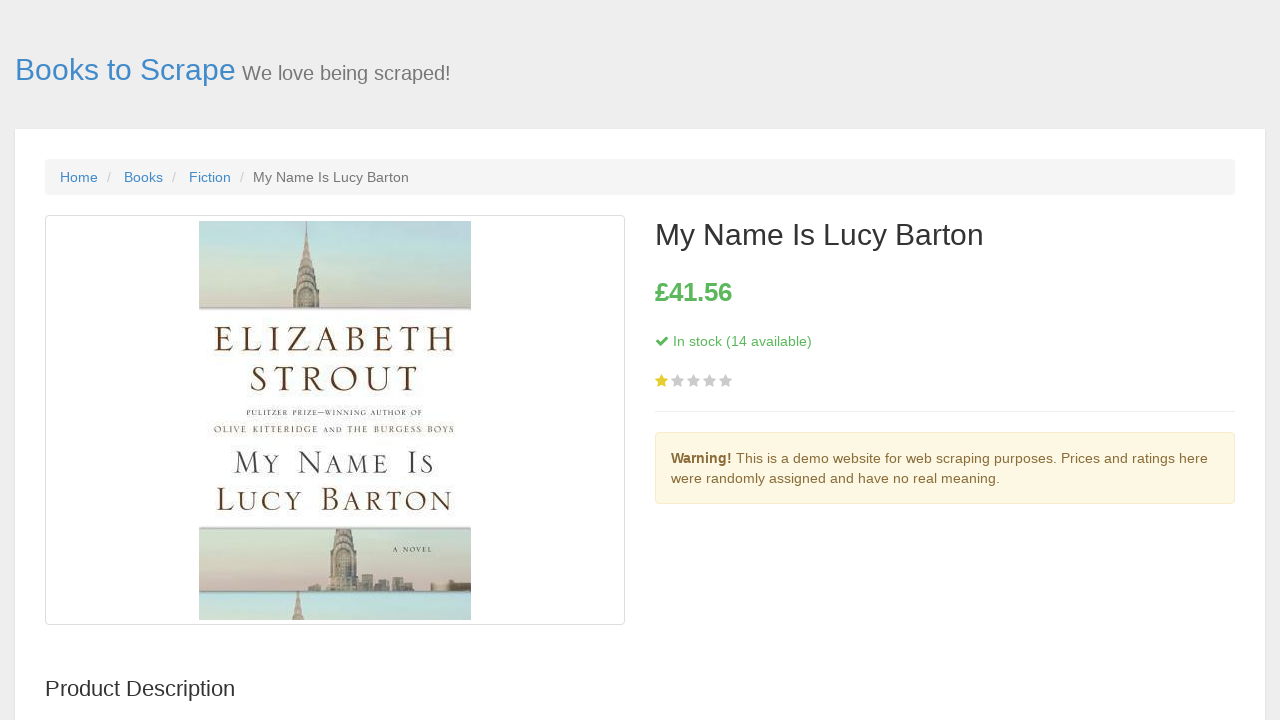

Constructed full book URL: https://books.toscrape.com/catalogue/my-mrs-brown_719/index.html
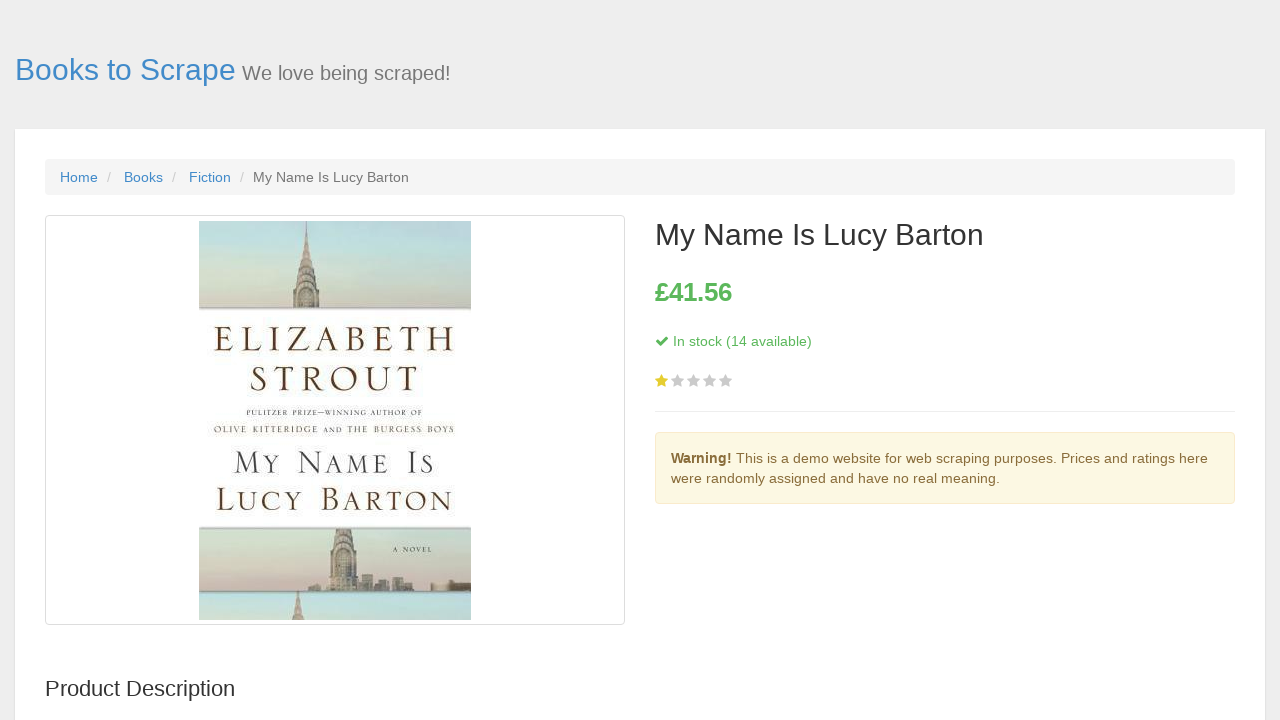

Navigated to book page: https://books.toscrape.com/catalogue/my-mrs-brown_719/index.html
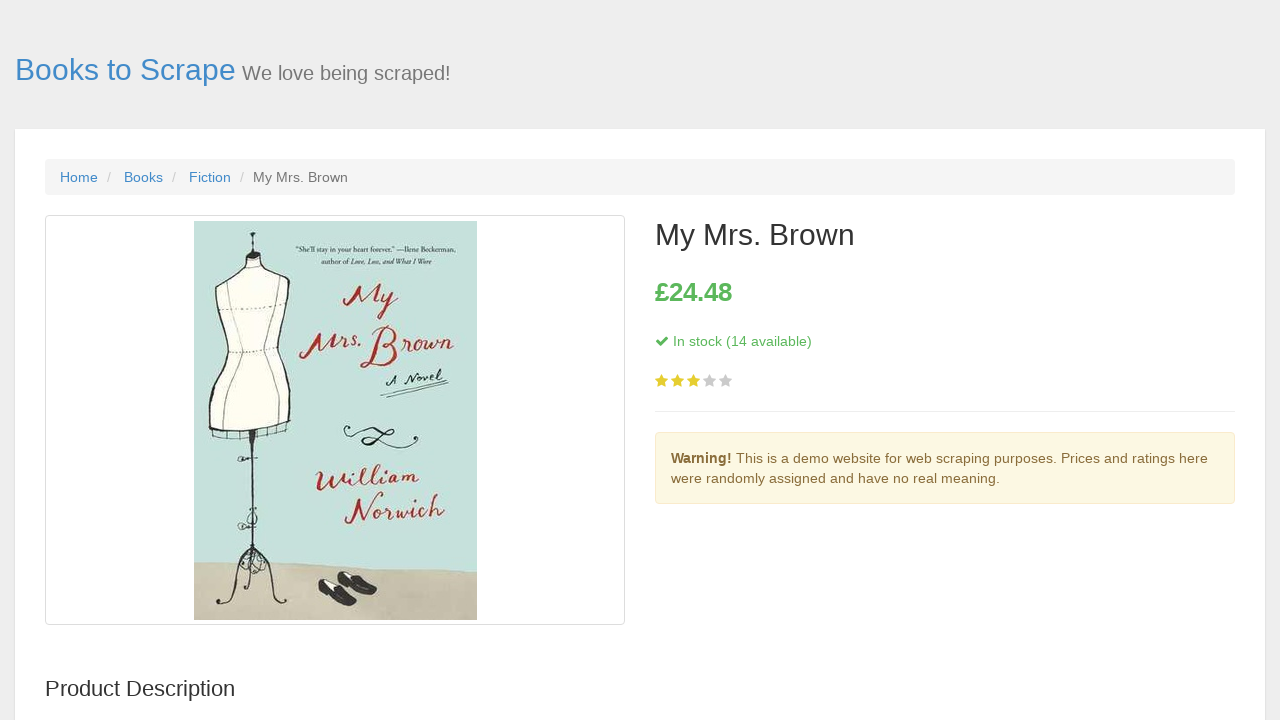

Book description element loaded
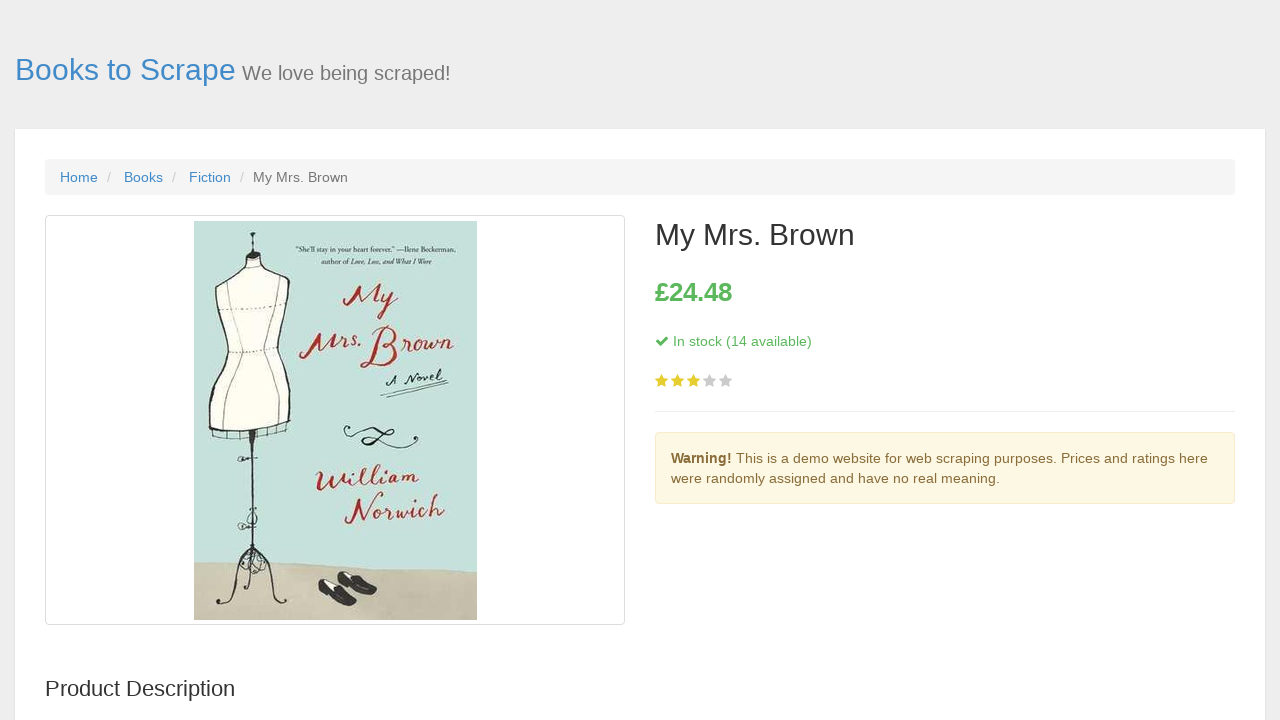

Located description element on book page
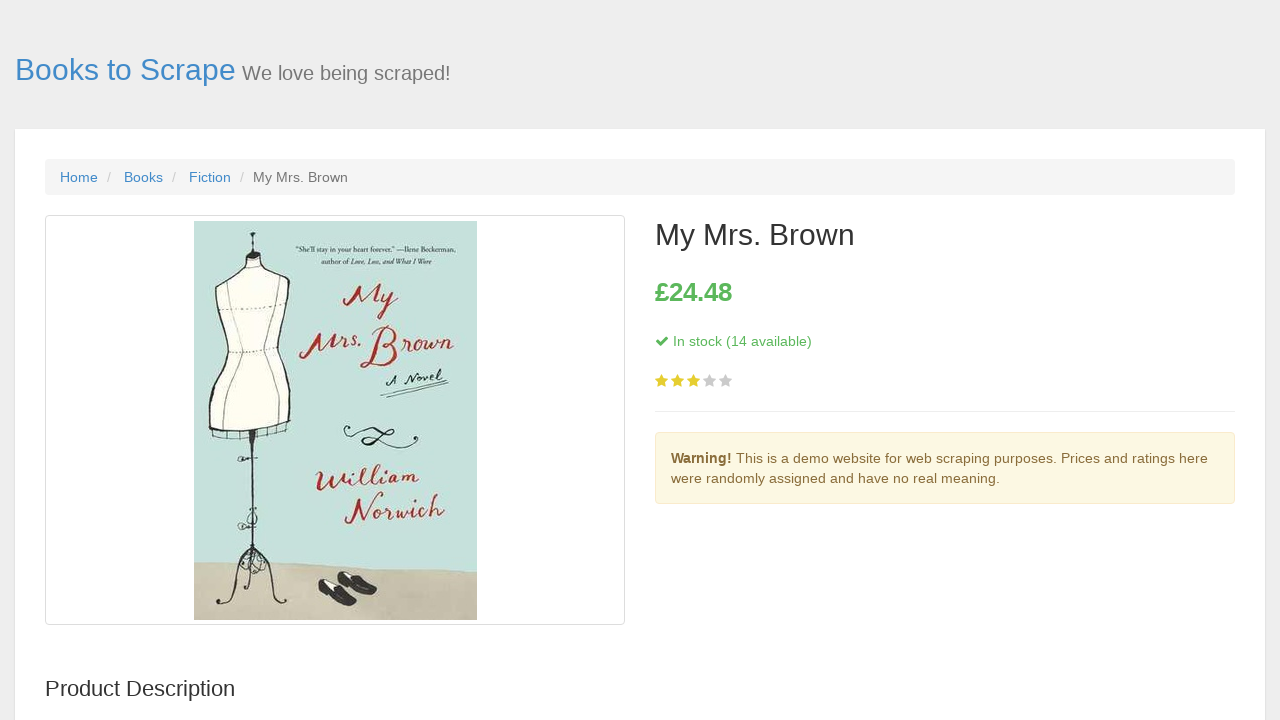

Extracted book description: £24.48
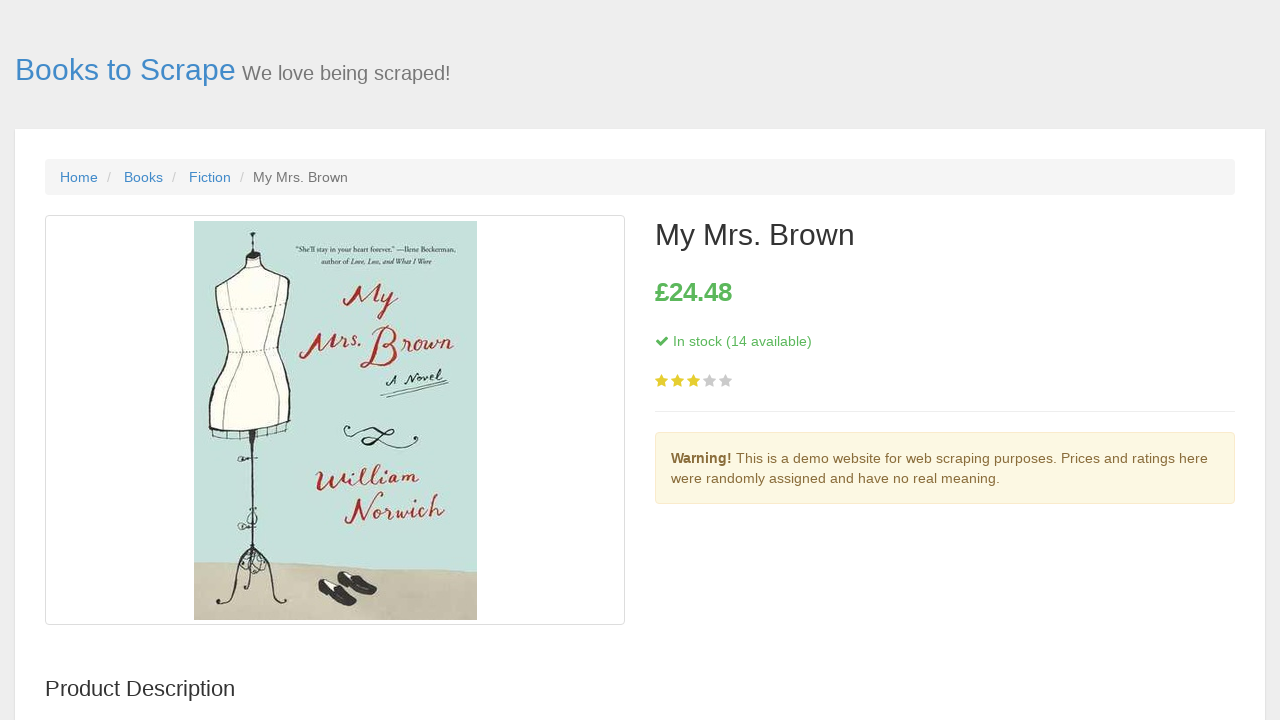

Constructed full book URL: https://books.toscrape.com/catalogue/mr-mercedes-bill-hodges-trilogy-1_717/index.html
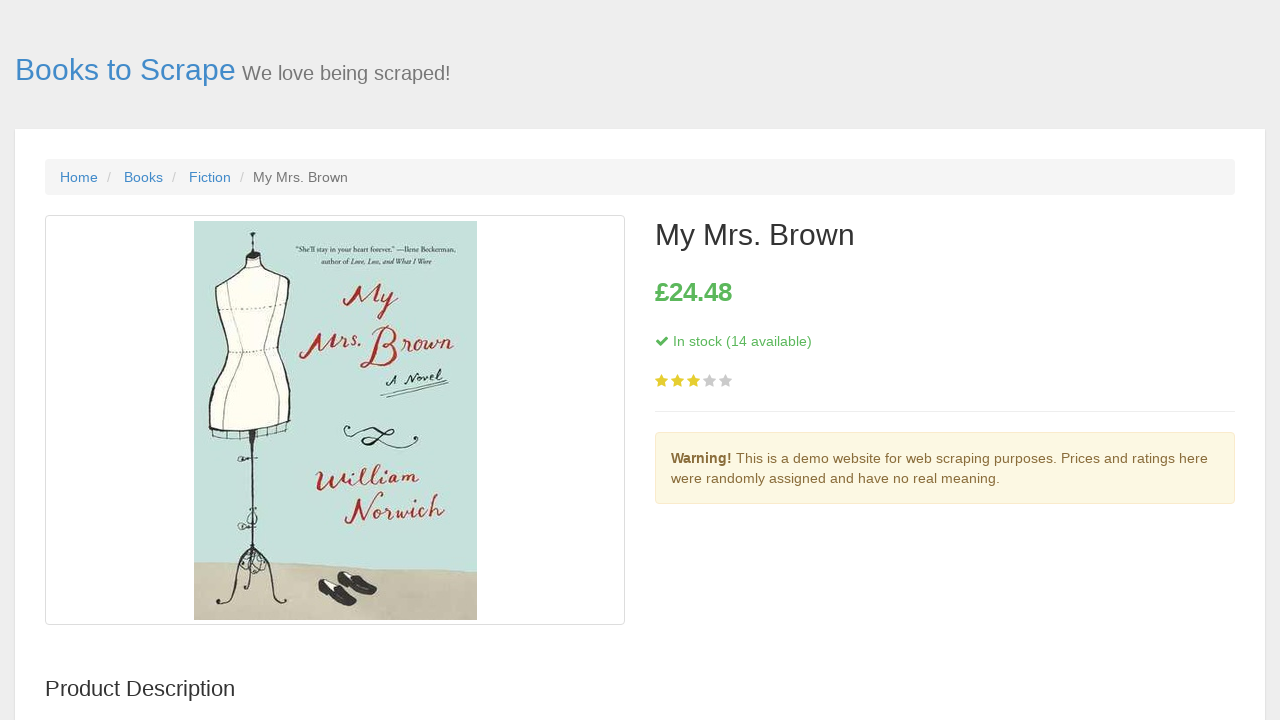

Navigated to book page: https://books.toscrape.com/catalogue/mr-mercedes-bill-hodges-trilogy-1_717/index.html
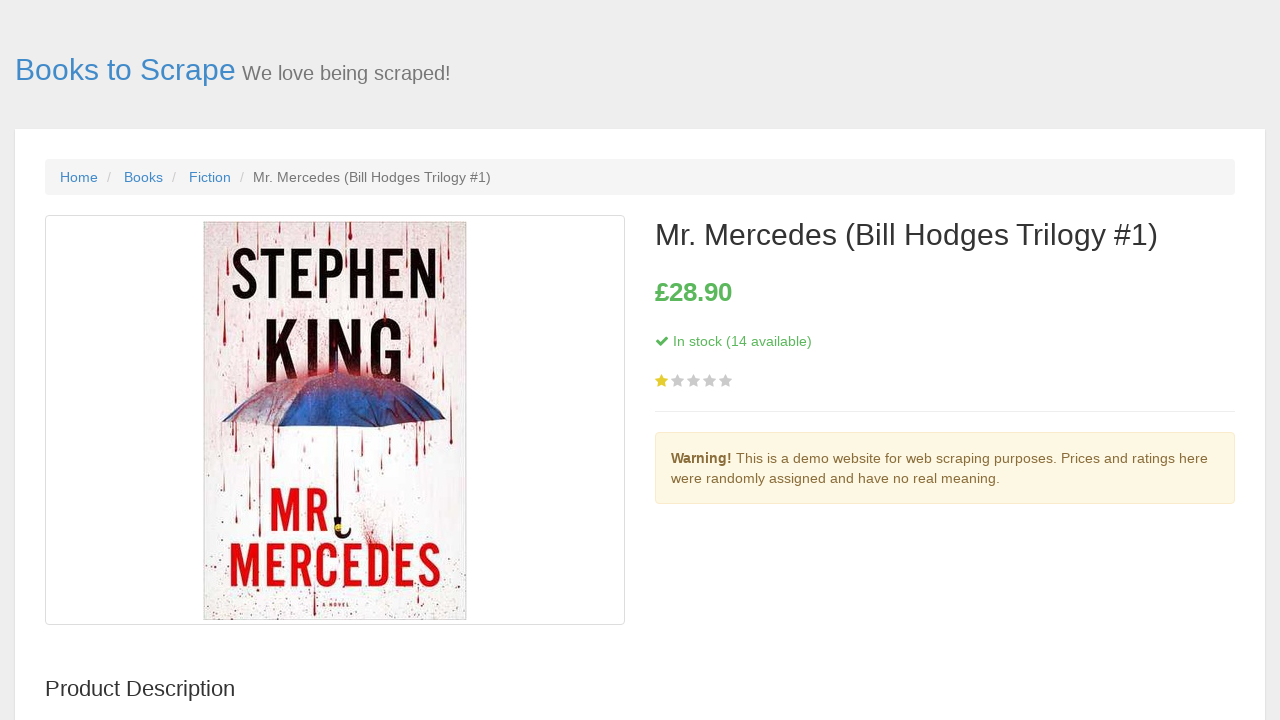

Book description element loaded
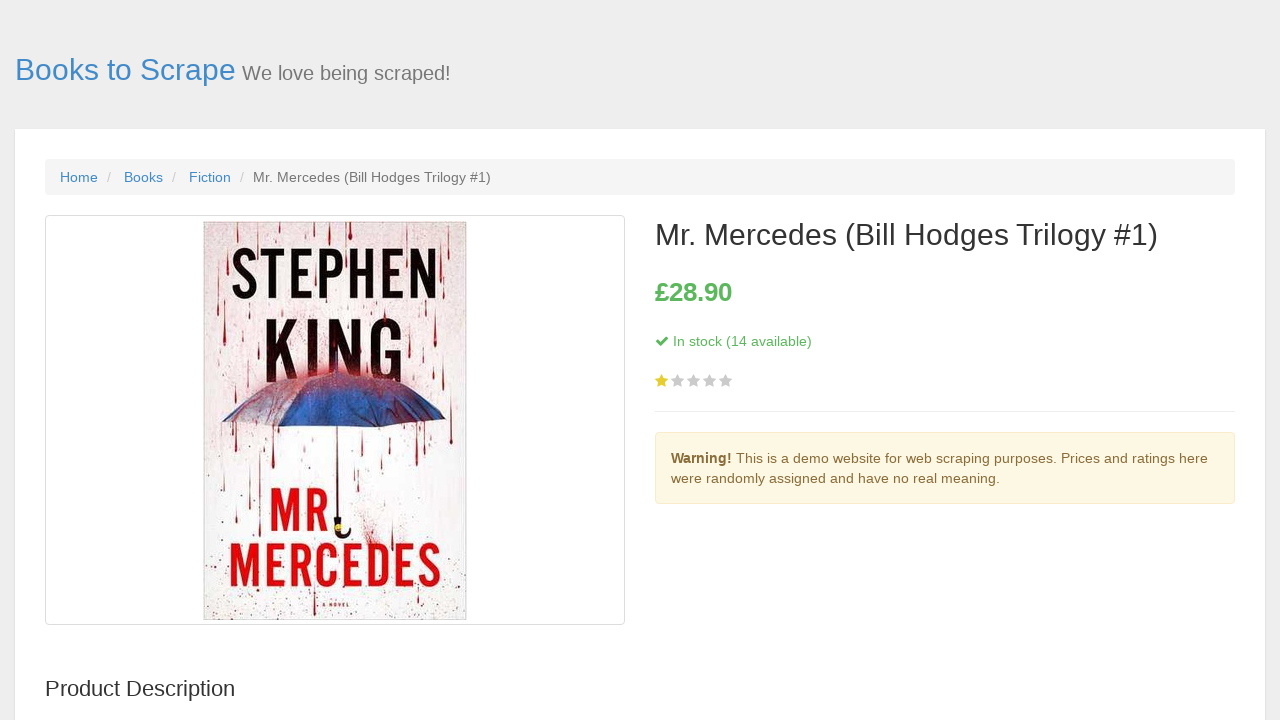

Located description element on book page
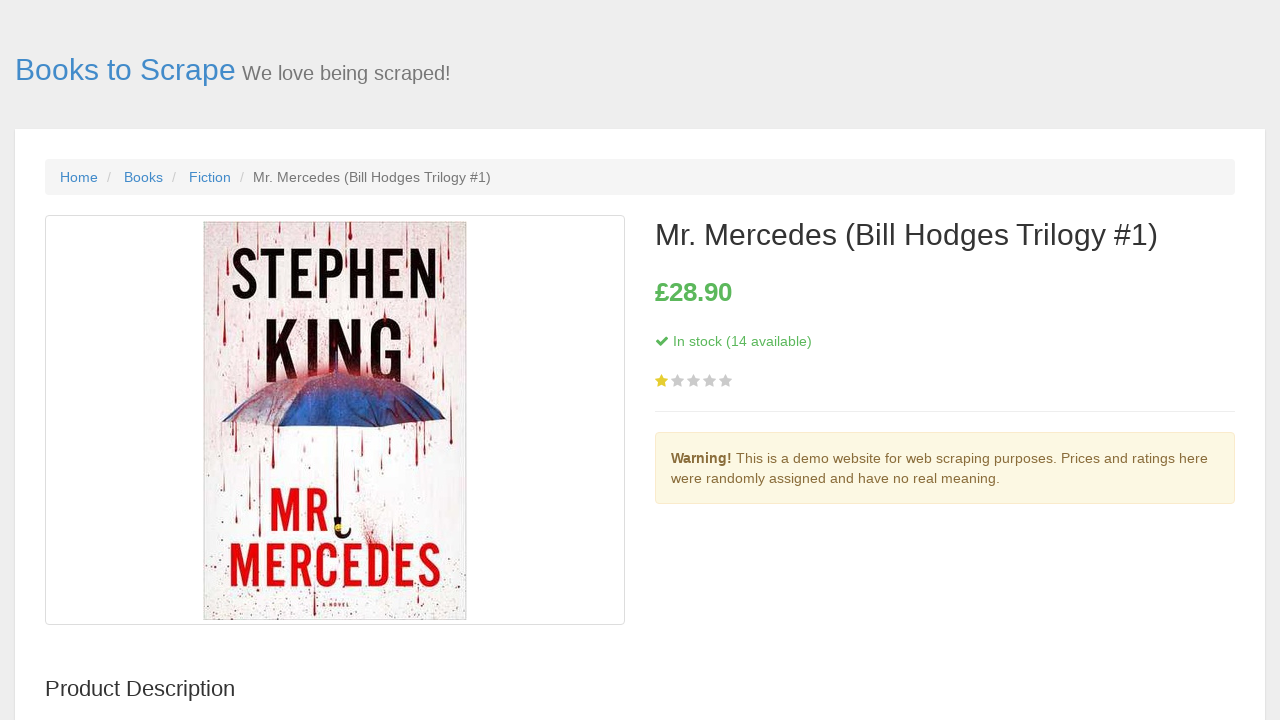

Extracted book description: £28.90
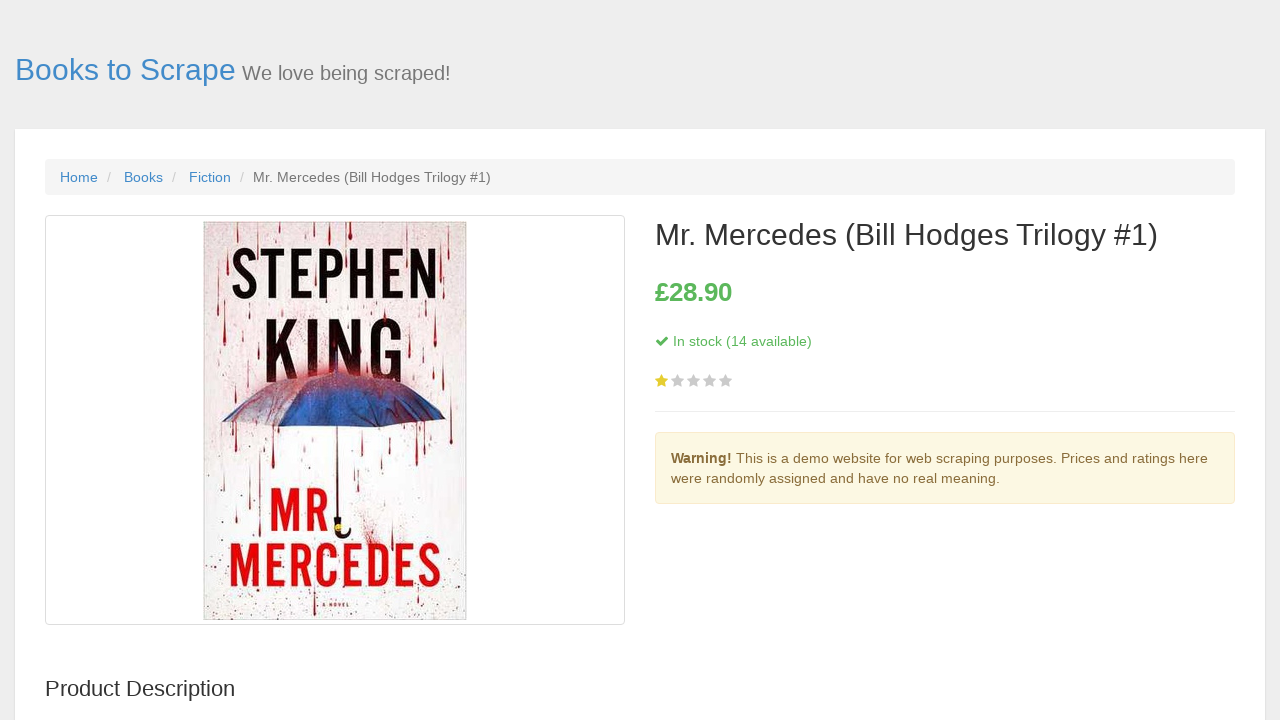

Constructed full book URL: https://books.toscrape.com/catalogue/i-am-pilgrim-pilgrim-1_703/index.html
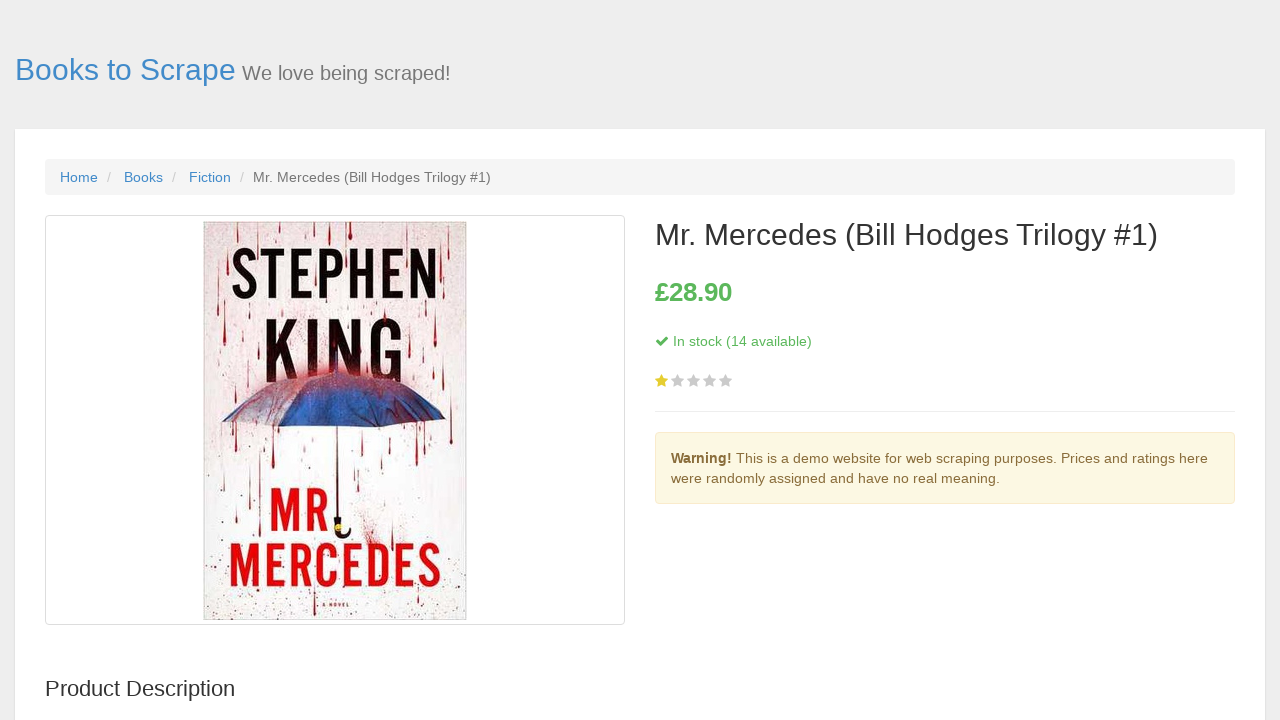

Navigated to book page: https://books.toscrape.com/catalogue/i-am-pilgrim-pilgrim-1_703/index.html
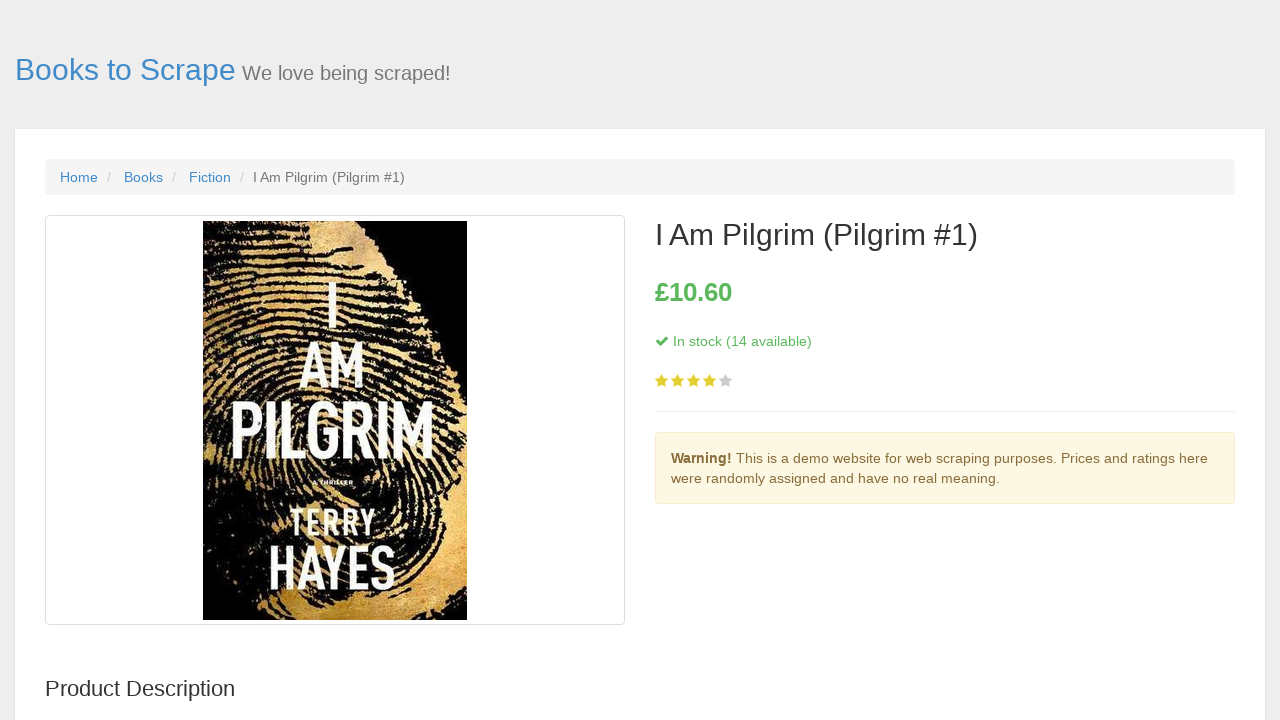

Book description element loaded
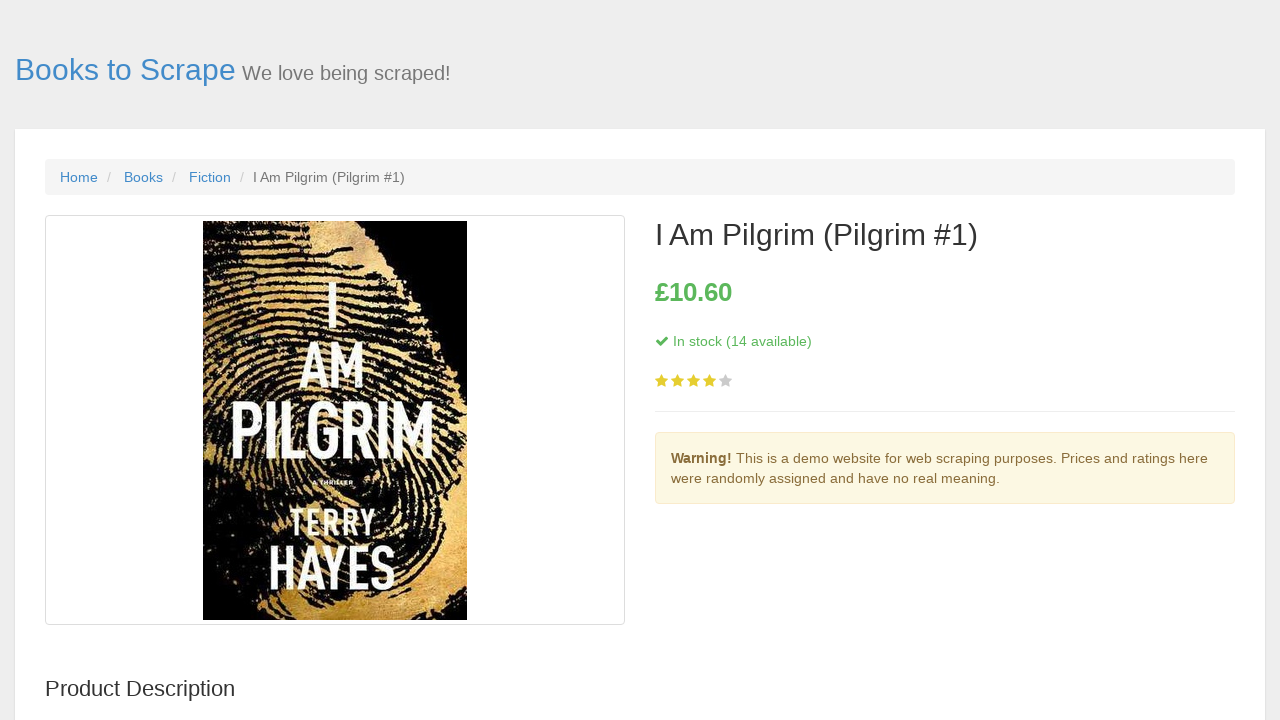

Located description element on book page
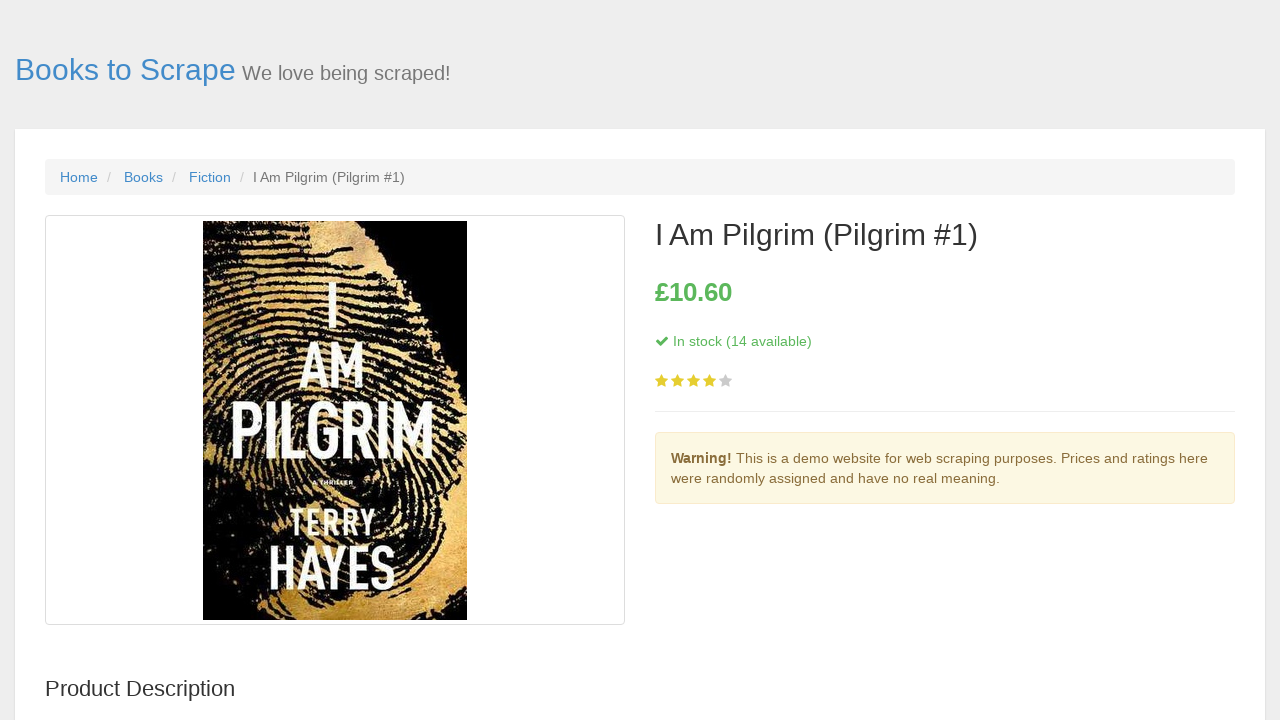

Extracted book description: £10.60
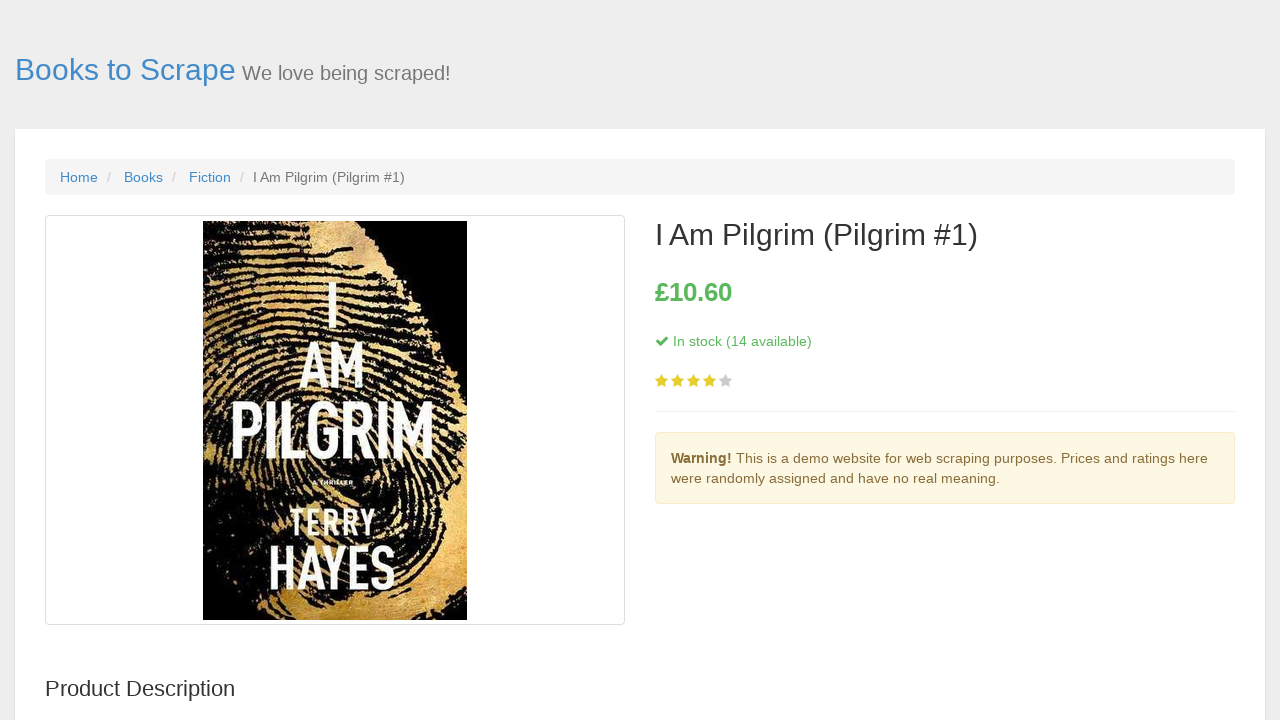

Constructed full book URL: https://books.toscrape.com/catalogue/eligible-the-austen-project-4_692/index.html
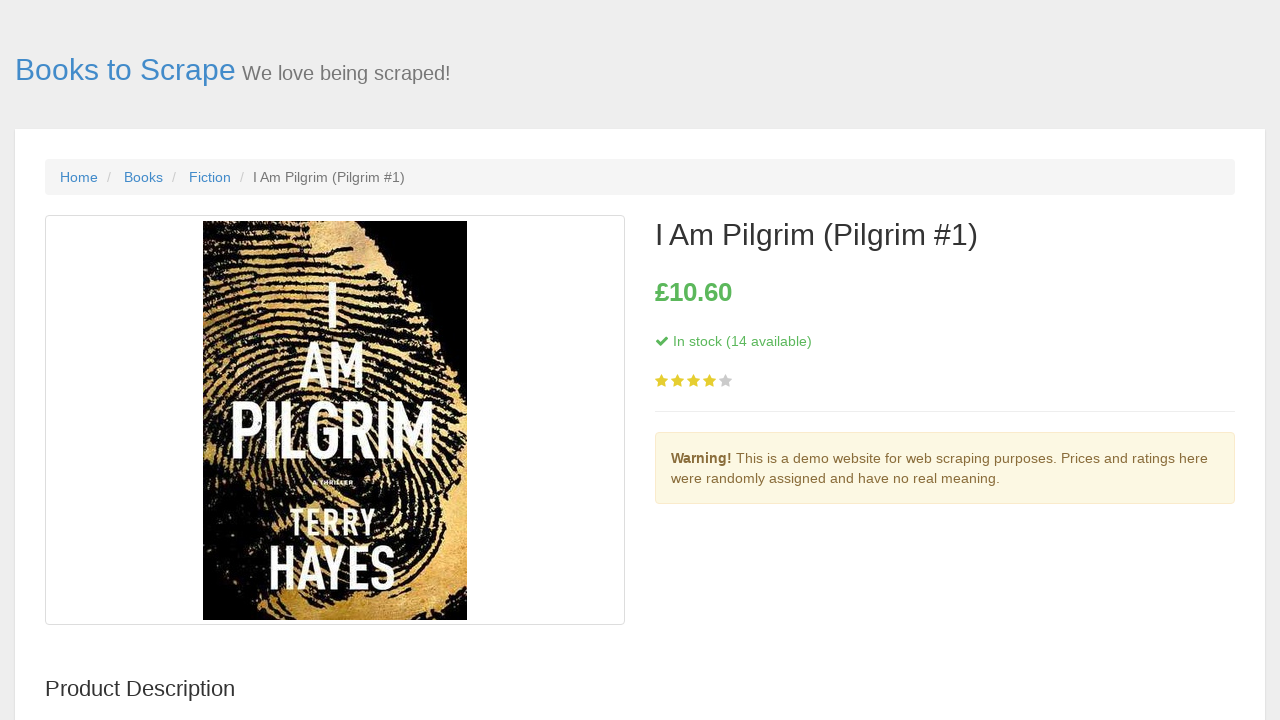

Navigated to book page: https://books.toscrape.com/catalogue/eligible-the-austen-project-4_692/index.html
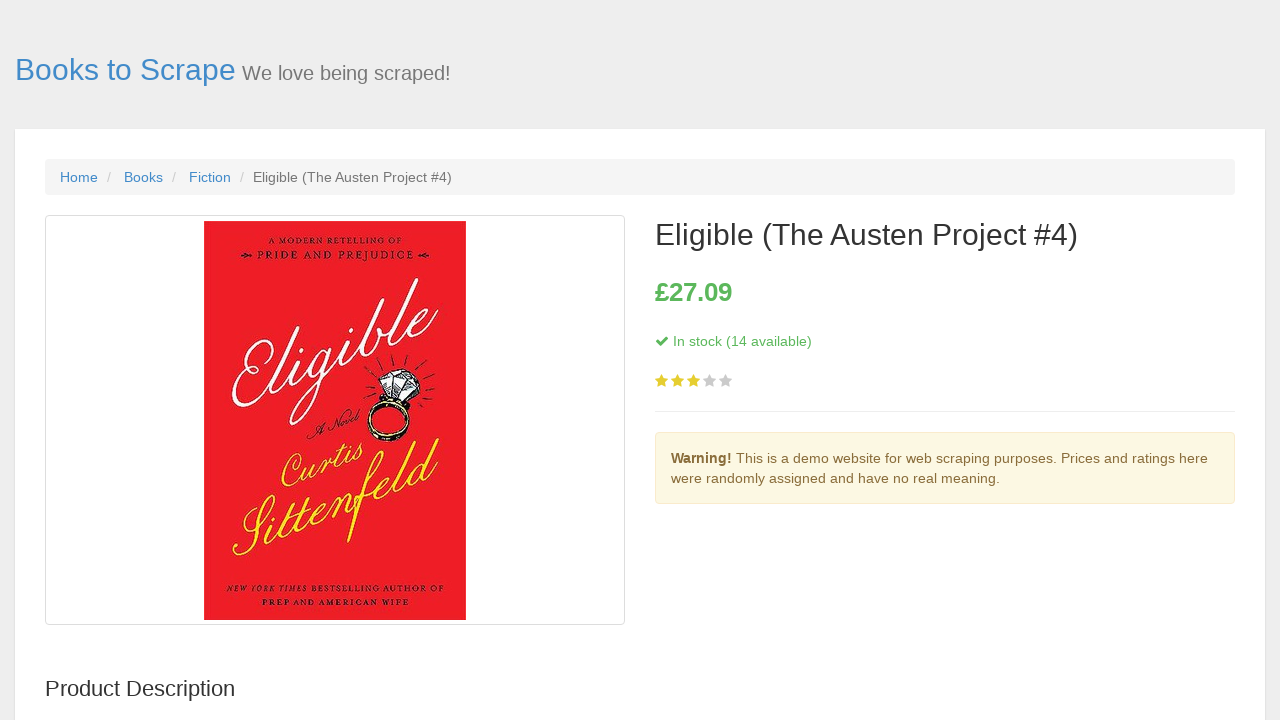

Book description element loaded
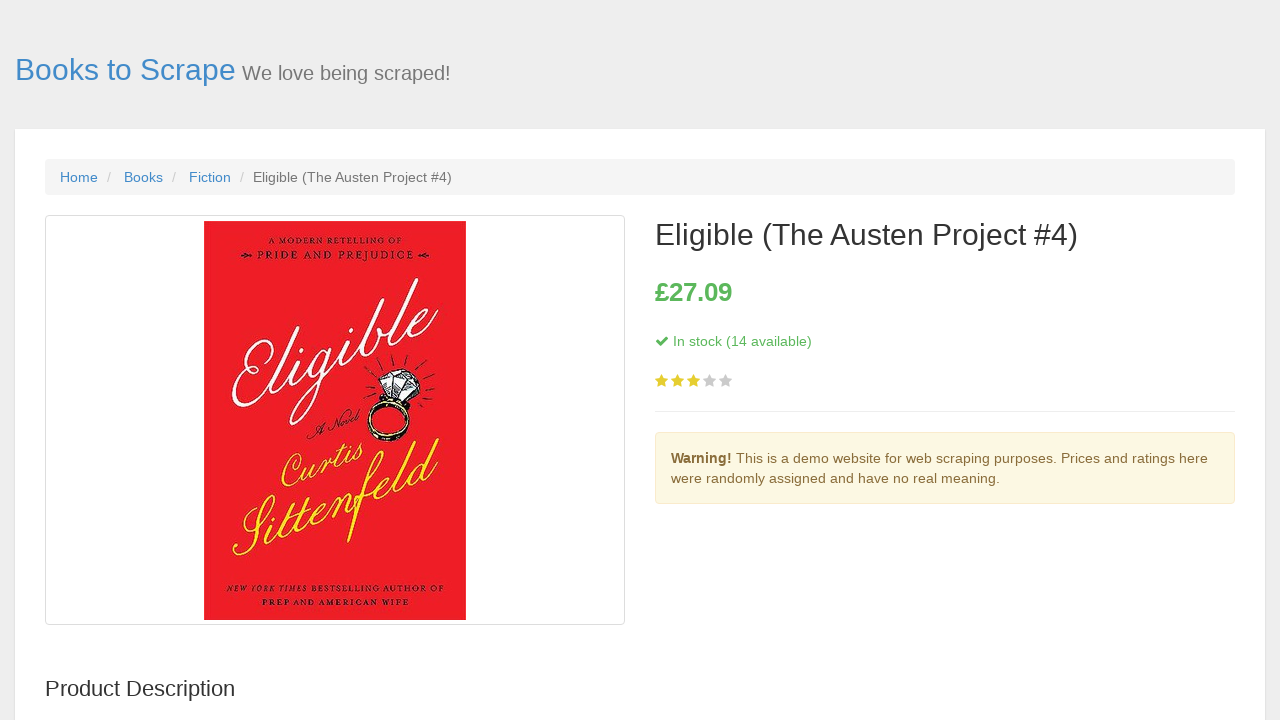

Located description element on book page
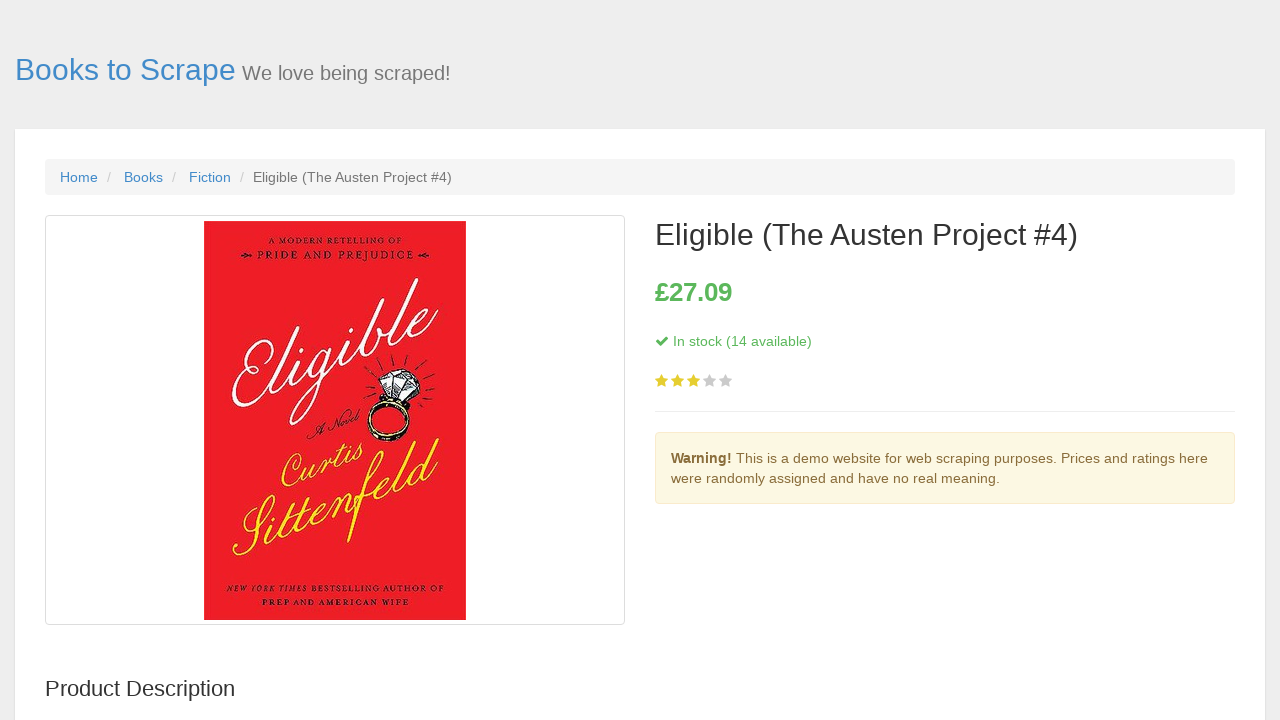

Extracted book description: £27.09
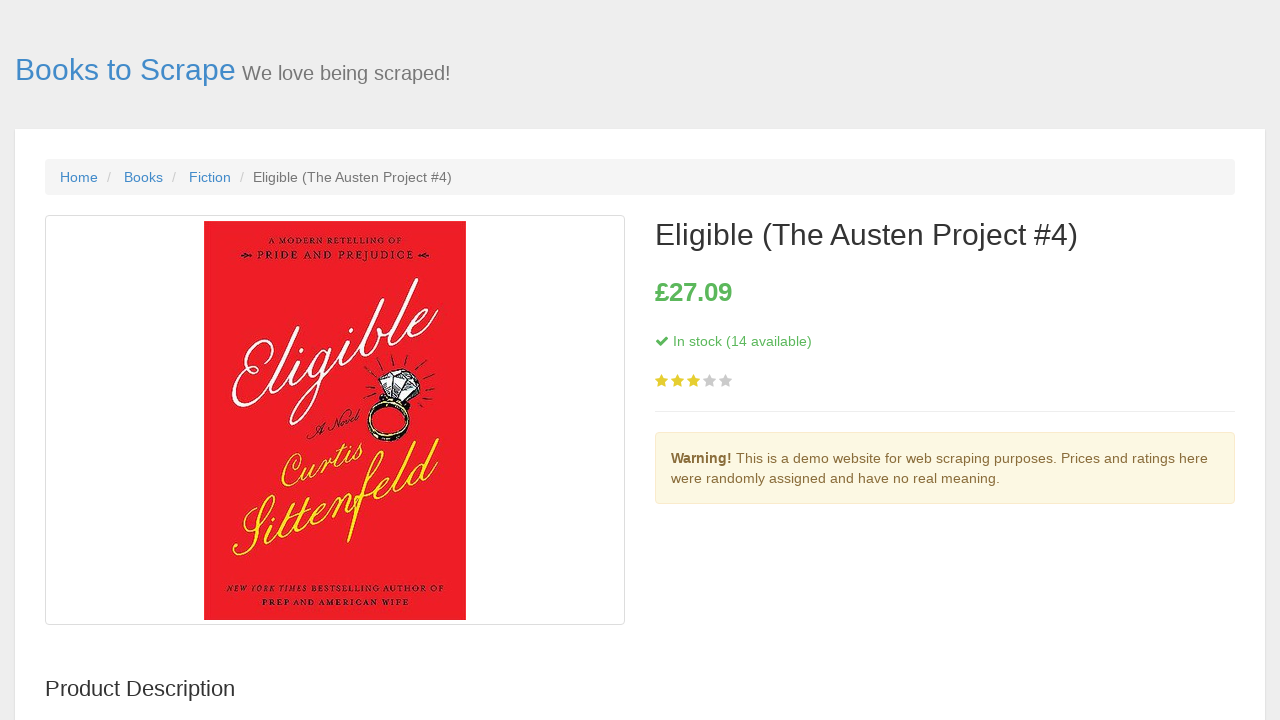

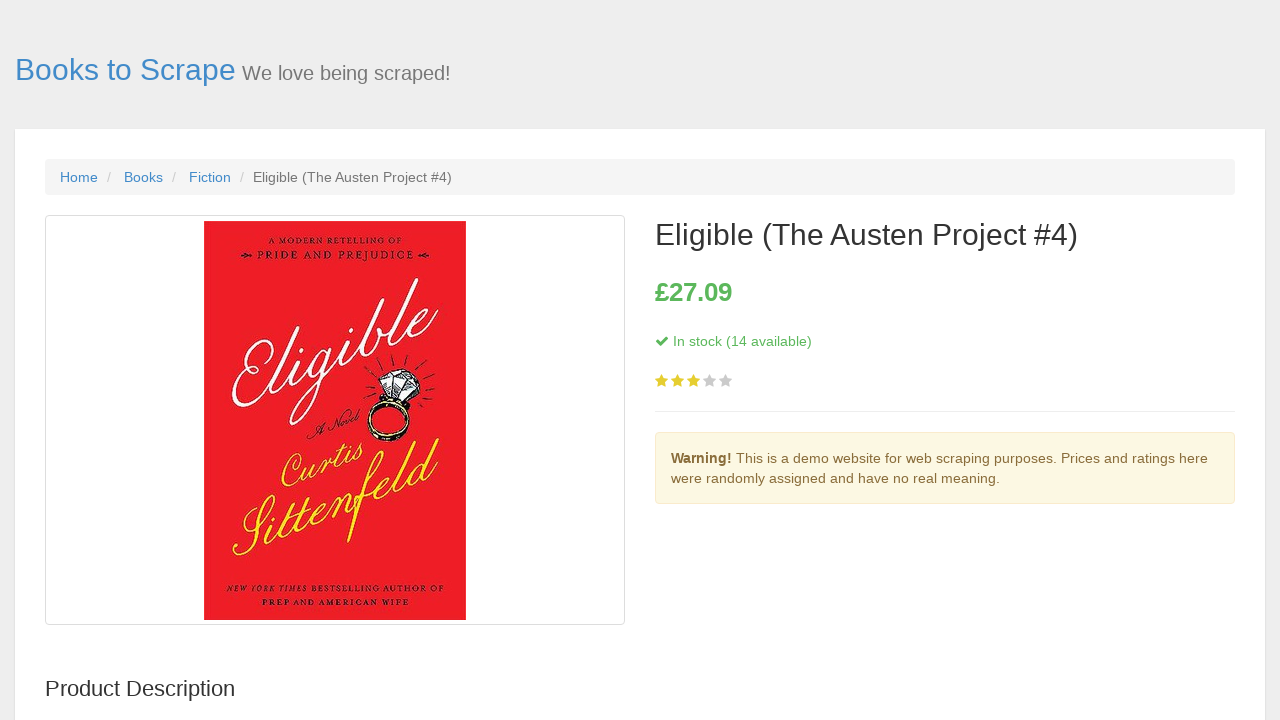